Navigates to a football statistics website, clicks the "All matches" button, and iterates through all country options in the dropdown selector.

Starting URL: https://www.adamchoi.co.uk/overs/detailed

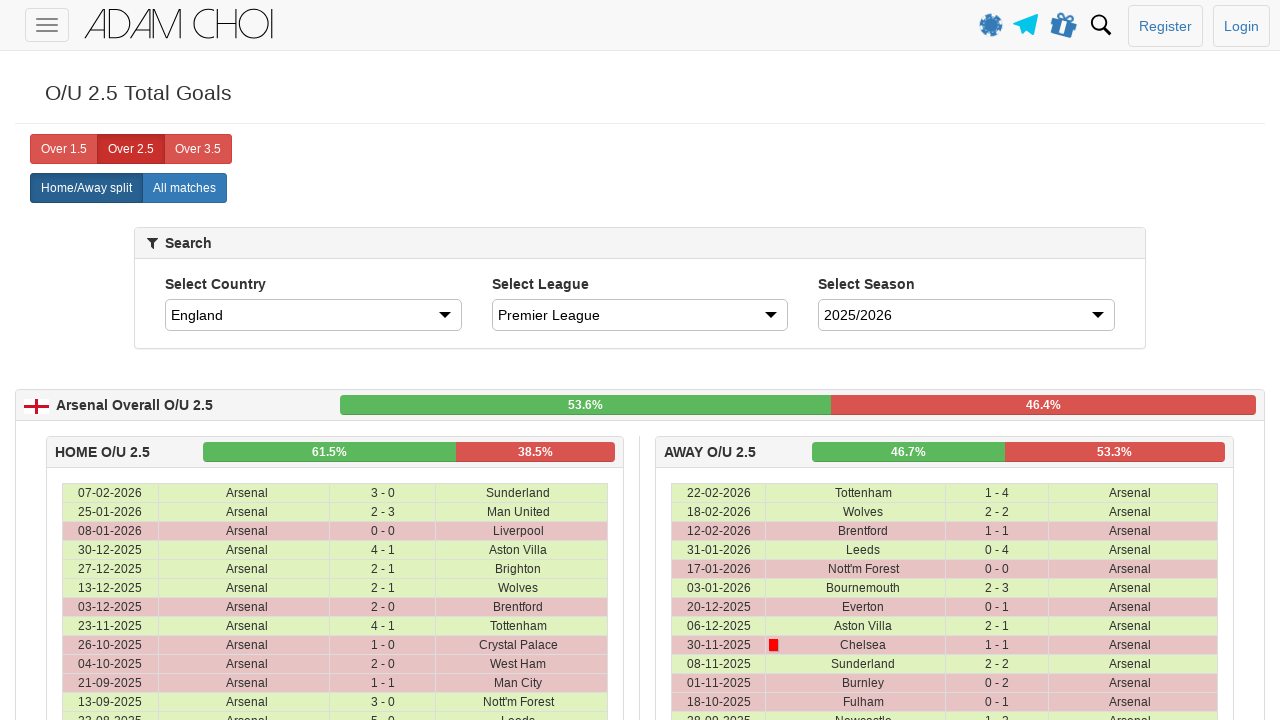

Clicked the 'All matches' button at (184, 188) on xpath=//label[@analytics-event="All matches"]
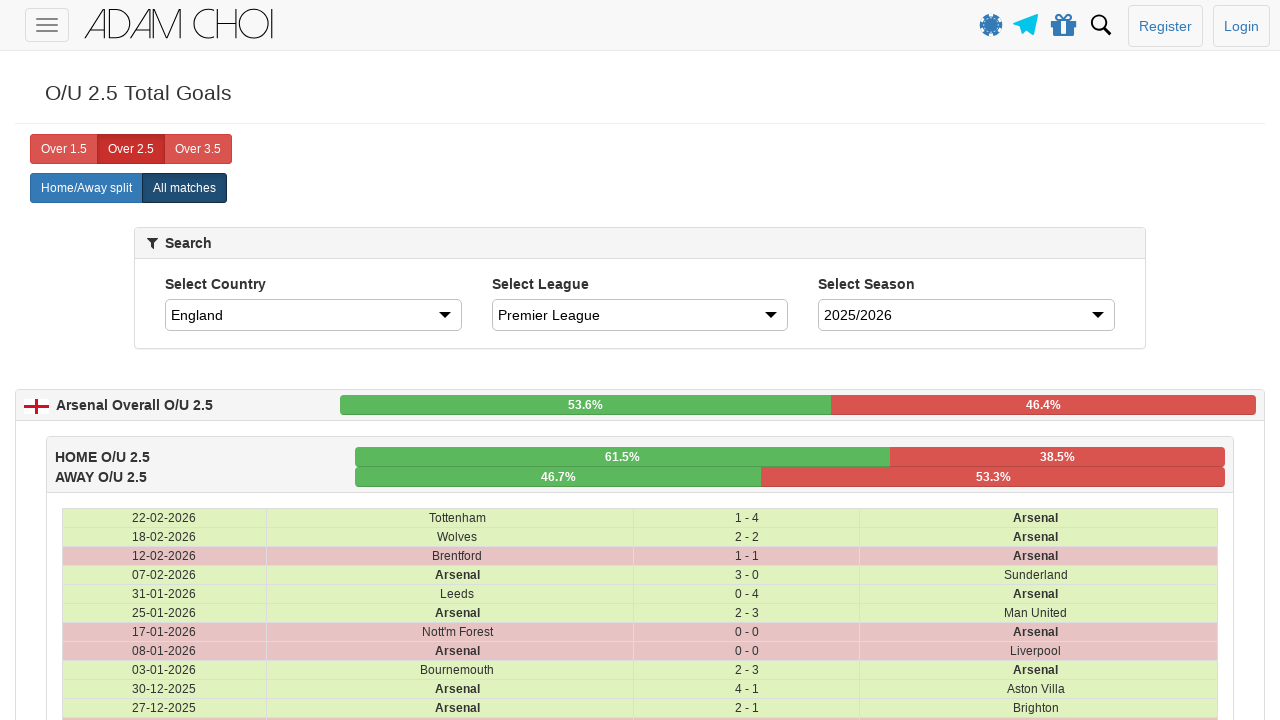

Country dropdown selector became available
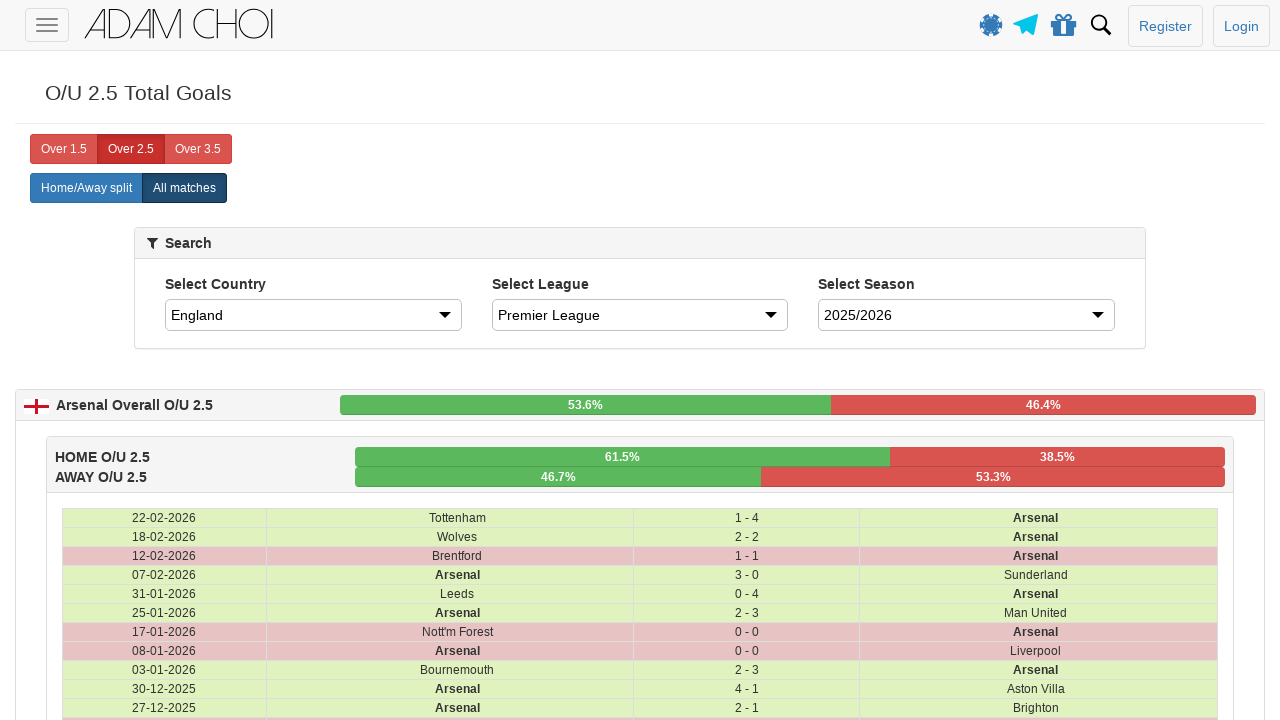

Retrieved 59 country options from dropdown
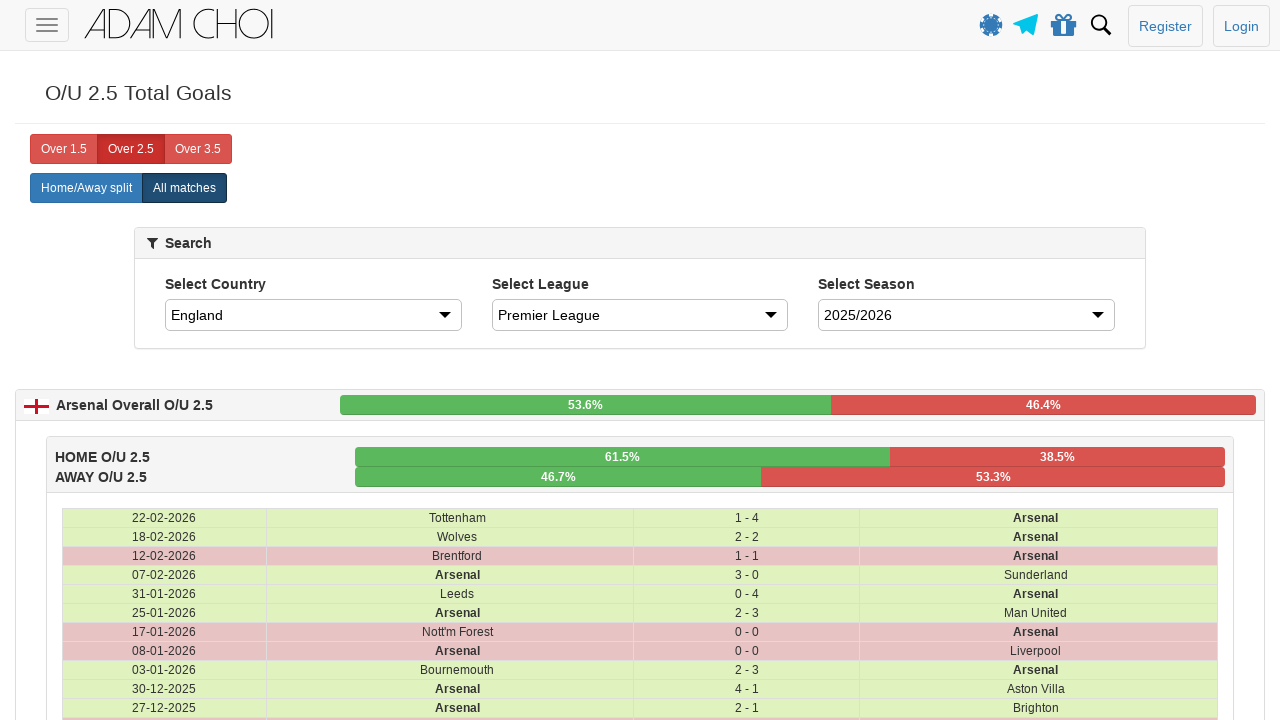

Selected country option at index 0 on #country
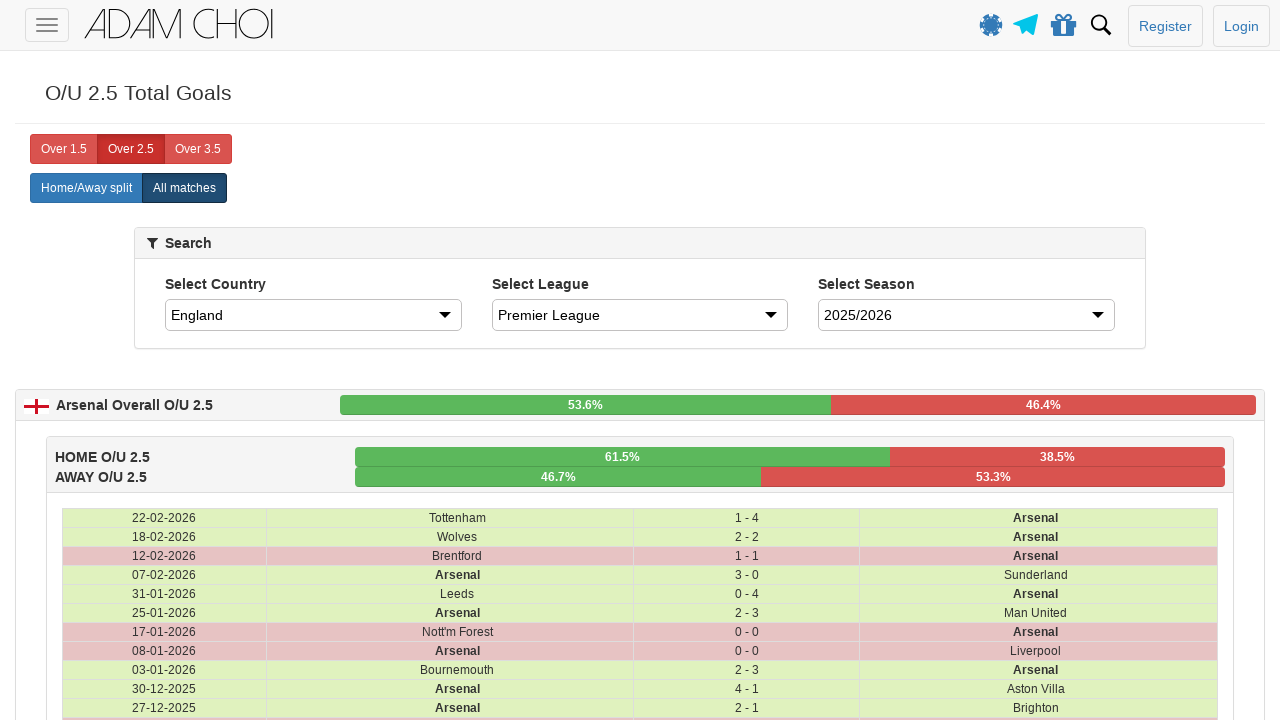

Waited for page to update after selecting country option 0
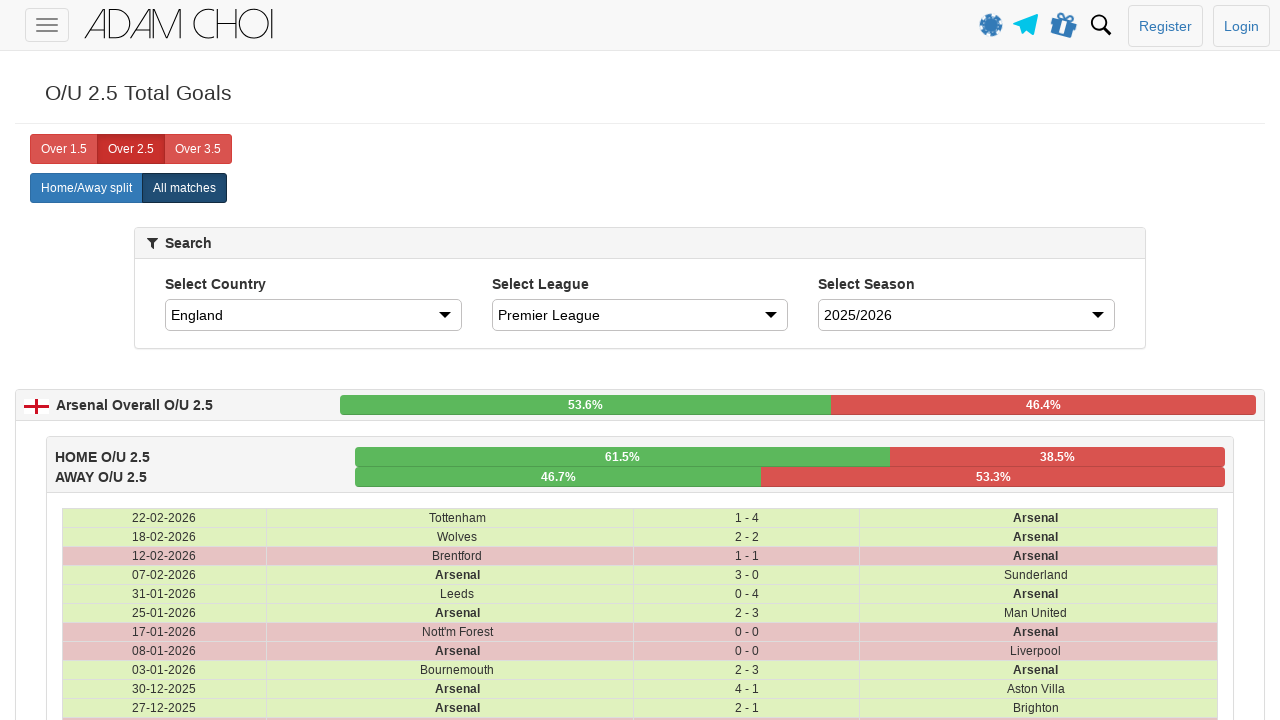

Selected country option at index 1 on #country
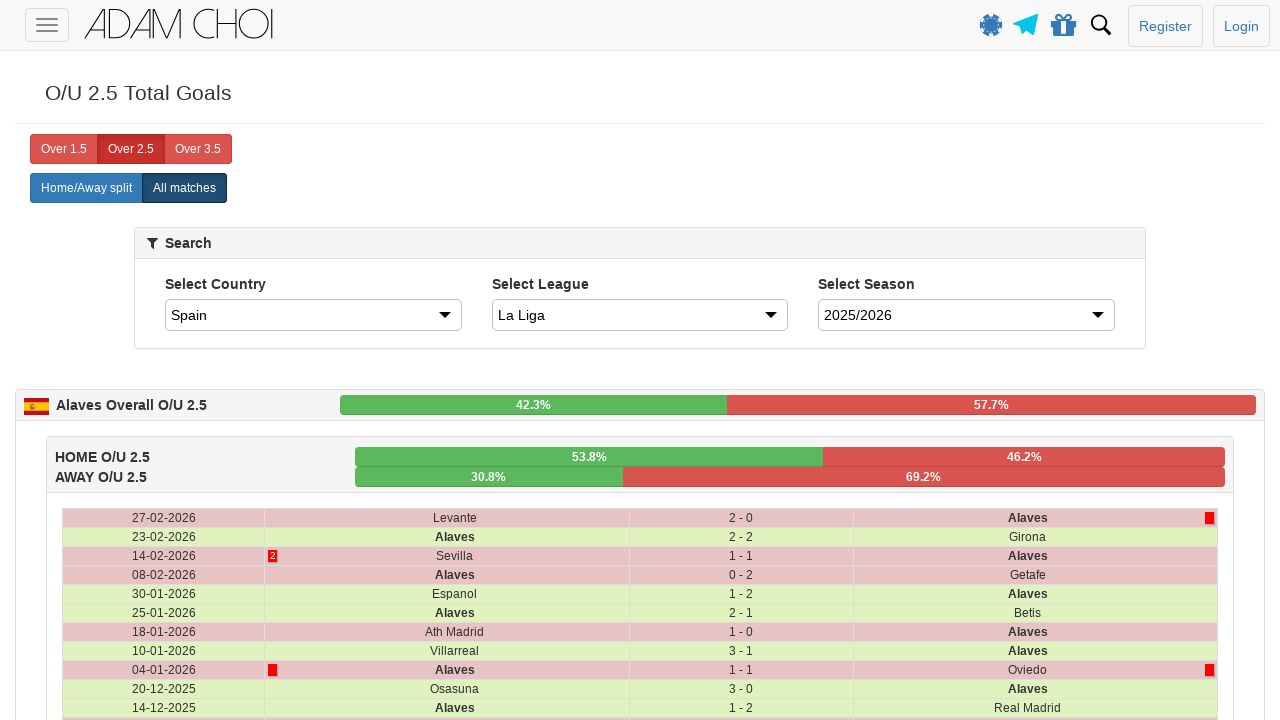

Waited for page to update after selecting country option 1
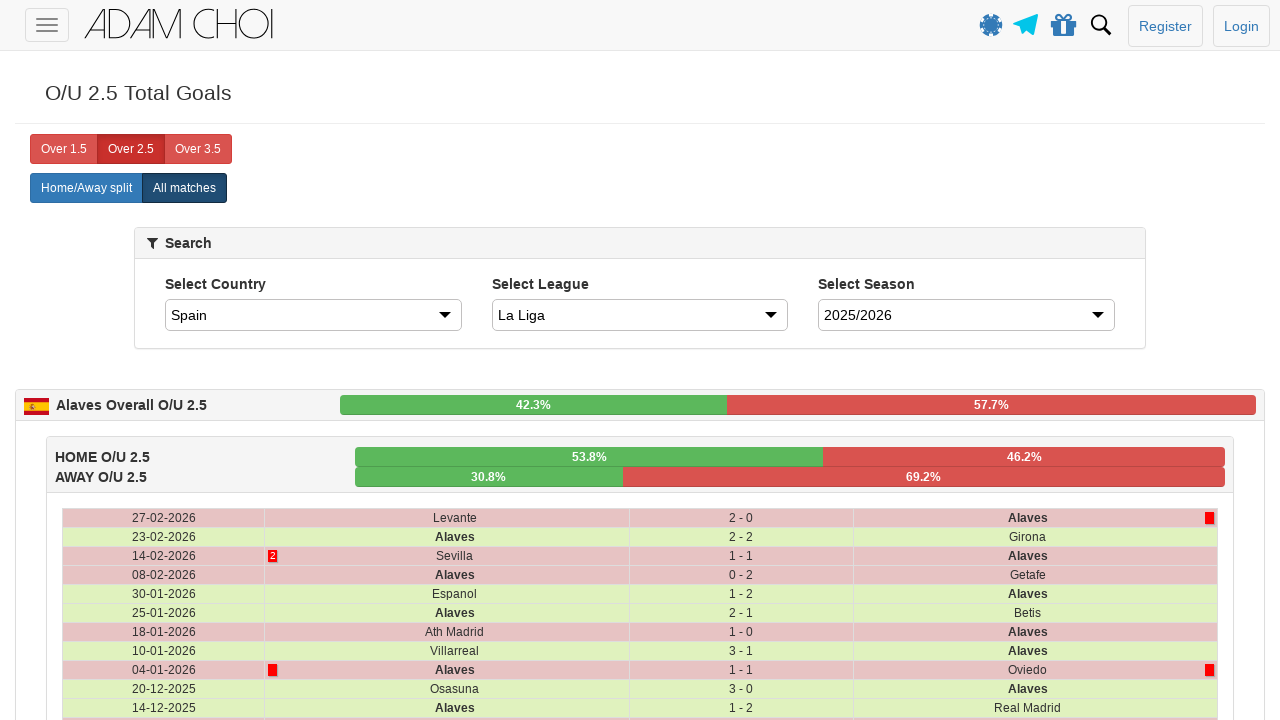

Selected country option at index 2 on #country
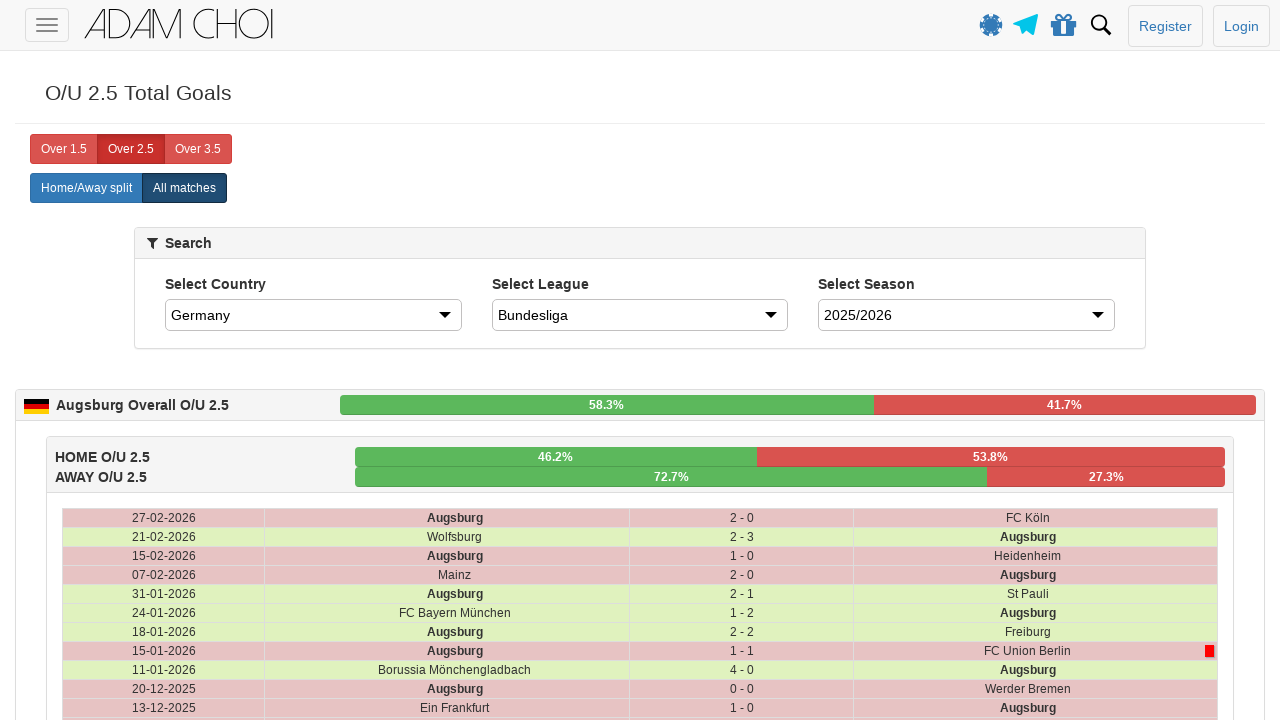

Waited for page to update after selecting country option 2
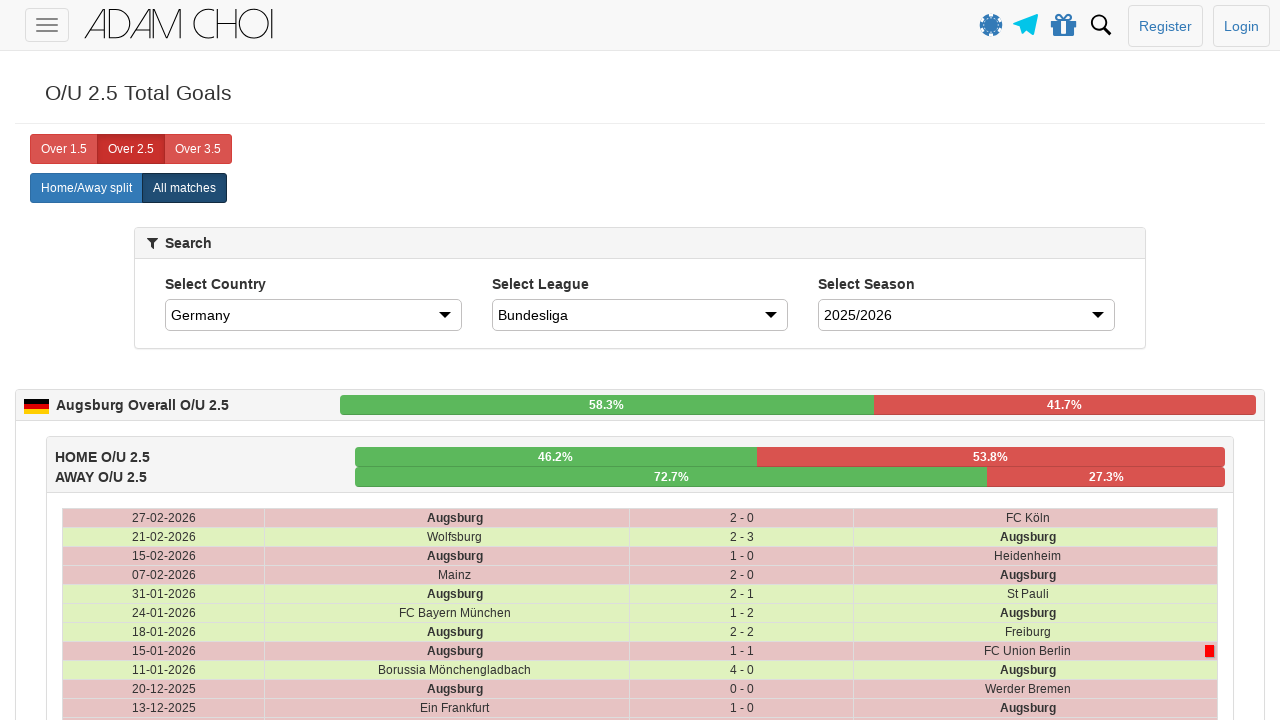

Selected country option at index 3 on #country
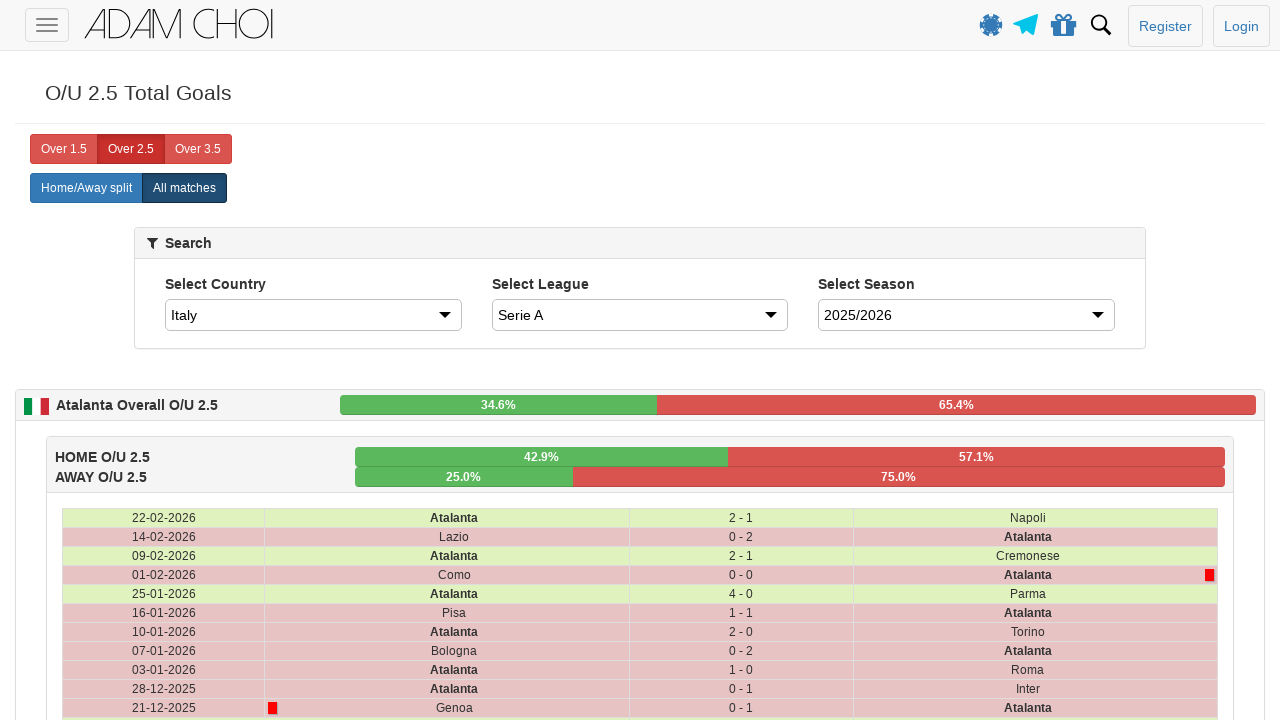

Waited for page to update after selecting country option 3
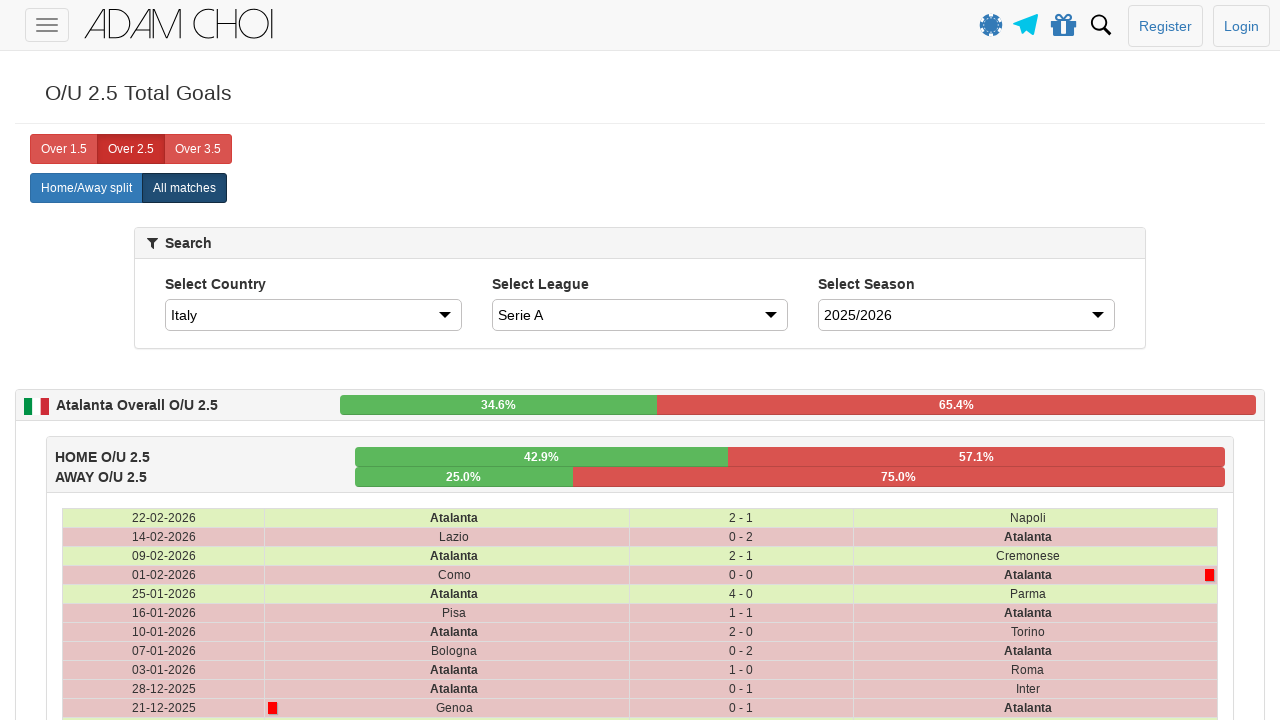

Selected country option at index 4 on #country
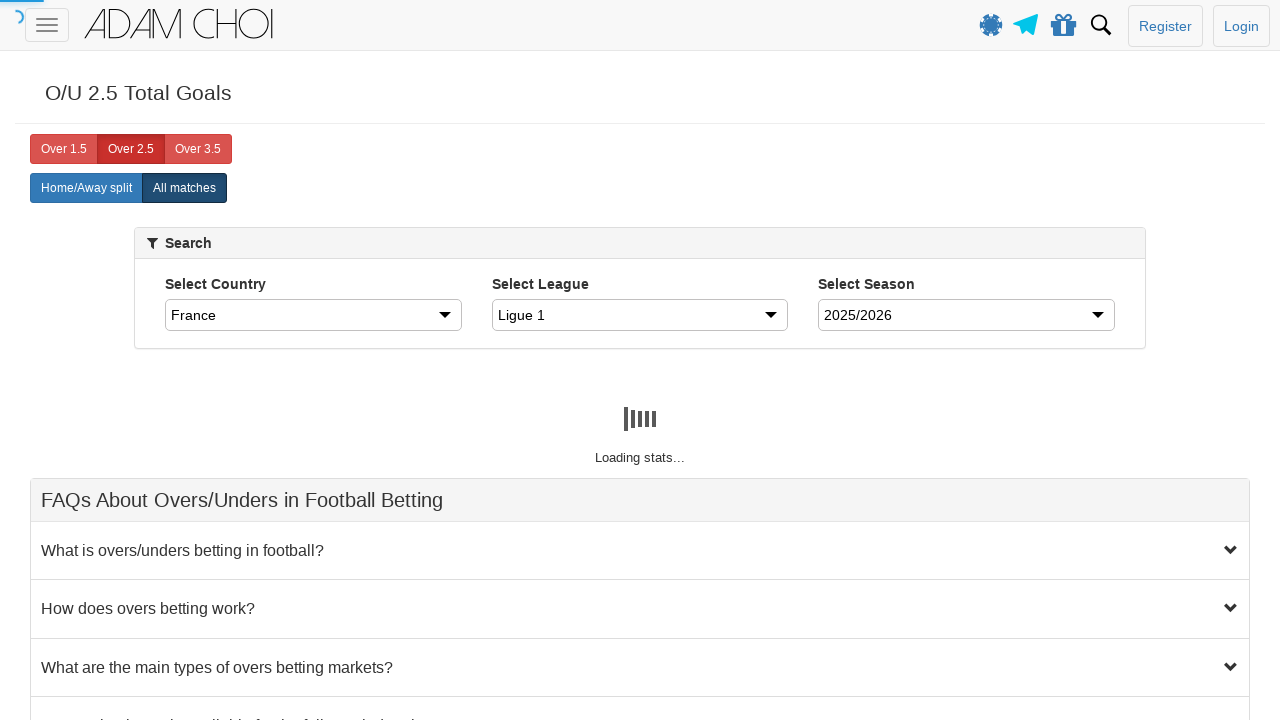

Waited for page to update after selecting country option 4
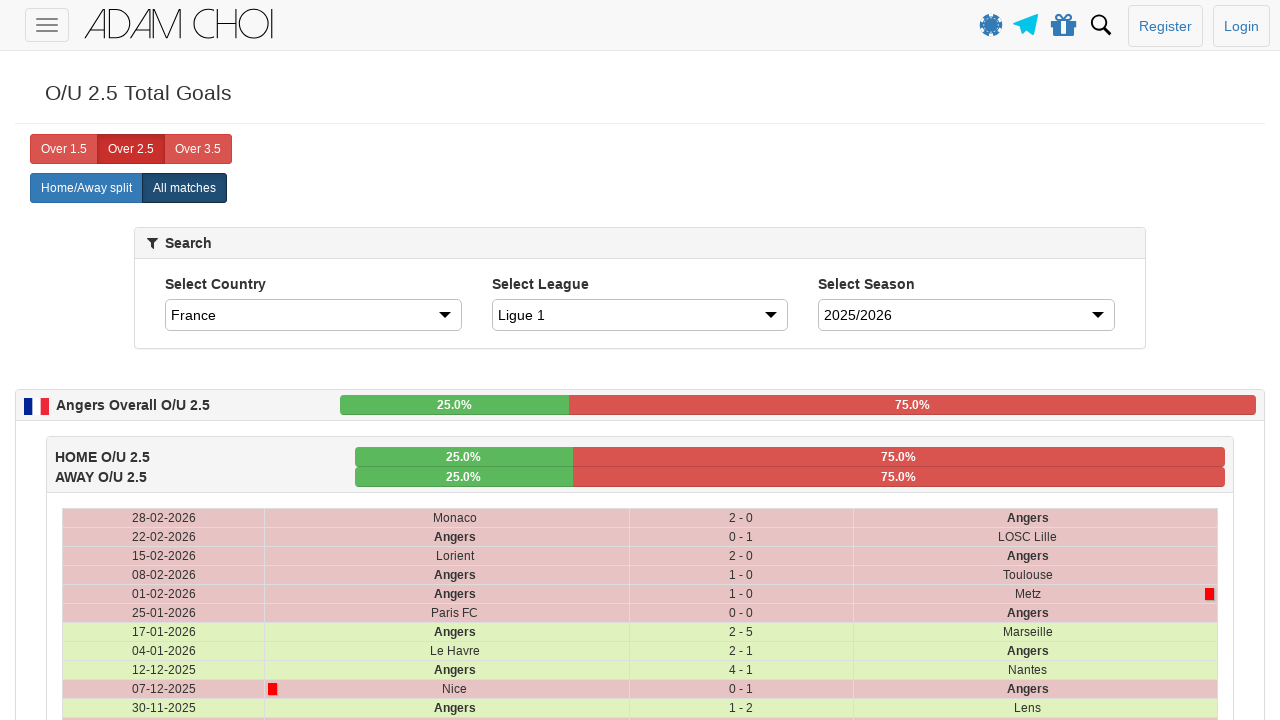

Selected country option at index 5 on #country
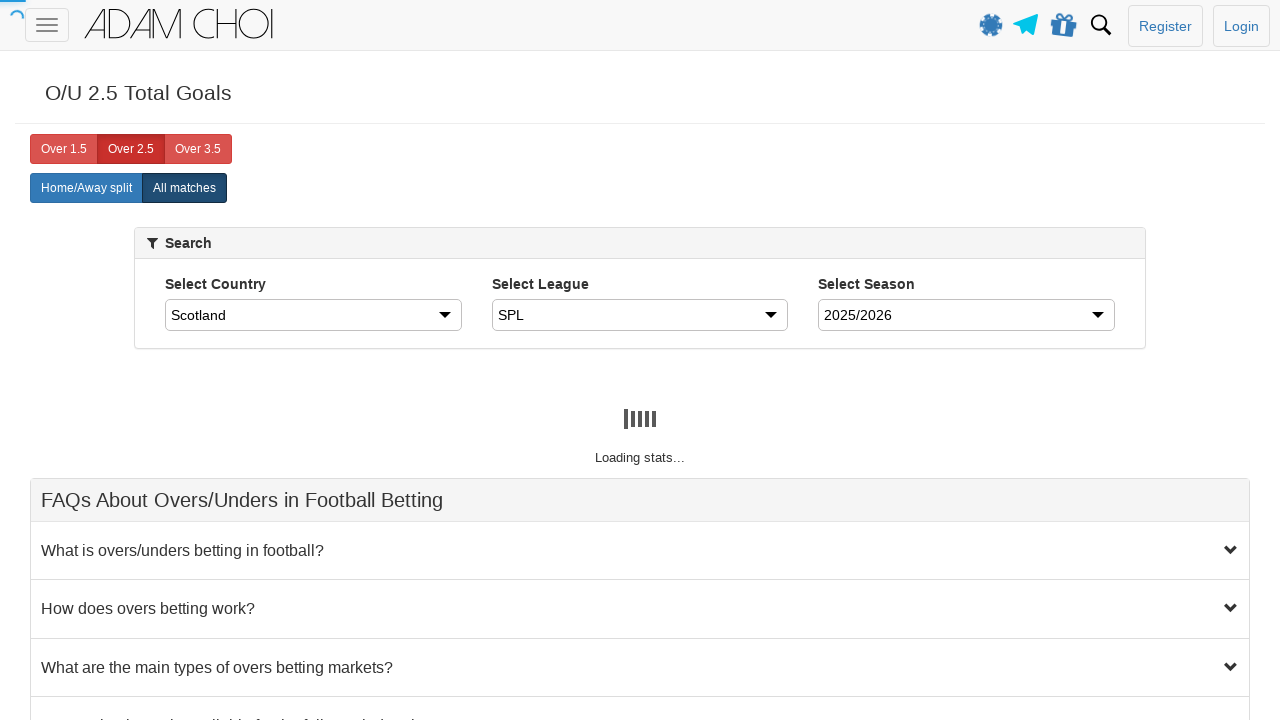

Waited for page to update after selecting country option 5
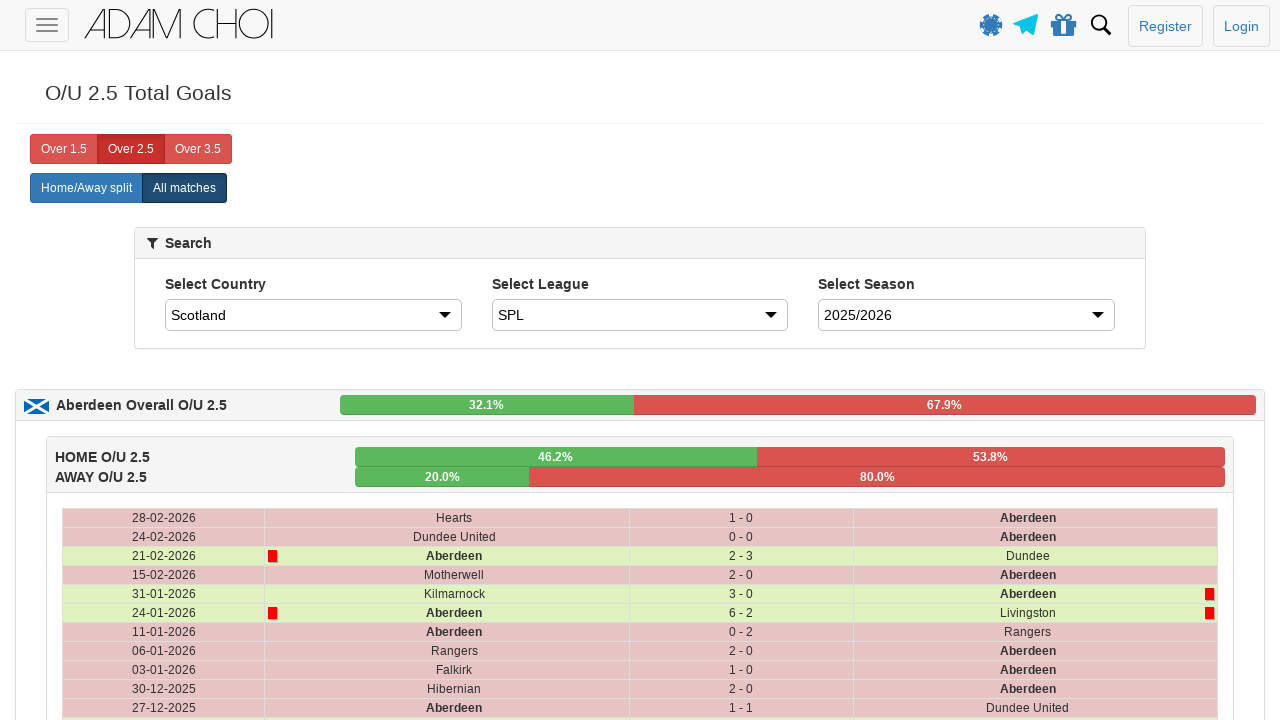

Selected country option at index 6 on #country
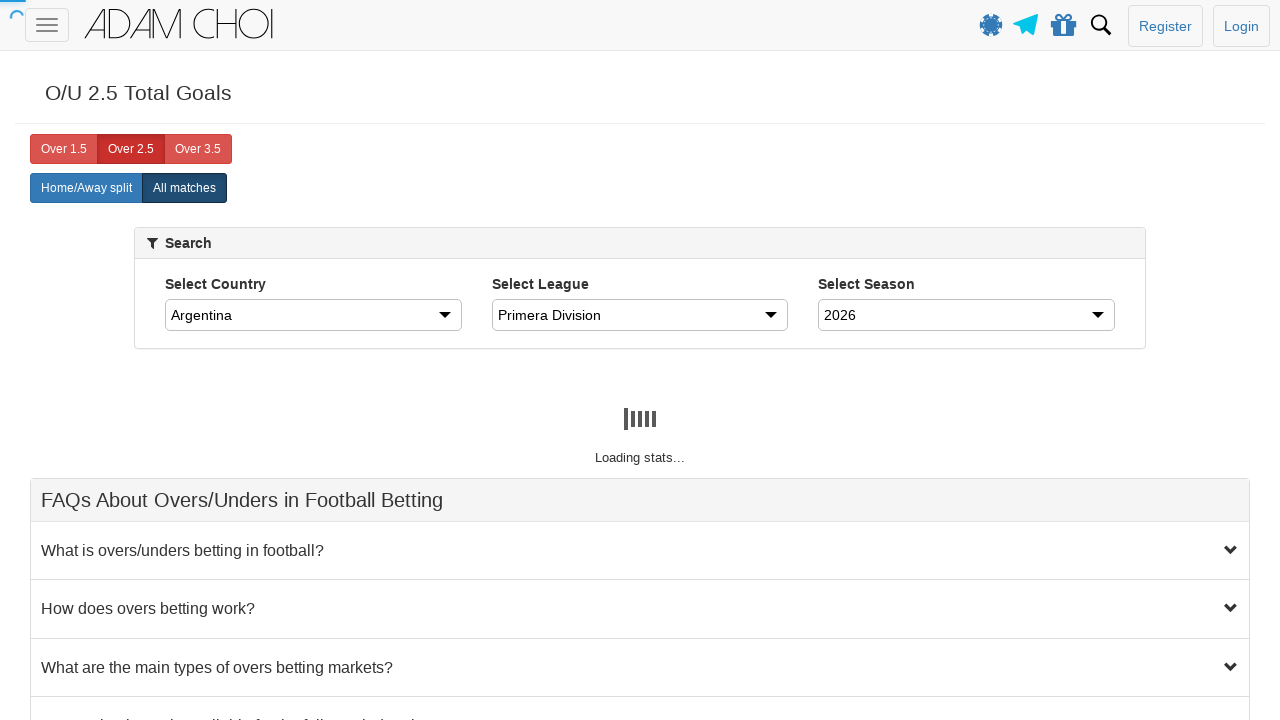

Waited for page to update after selecting country option 6
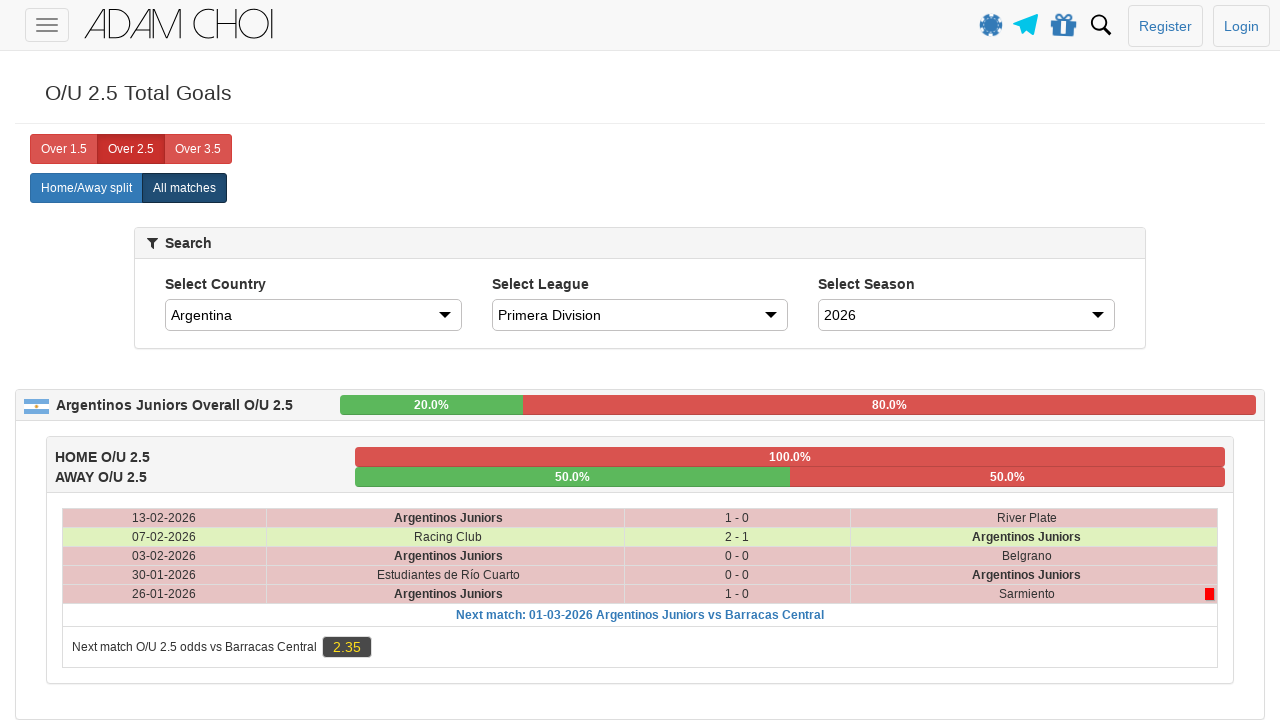

Selected country option at index 7 on #country
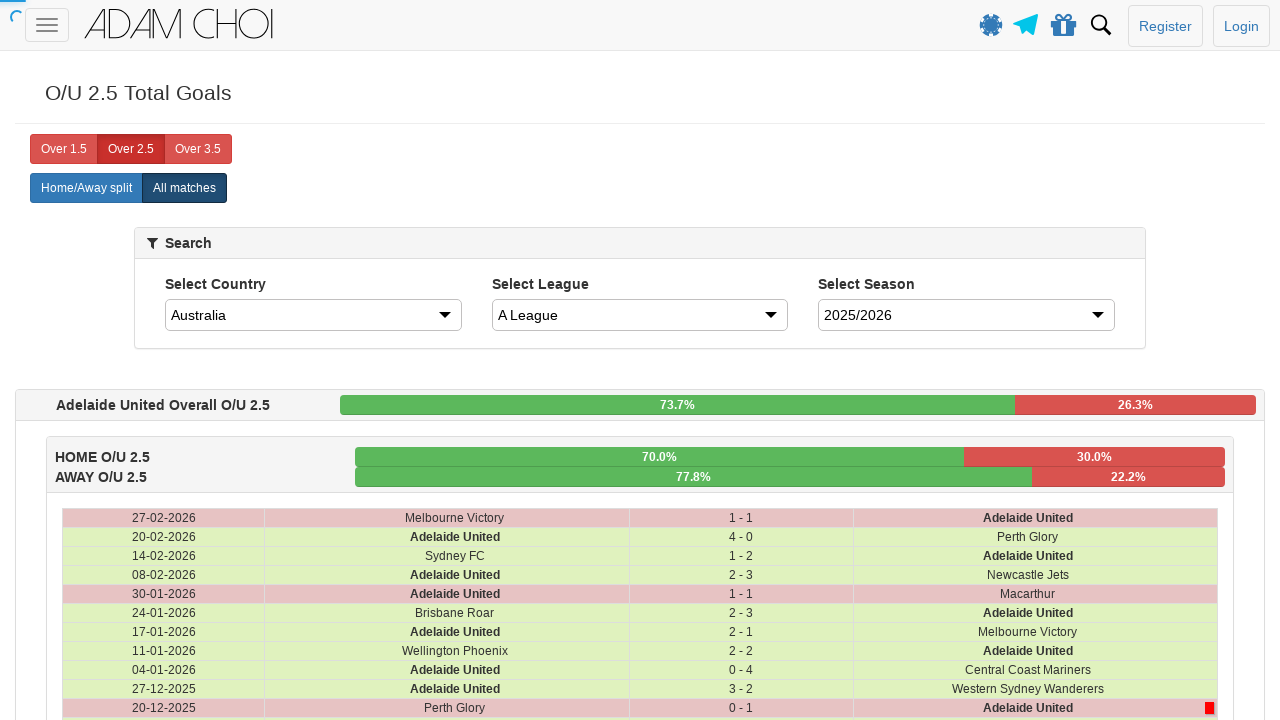

Waited for page to update after selecting country option 7
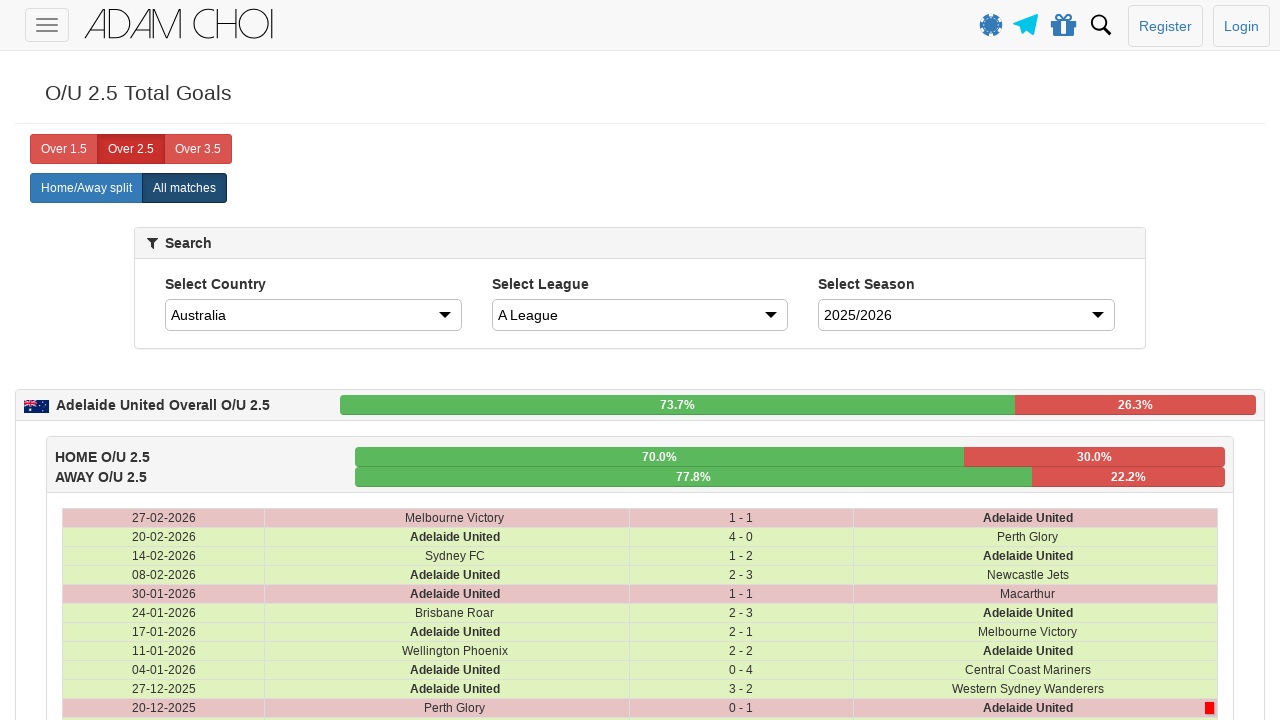

Selected country option at index 8 on #country
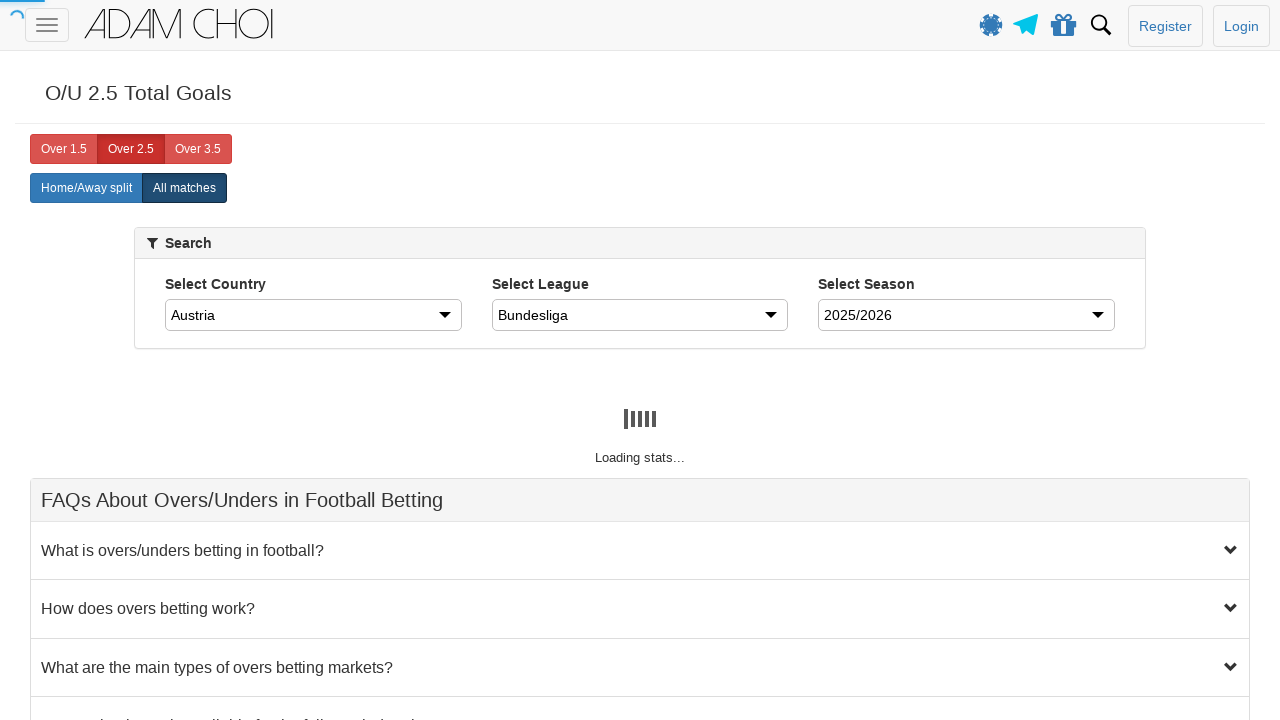

Waited for page to update after selecting country option 8
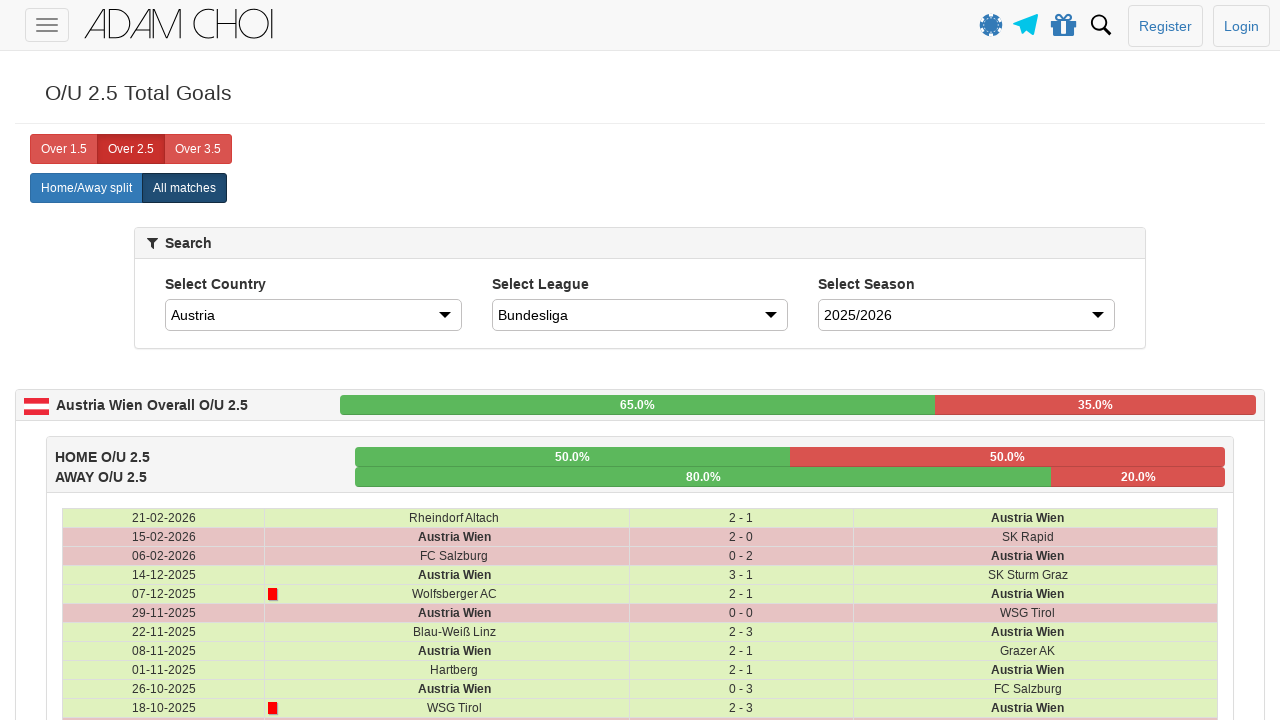

Selected country option at index 9 on #country
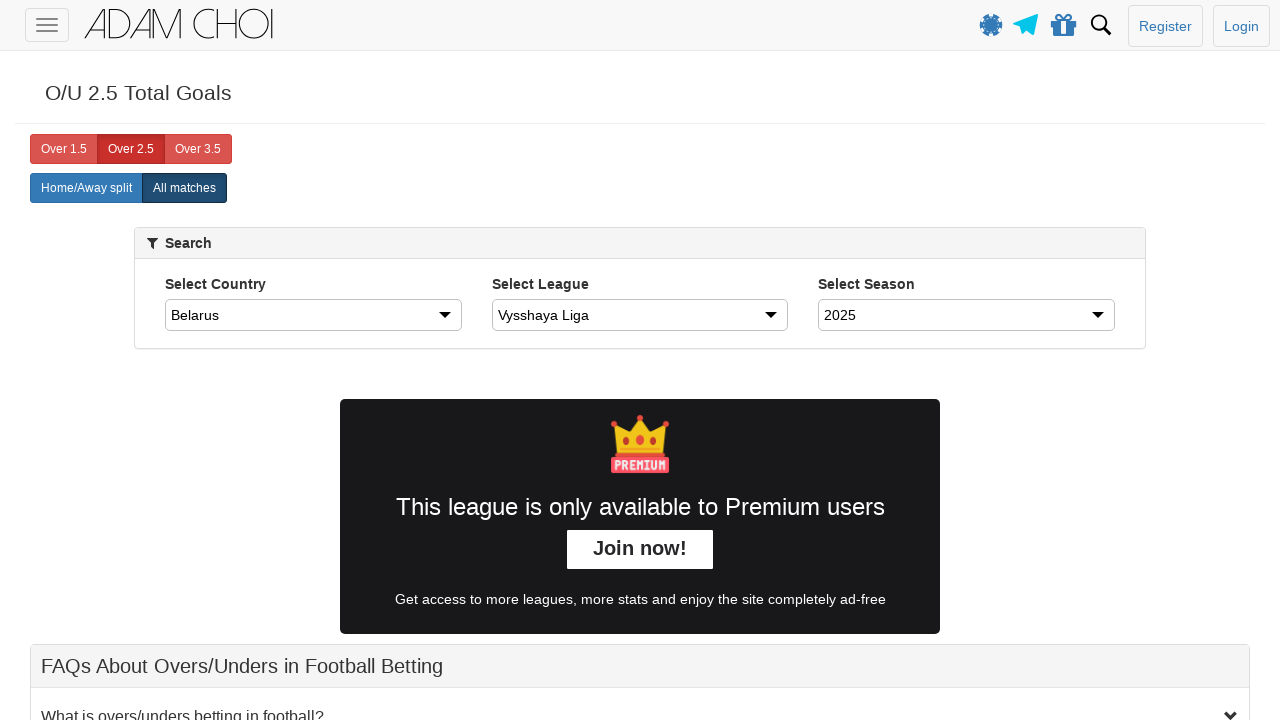

Waited for page to update after selecting country option 9
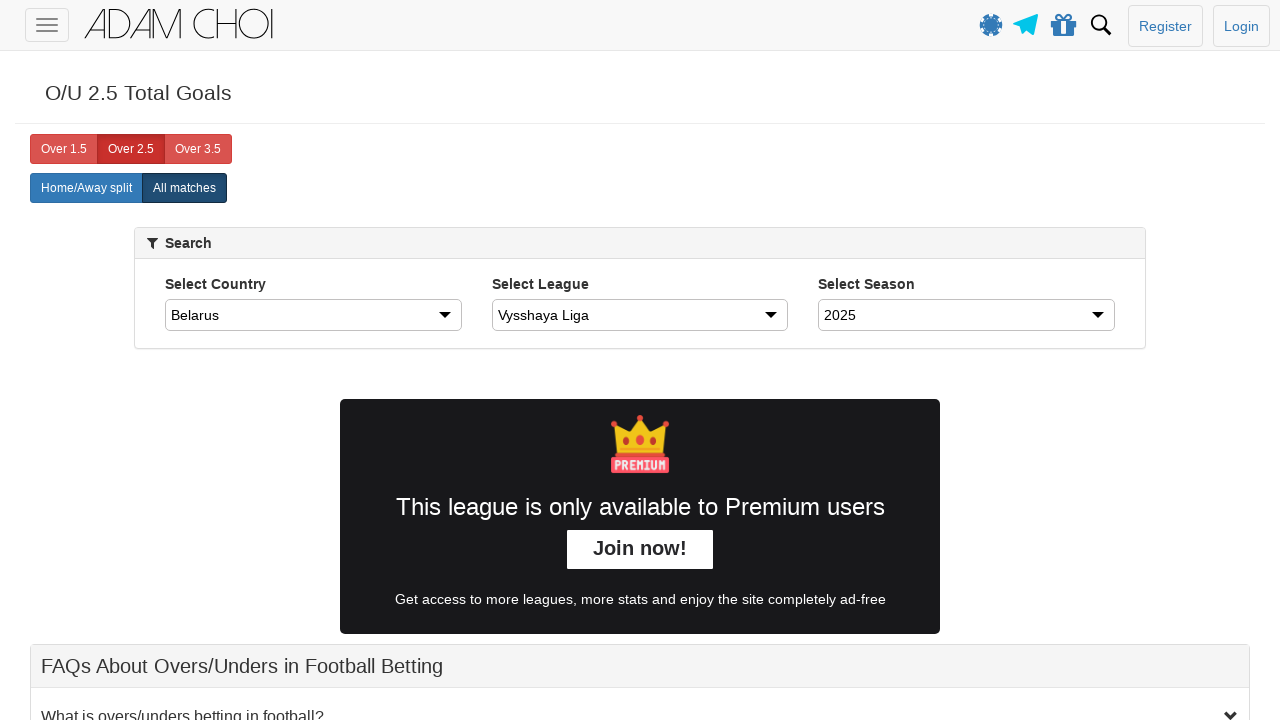

Selected country option at index 10 on #country
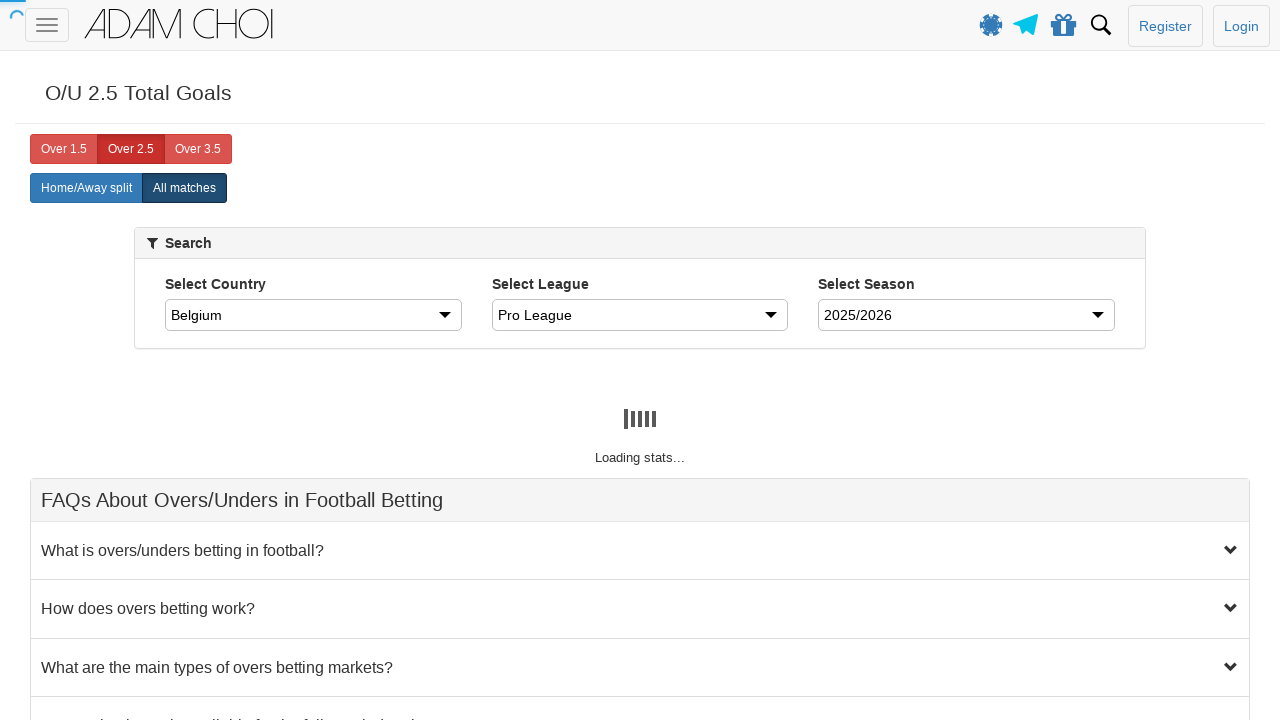

Waited for page to update after selecting country option 10
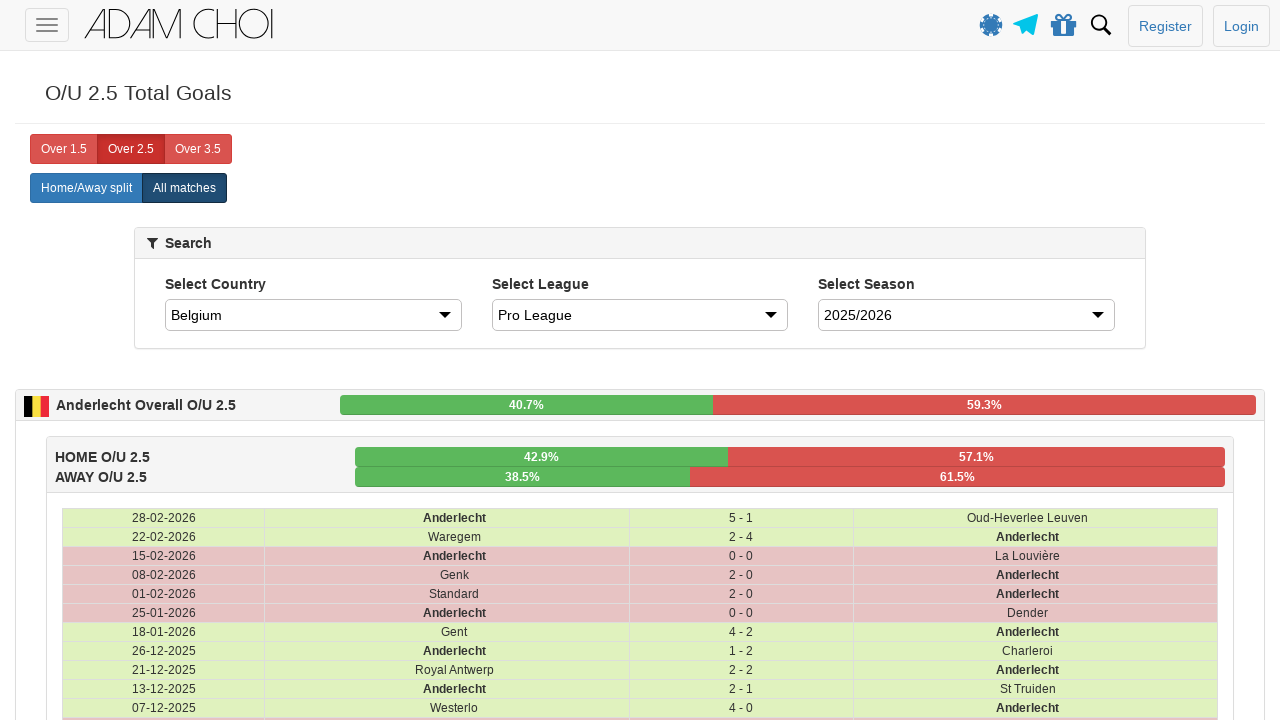

Selected country option at index 11 on #country
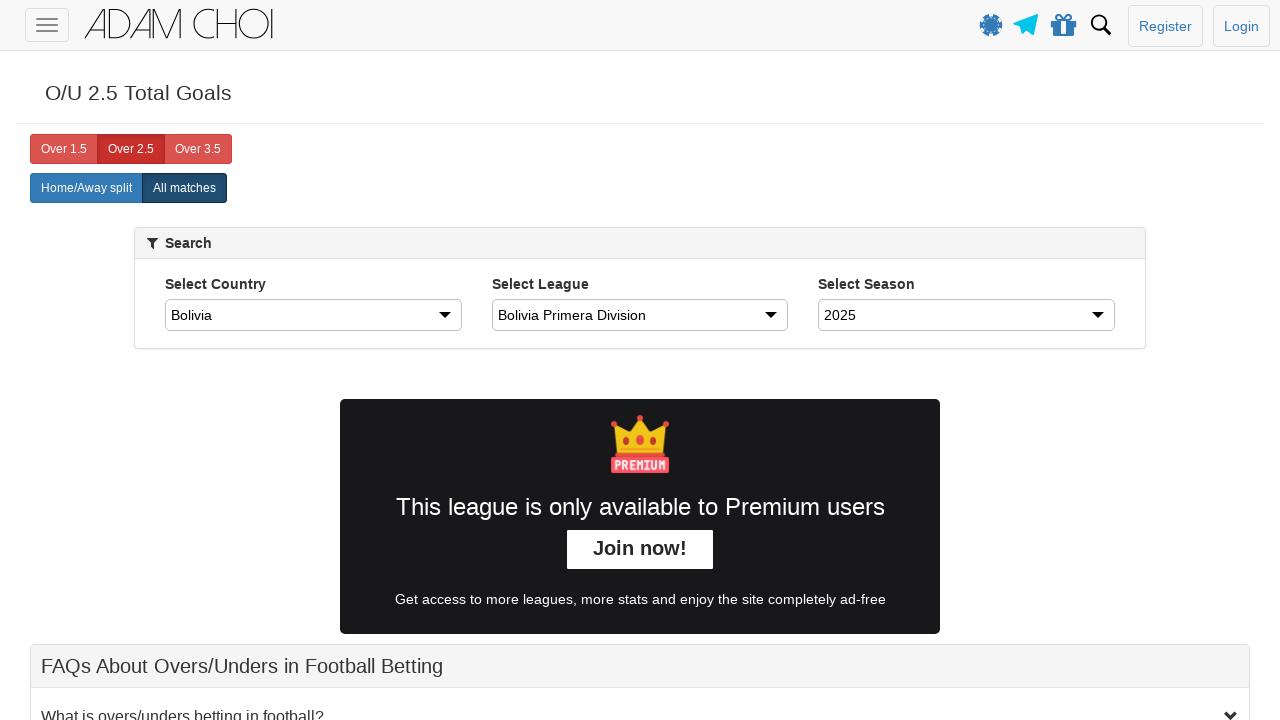

Waited for page to update after selecting country option 11
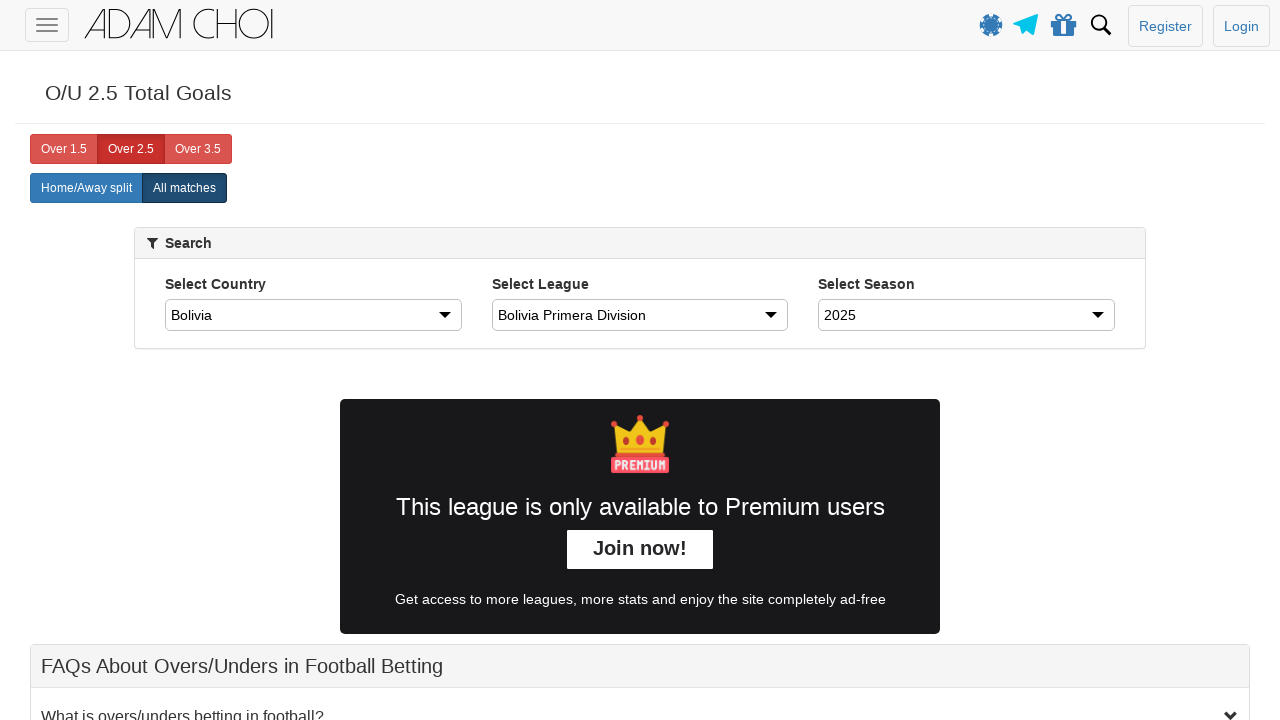

Selected country option at index 12 on #country
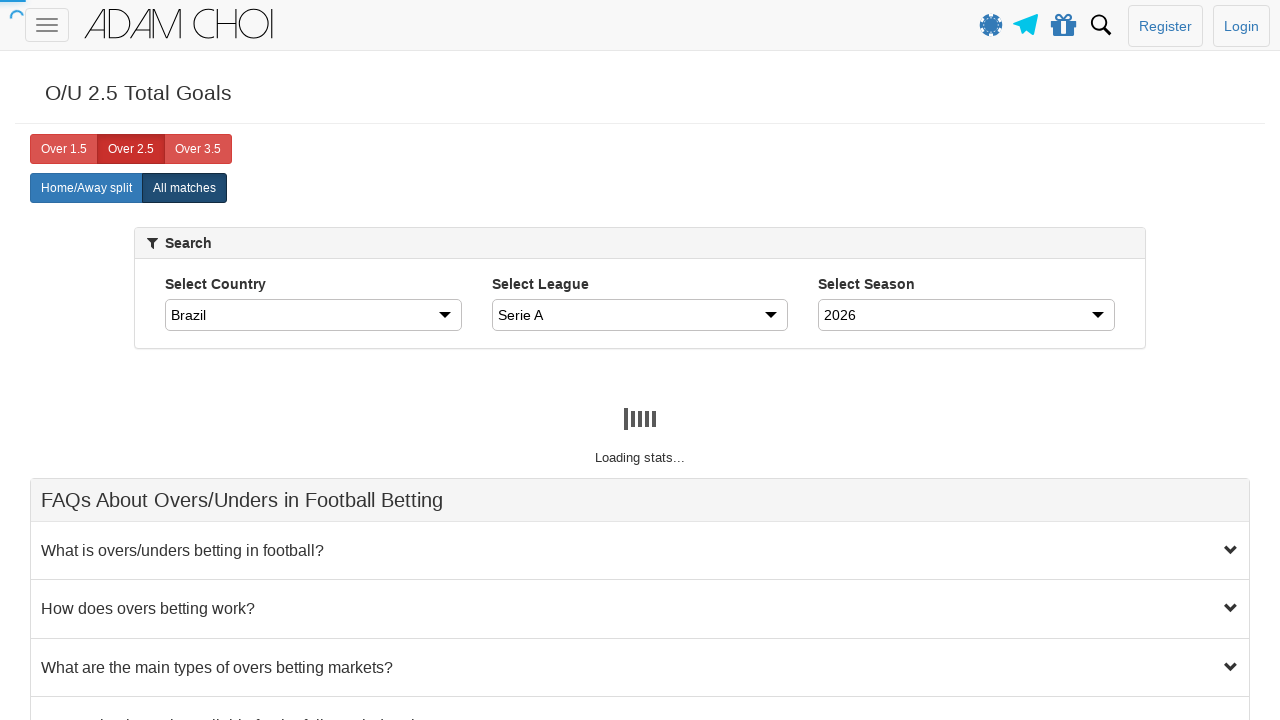

Waited for page to update after selecting country option 12
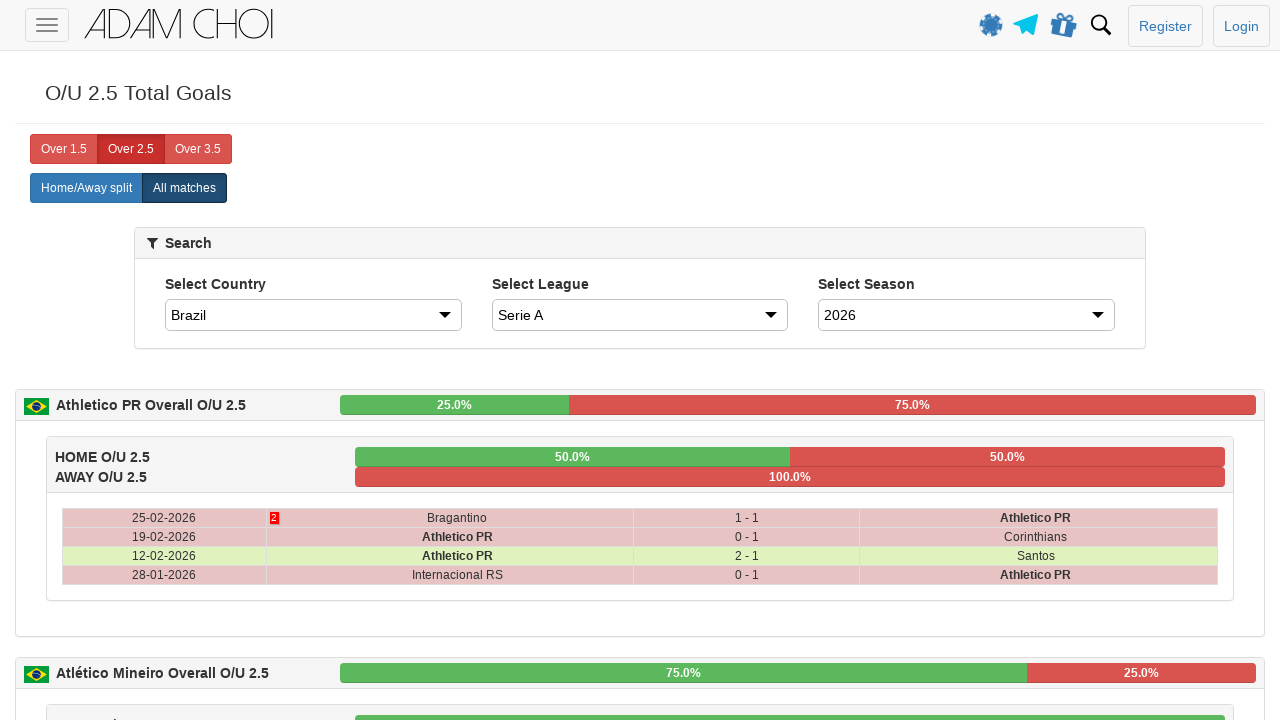

Selected country option at index 13 on #country
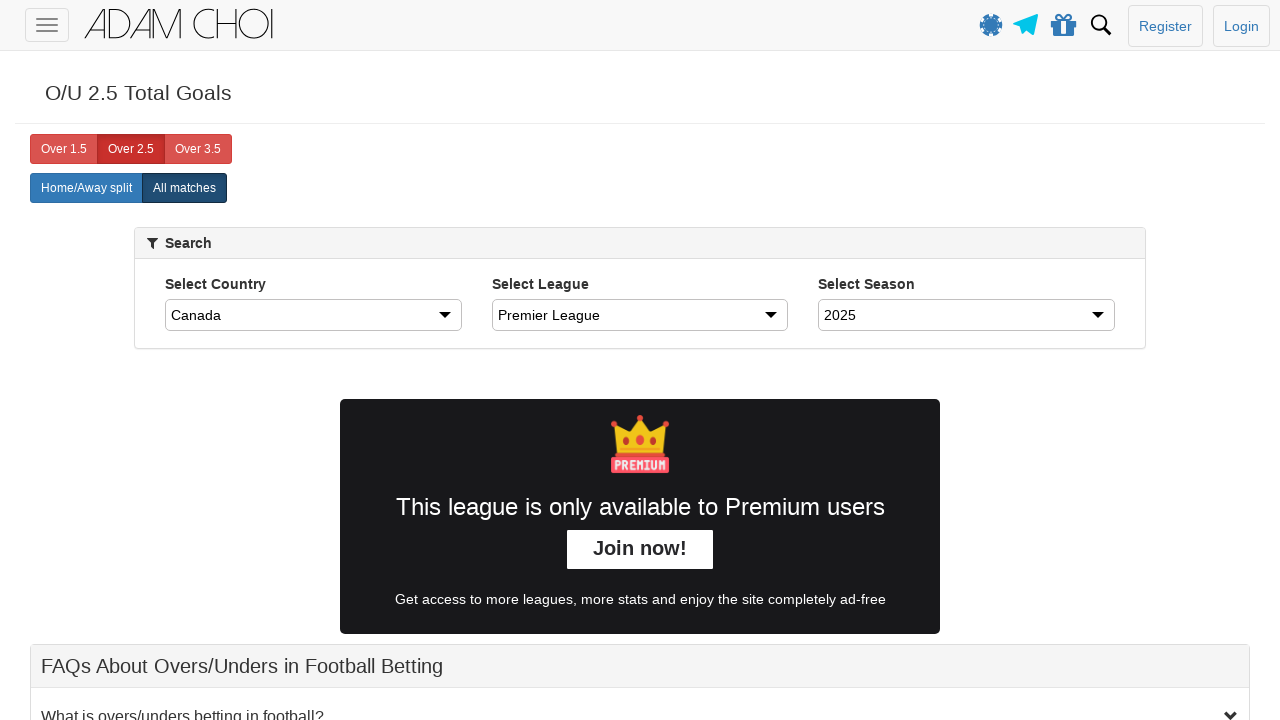

Waited for page to update after selecting country option 13
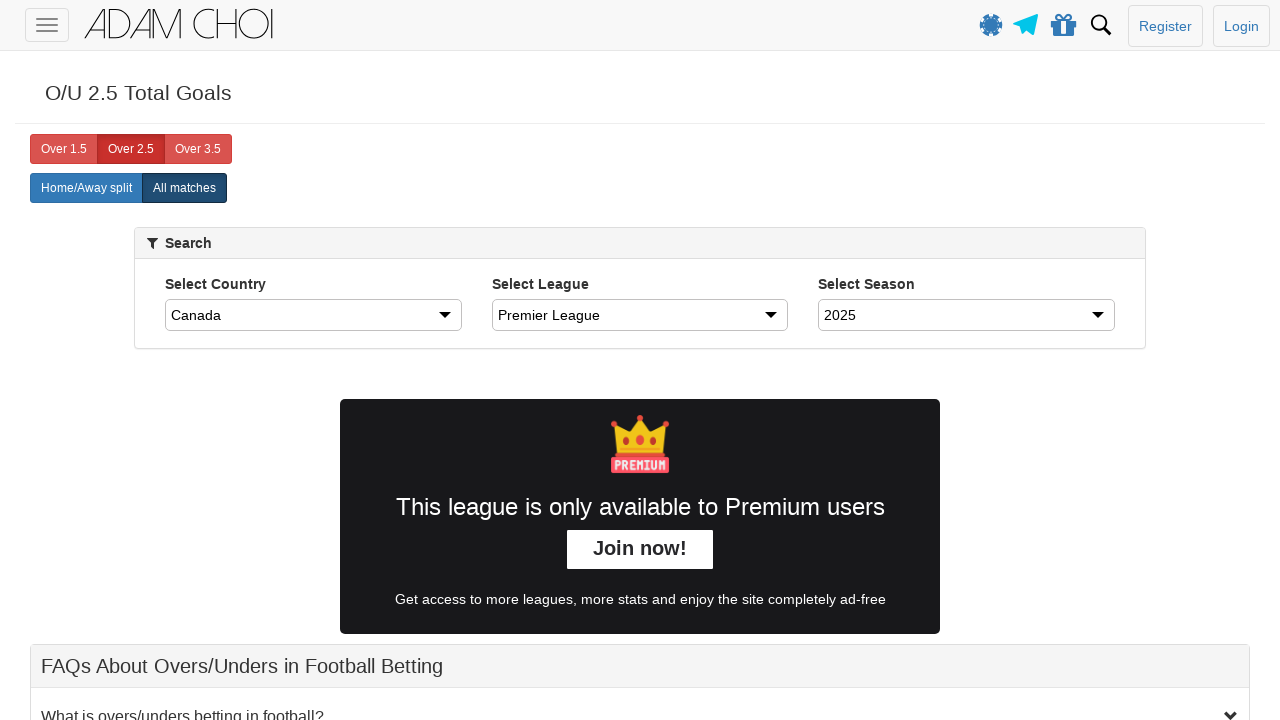

Selected country option at index 14 on #country
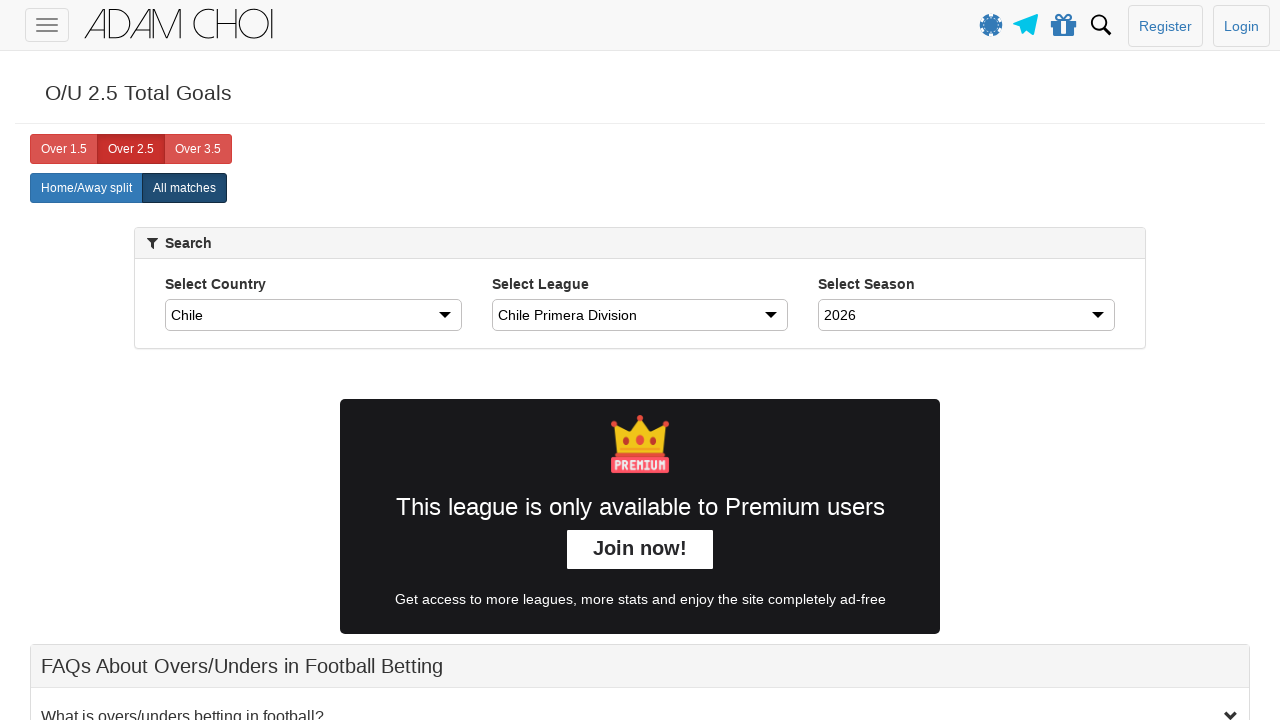

Waited for page to update after selecting country option 14
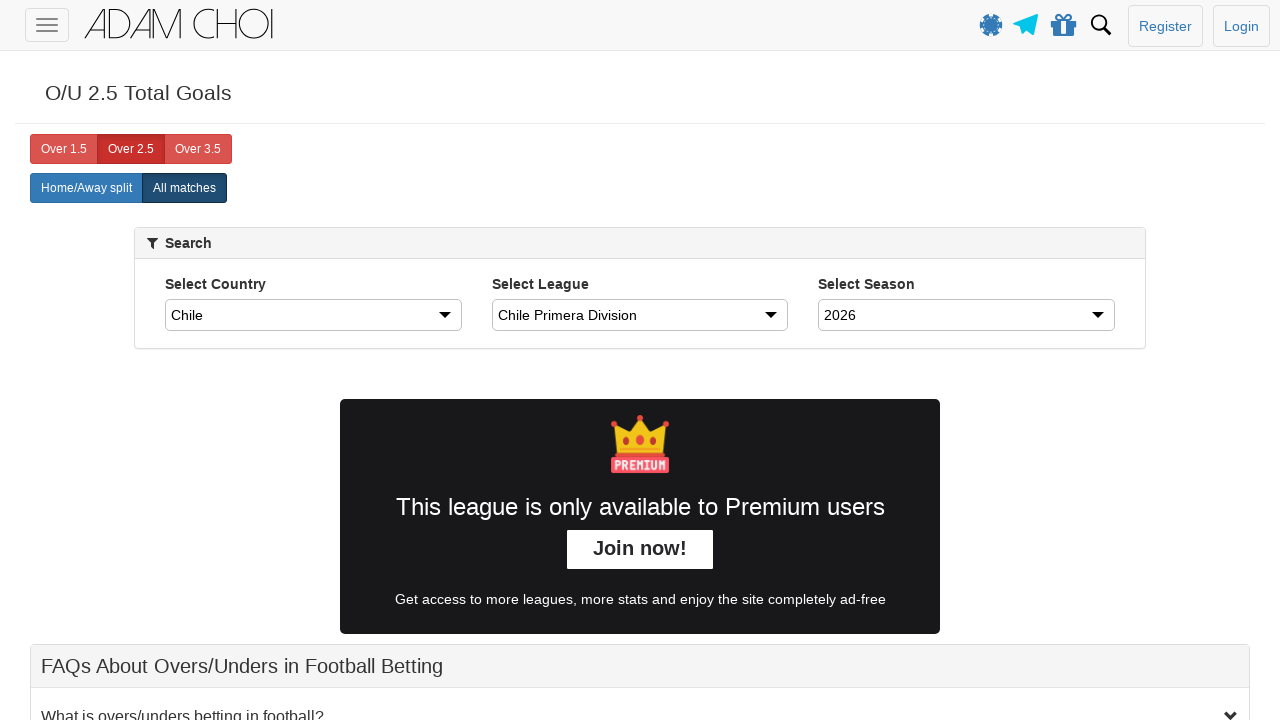

Selected country option at index 15 on #country
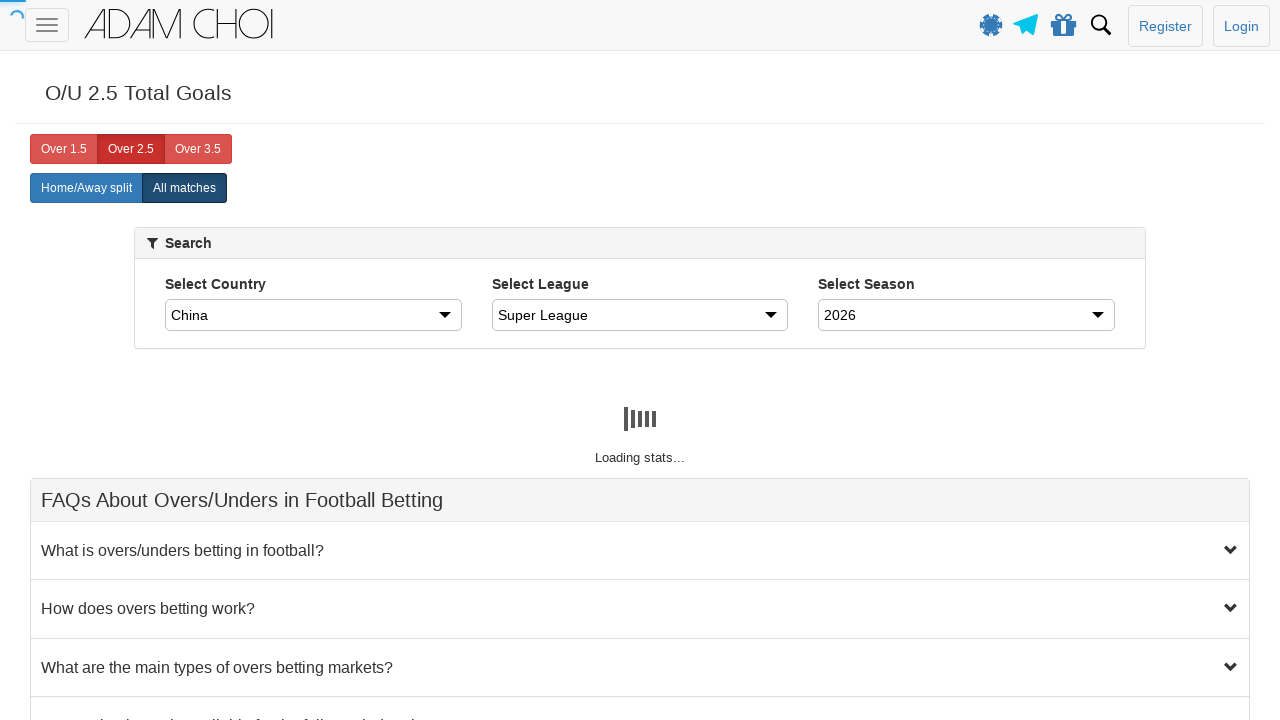

Waited for page to update after selecting country option 15
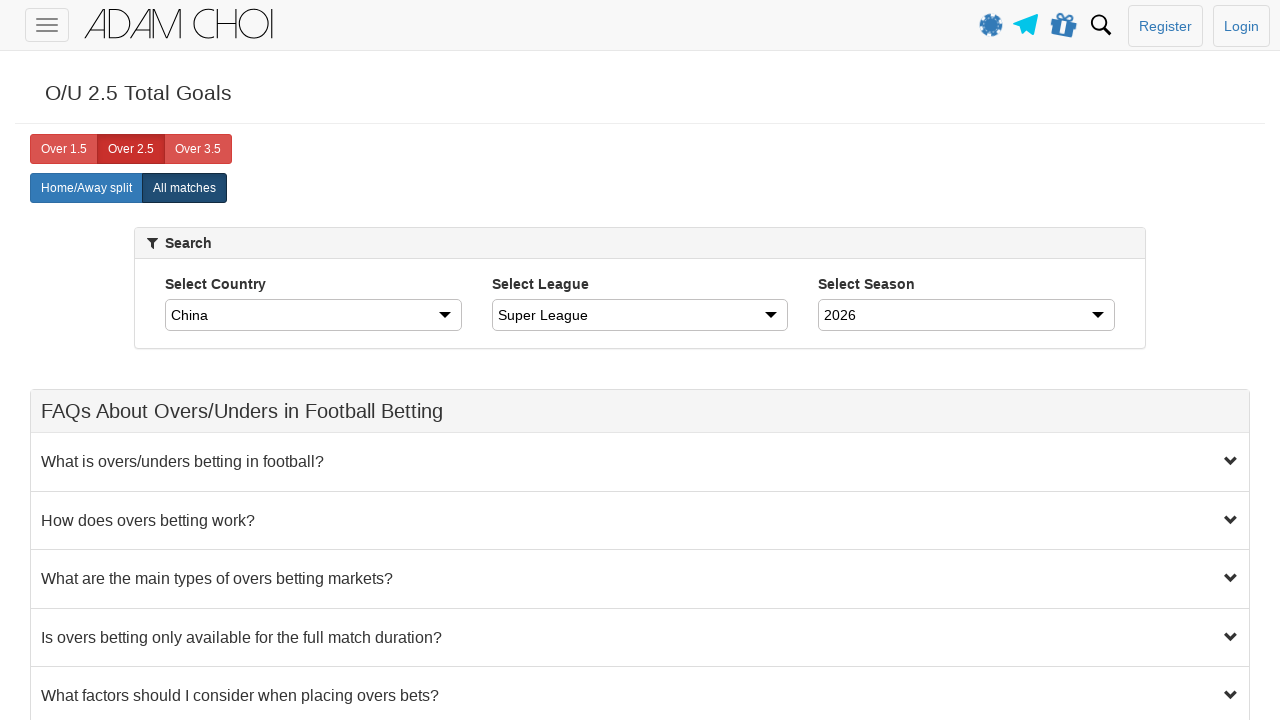

Selected country option at index 16 on #country
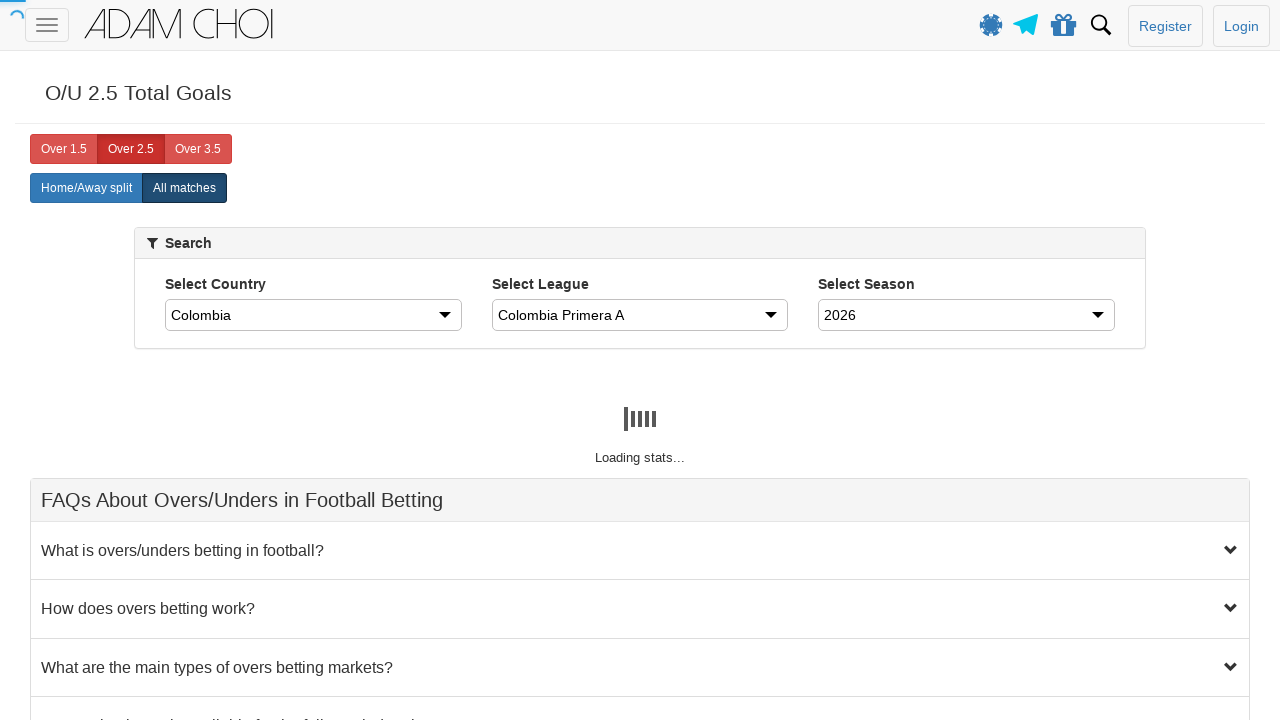

Waited for page to update after selecting country option 16
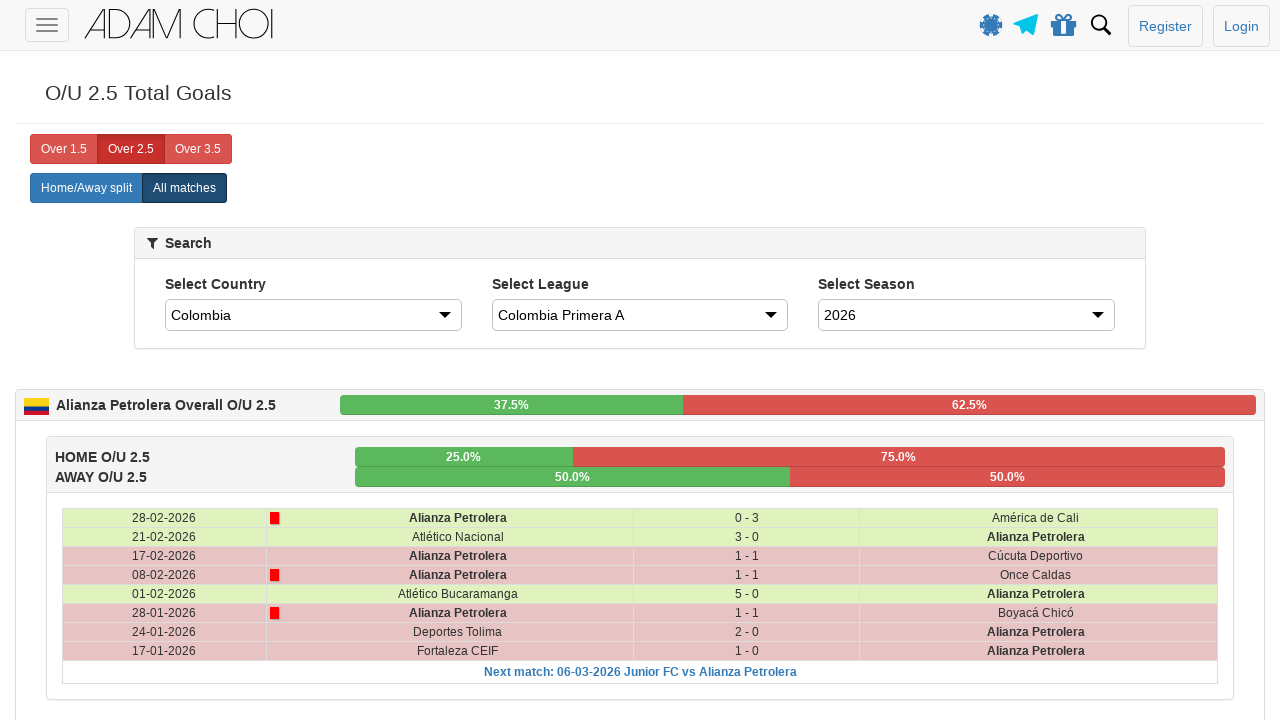

Selected country option at index 17 on #country
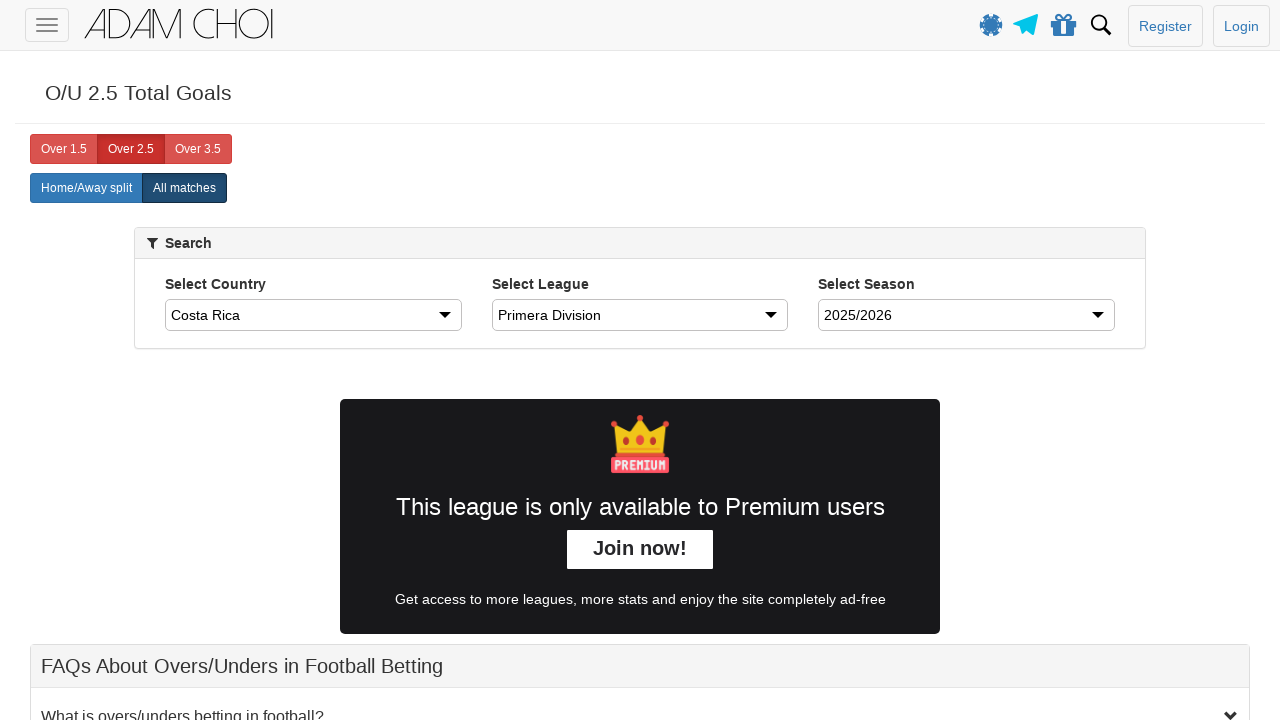

Waited for page to update after selecting country option 17
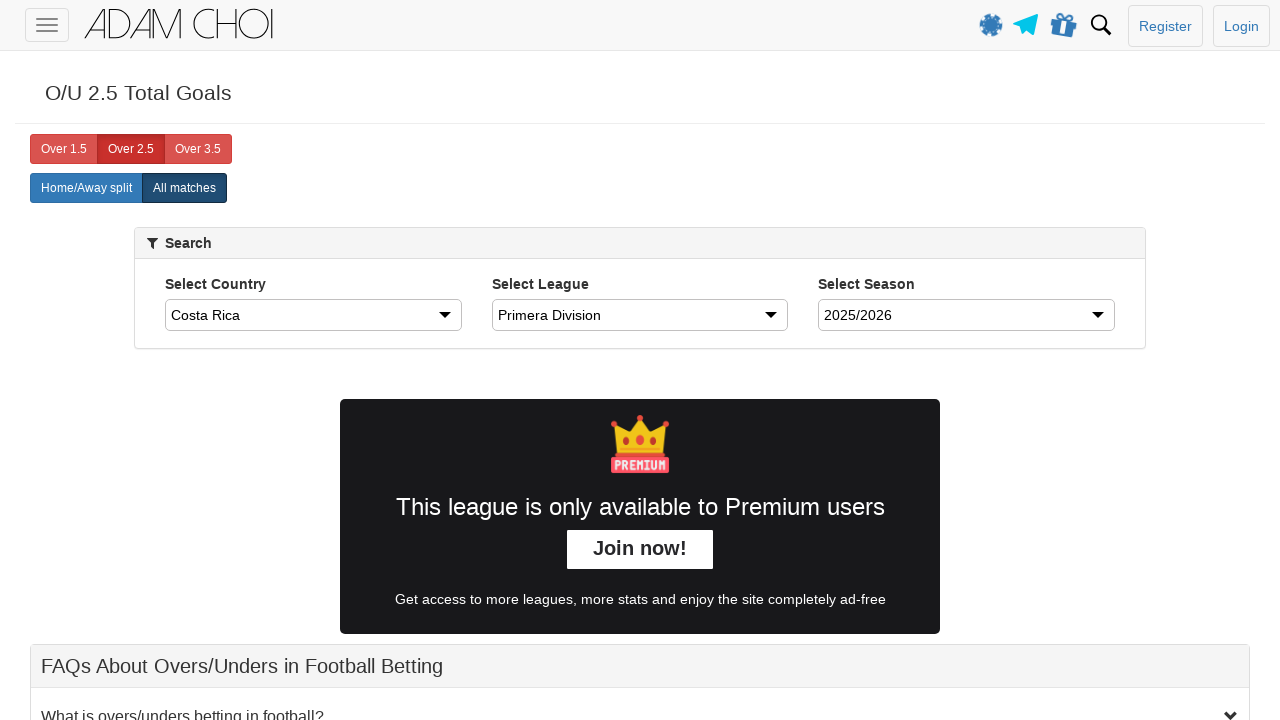

Selected country option at index 18 on #country
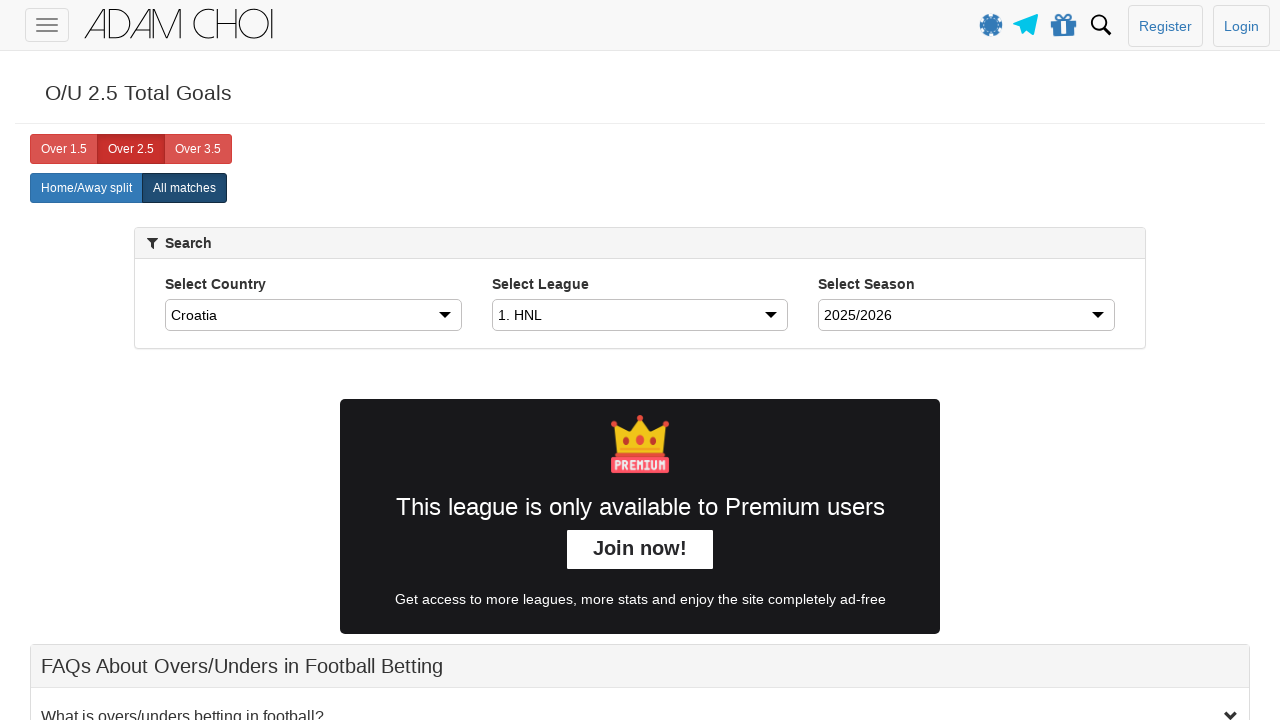

Waited for page to update after selecting country option 18
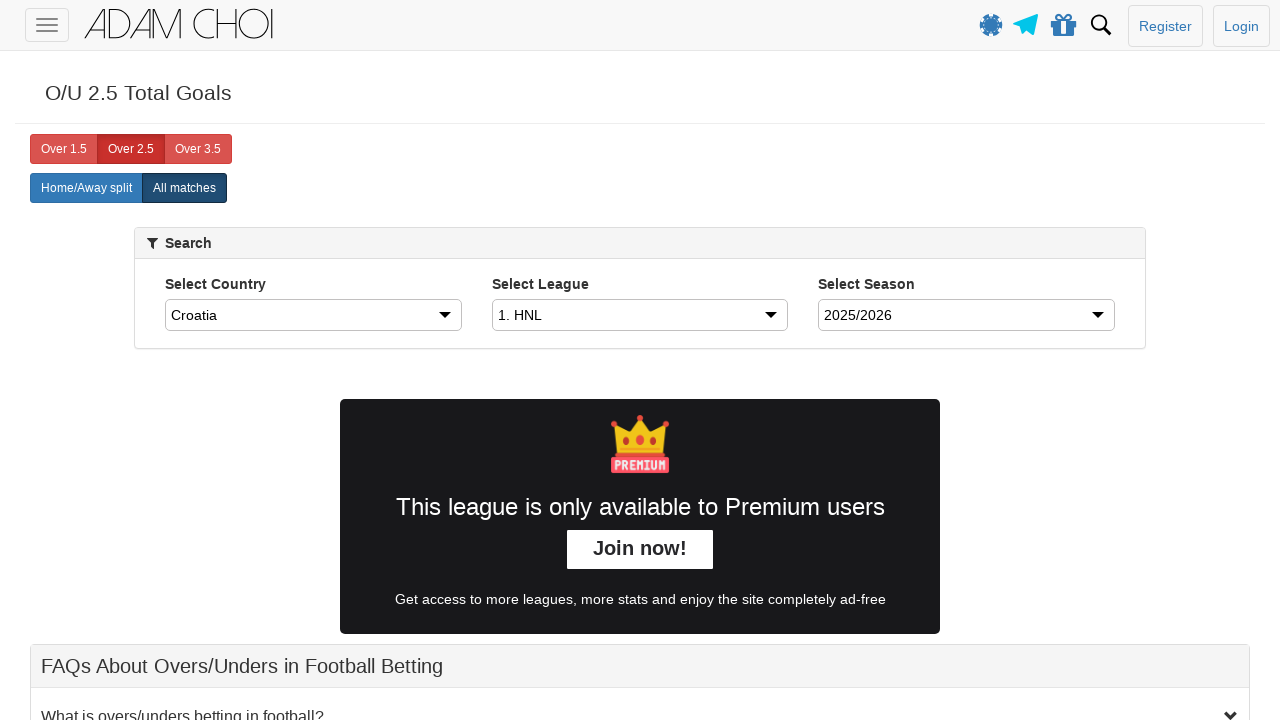

Selected country option at index 19 on #country
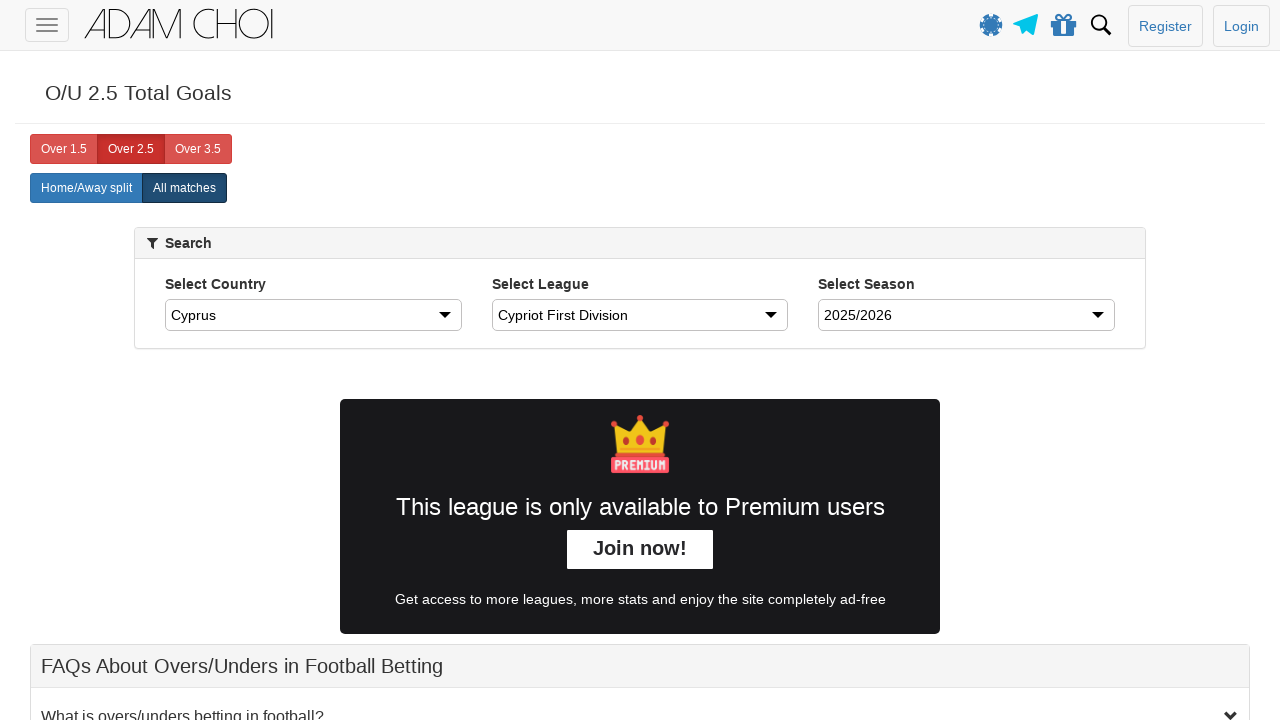

Waited for page to update after selecting country option 19
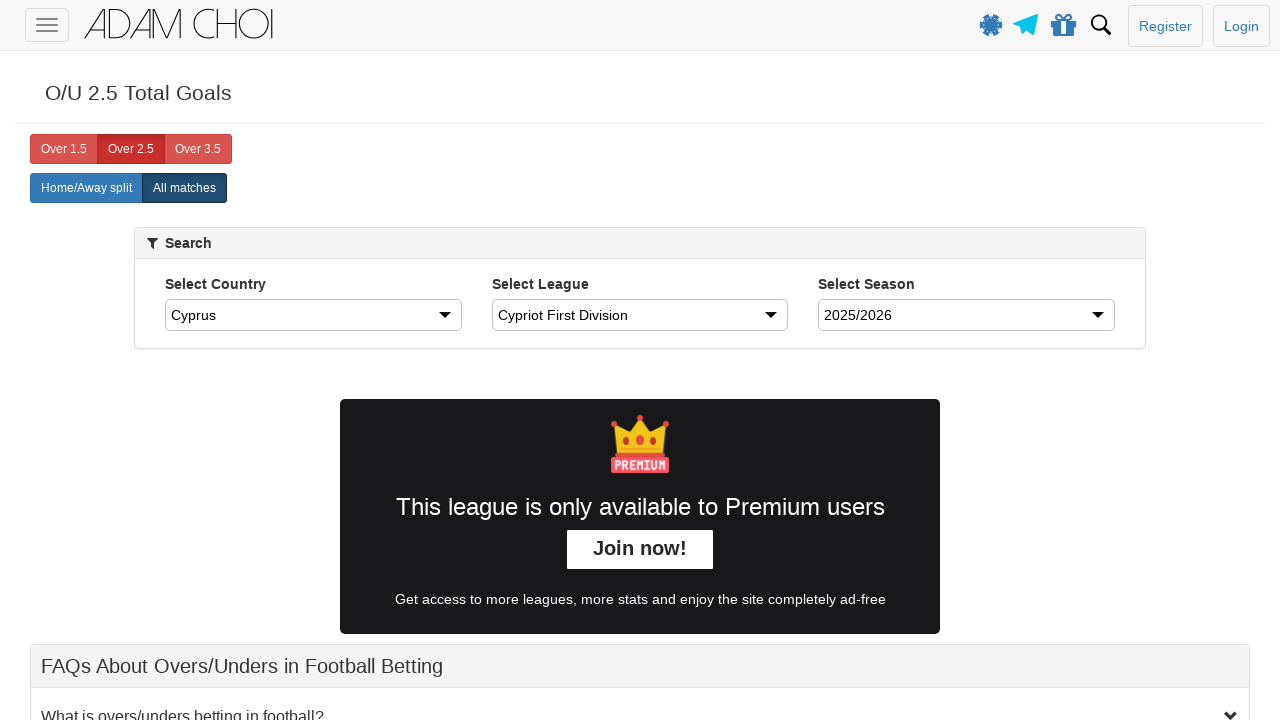

Selected country option at index 20 on #country
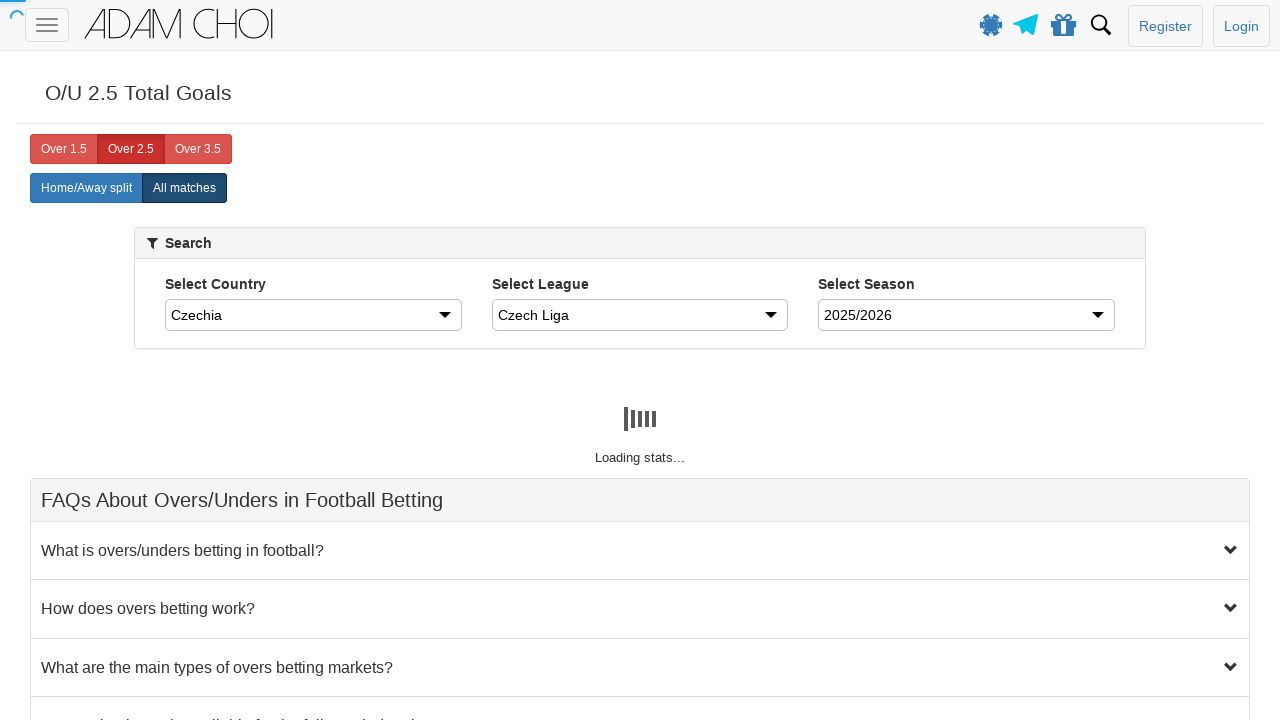

Waited for page to update after selecting country option 20
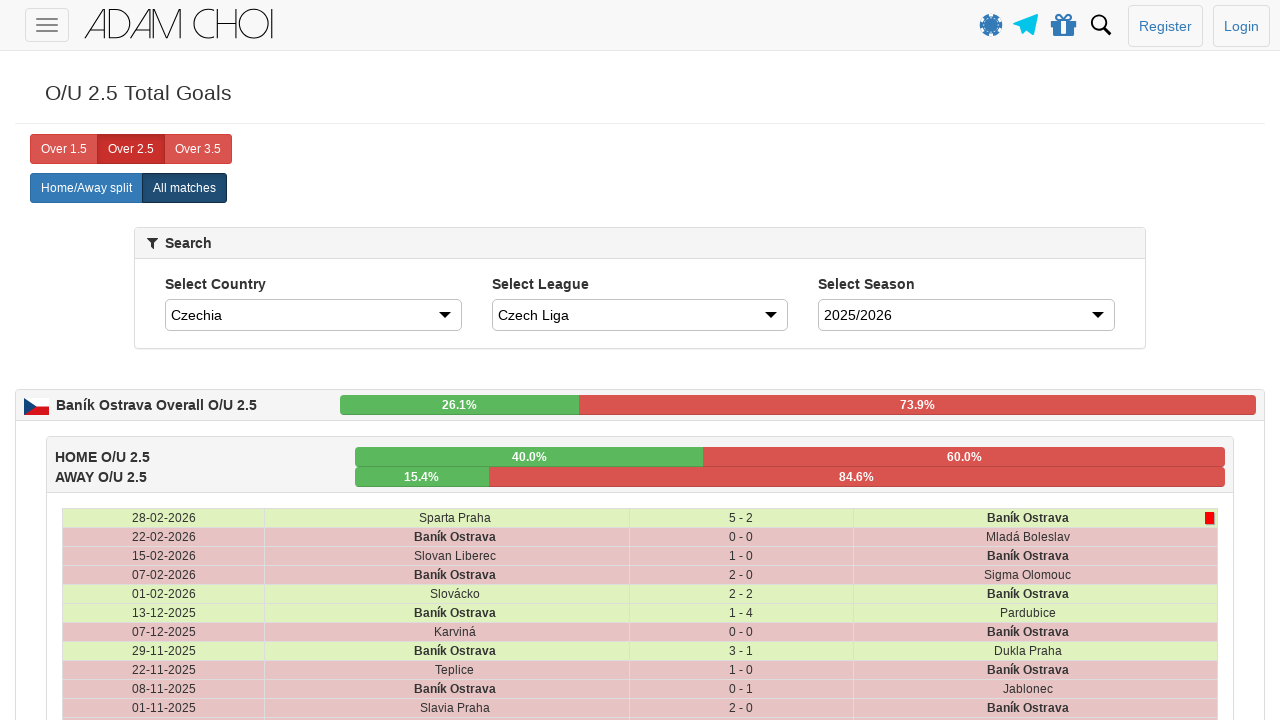

Selected country option at index 21 on #country
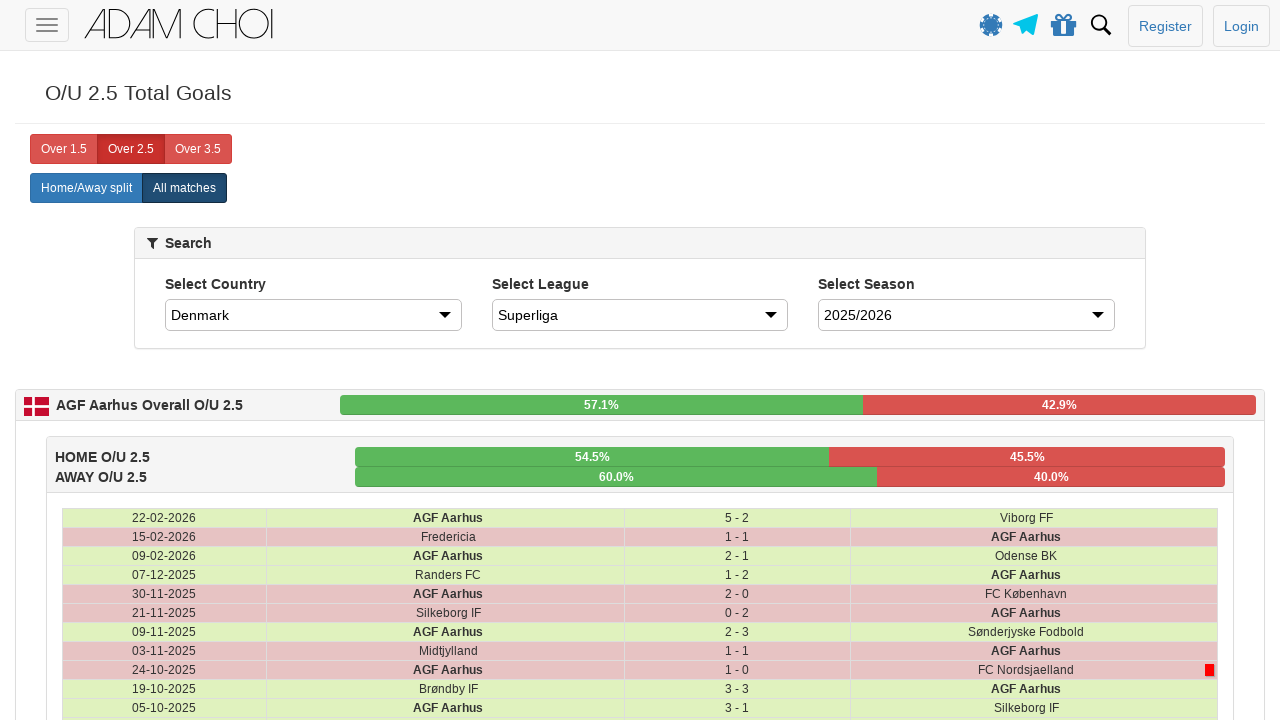

Waited for page to update after selecting country option 21
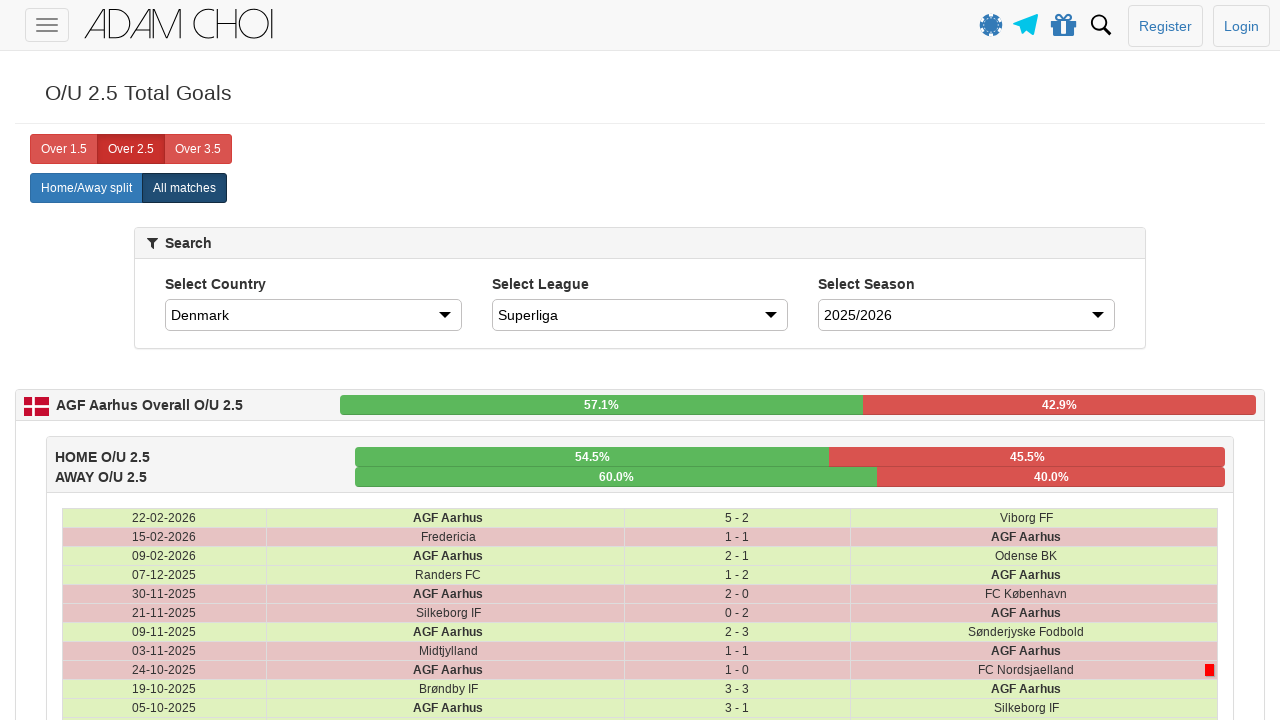

Selected country option at index 22 on #country
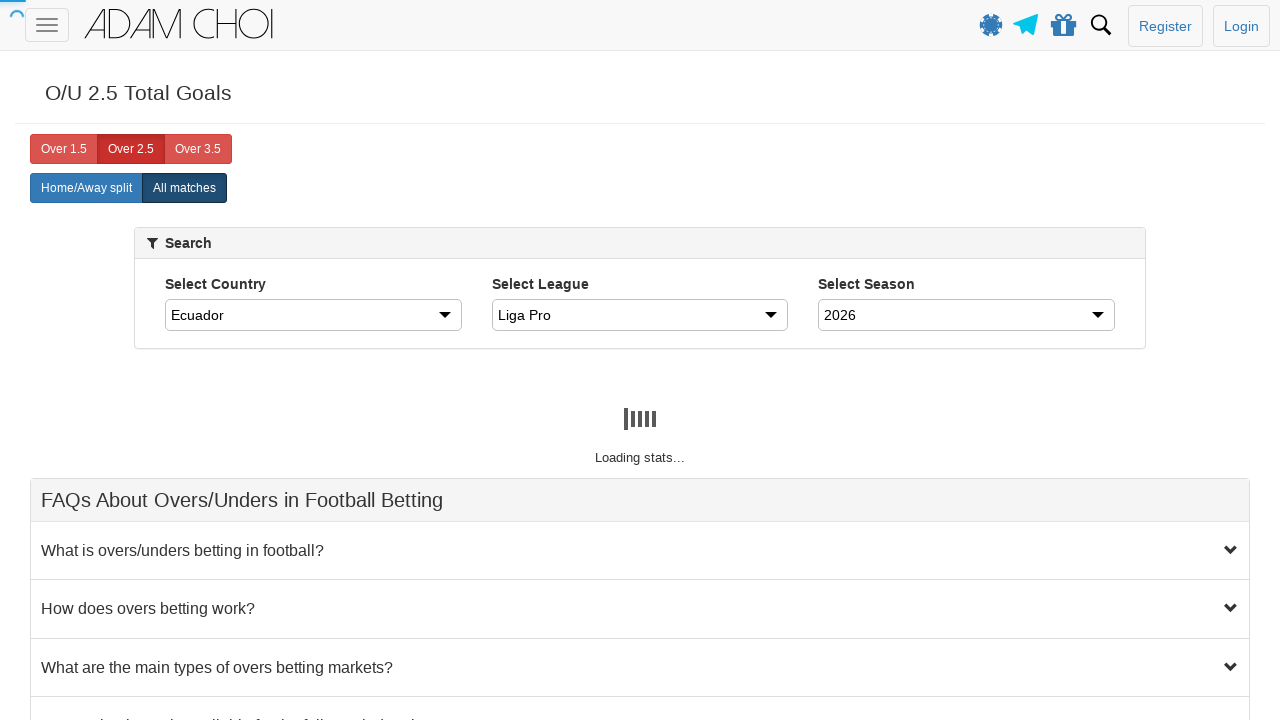

Waited for page to update after selecting country option 22
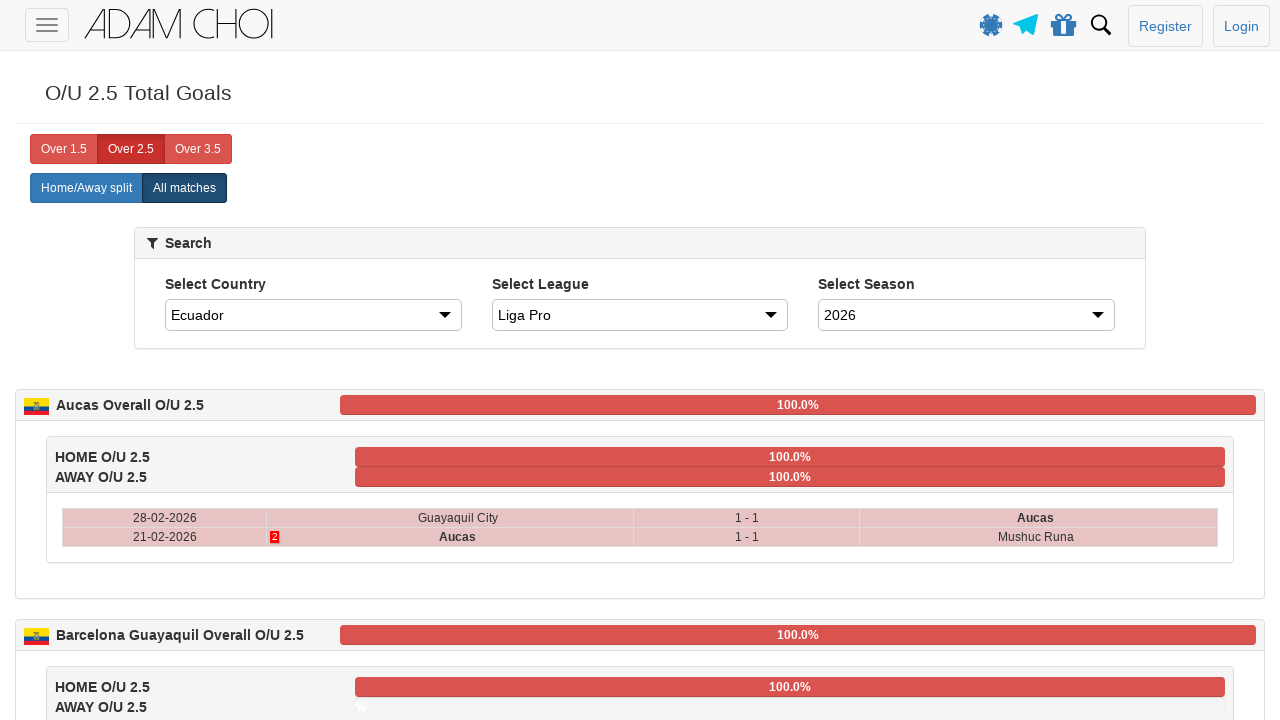

Selected country option at index 23 on #country
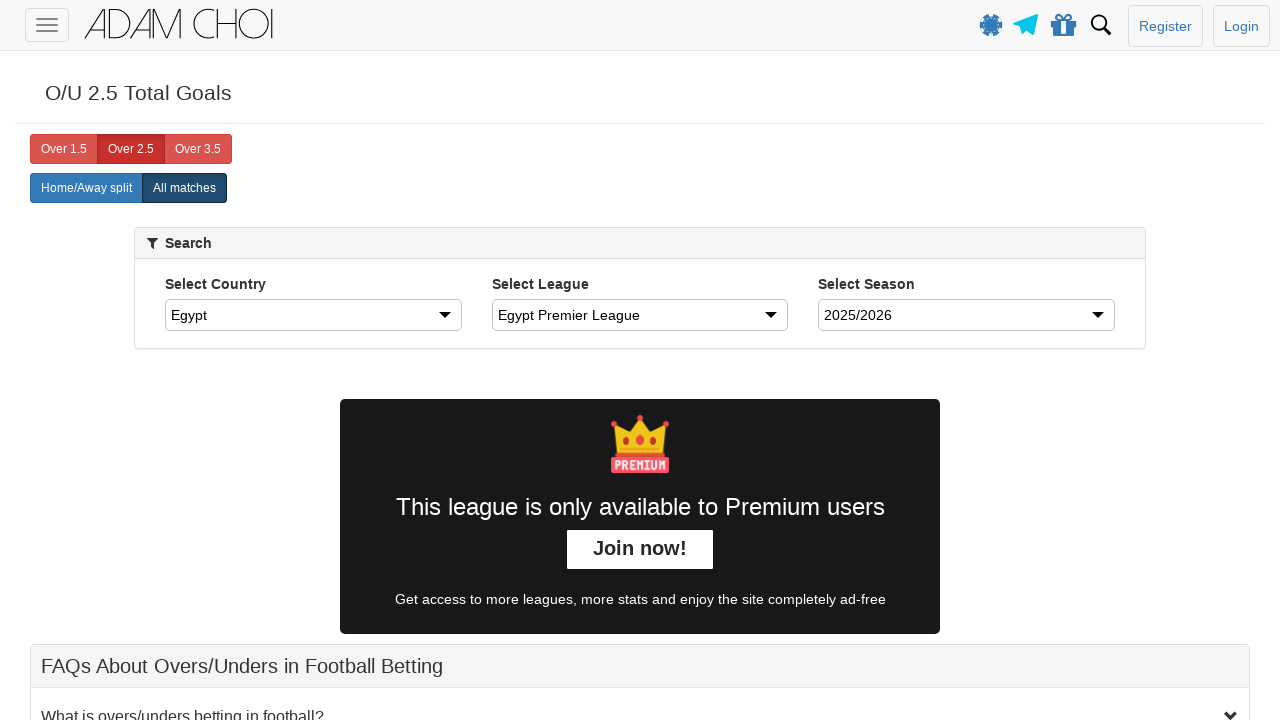

Waited for page to update after selecting country option 23
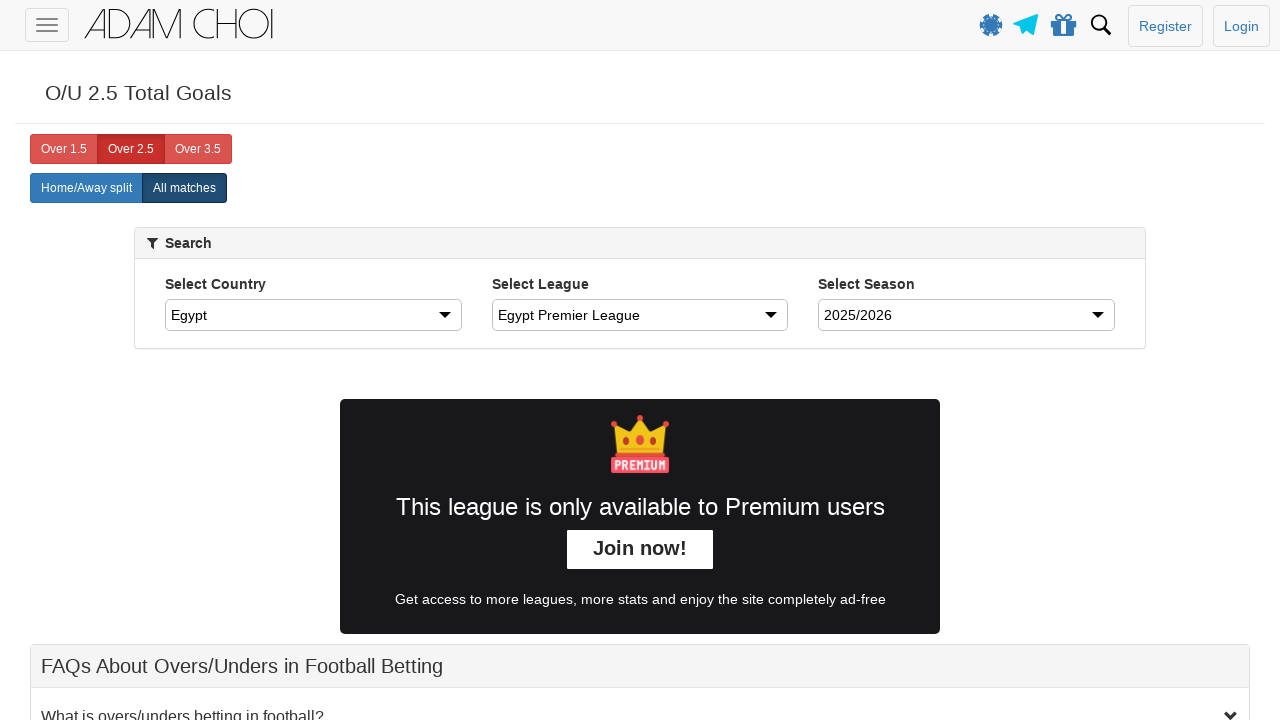

Selected country option at index 24 on #country
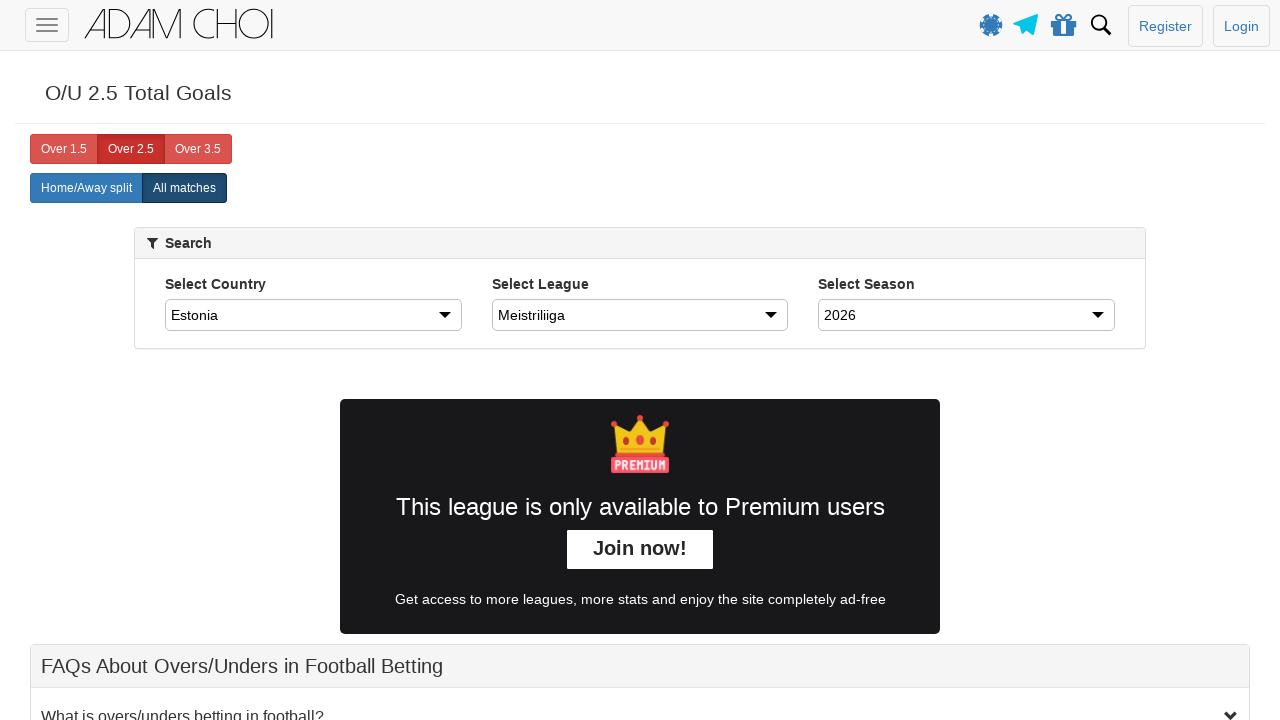

Waited for page to update after selecting country option 24
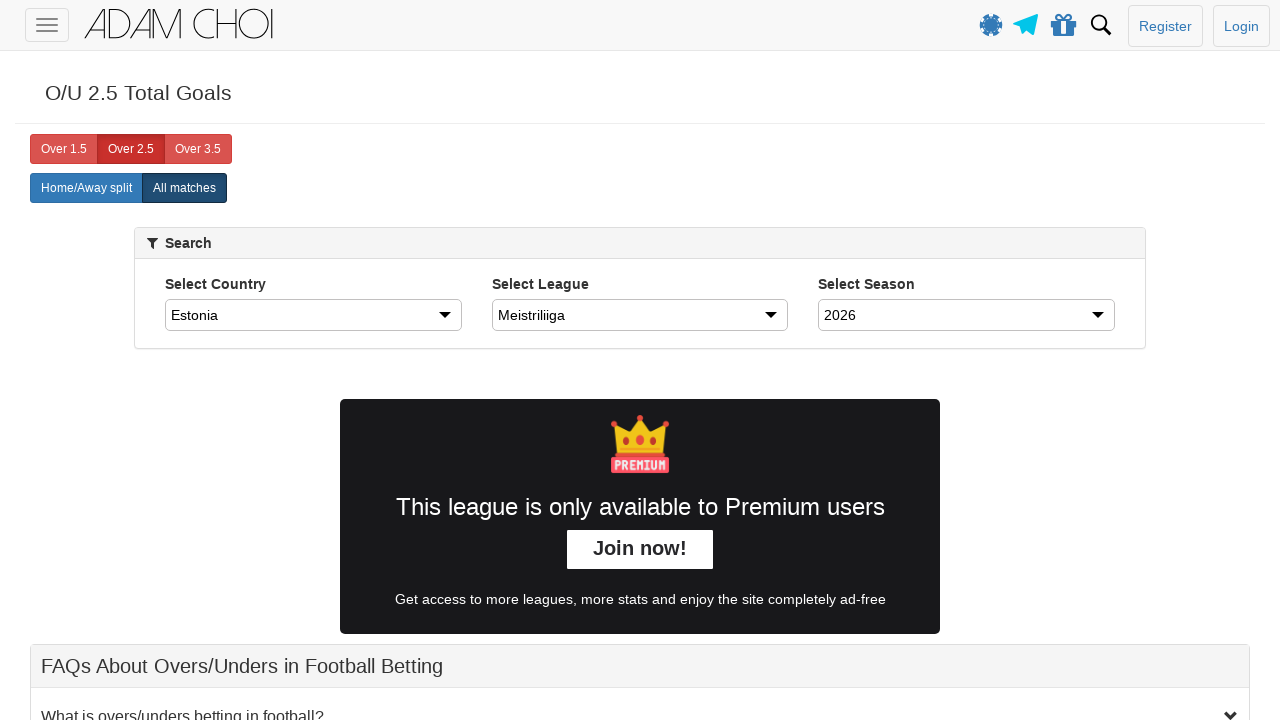

Selected country option at index 25 on #country
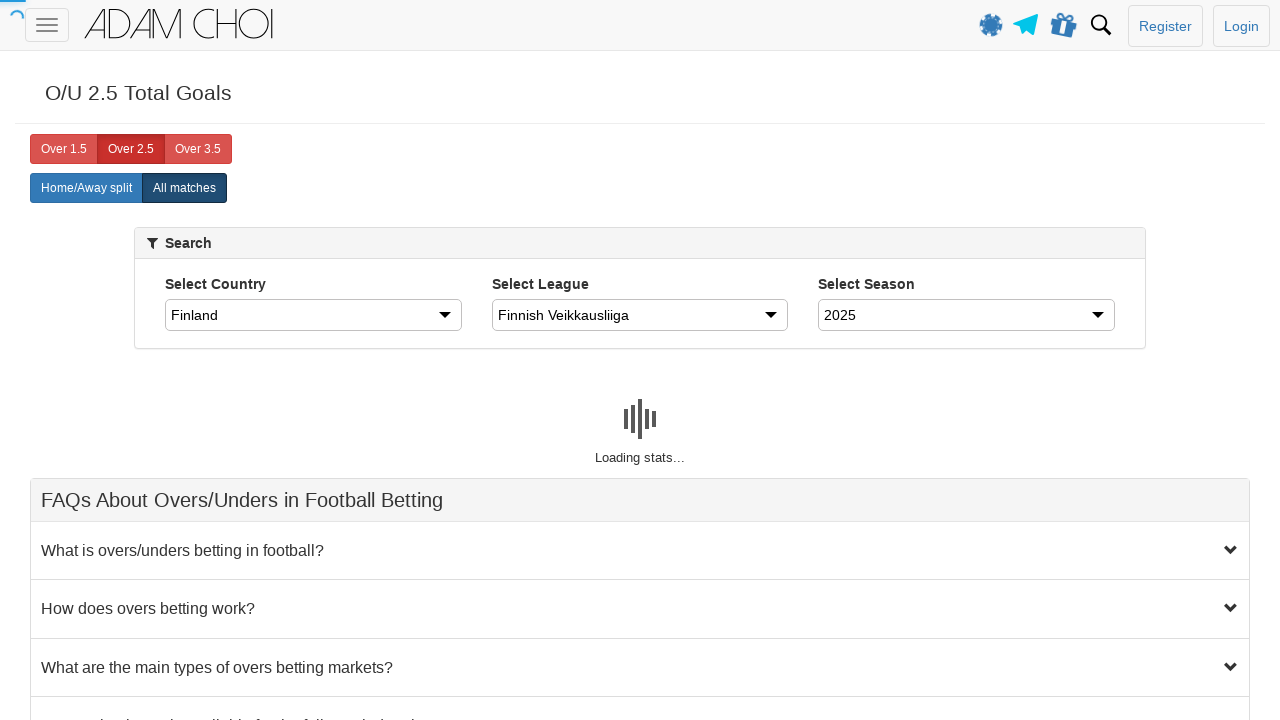

Waited for page to update after selecting country option 25
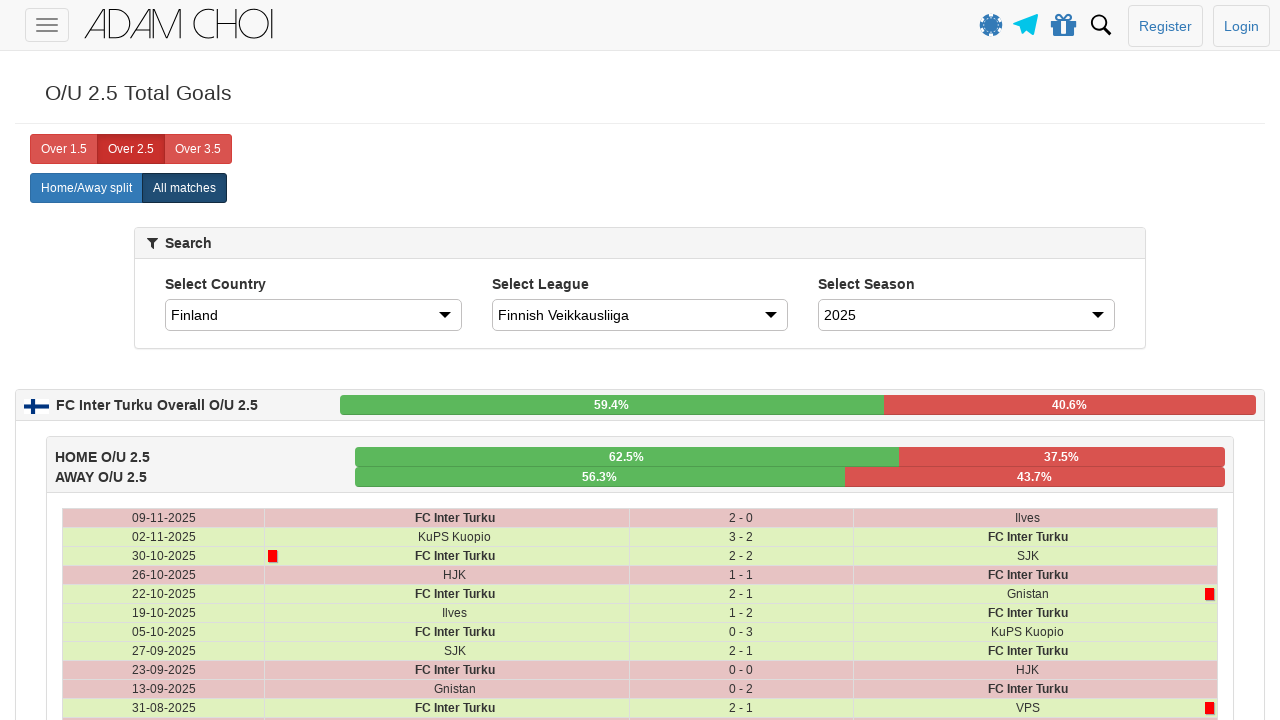

Selected country option at index 26 on #country
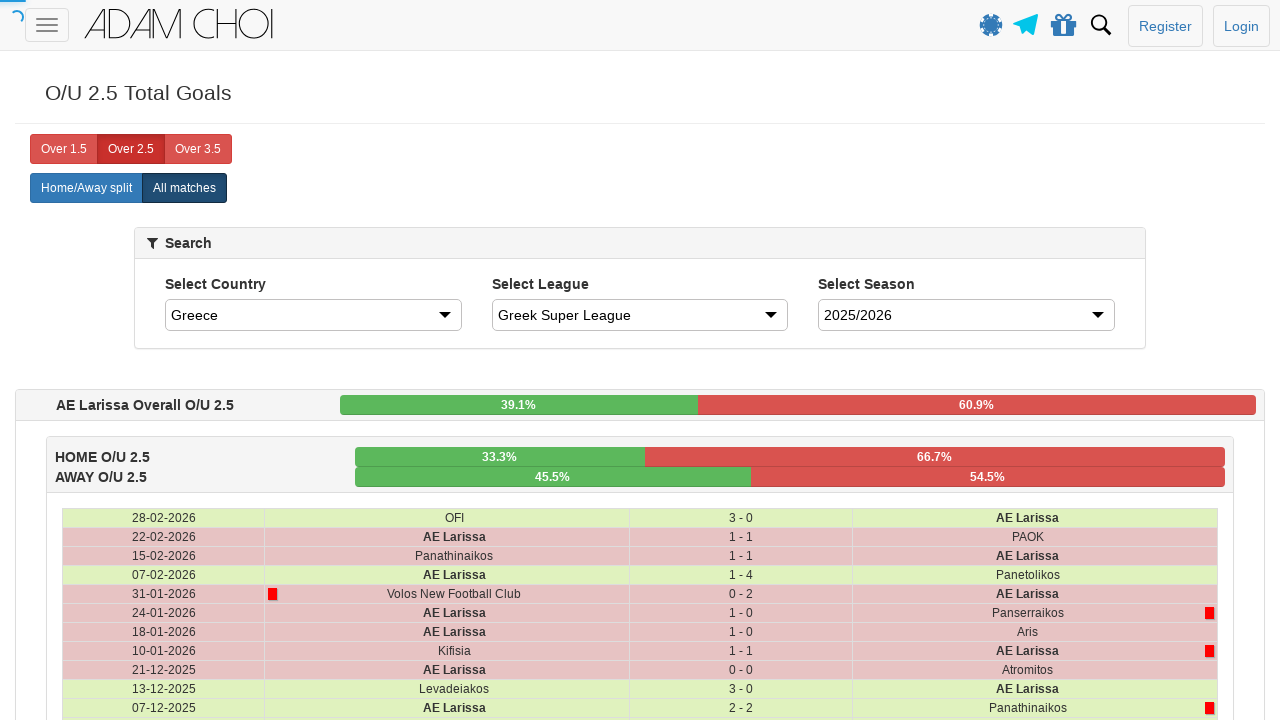

Waited for page to update after selecting country option 26
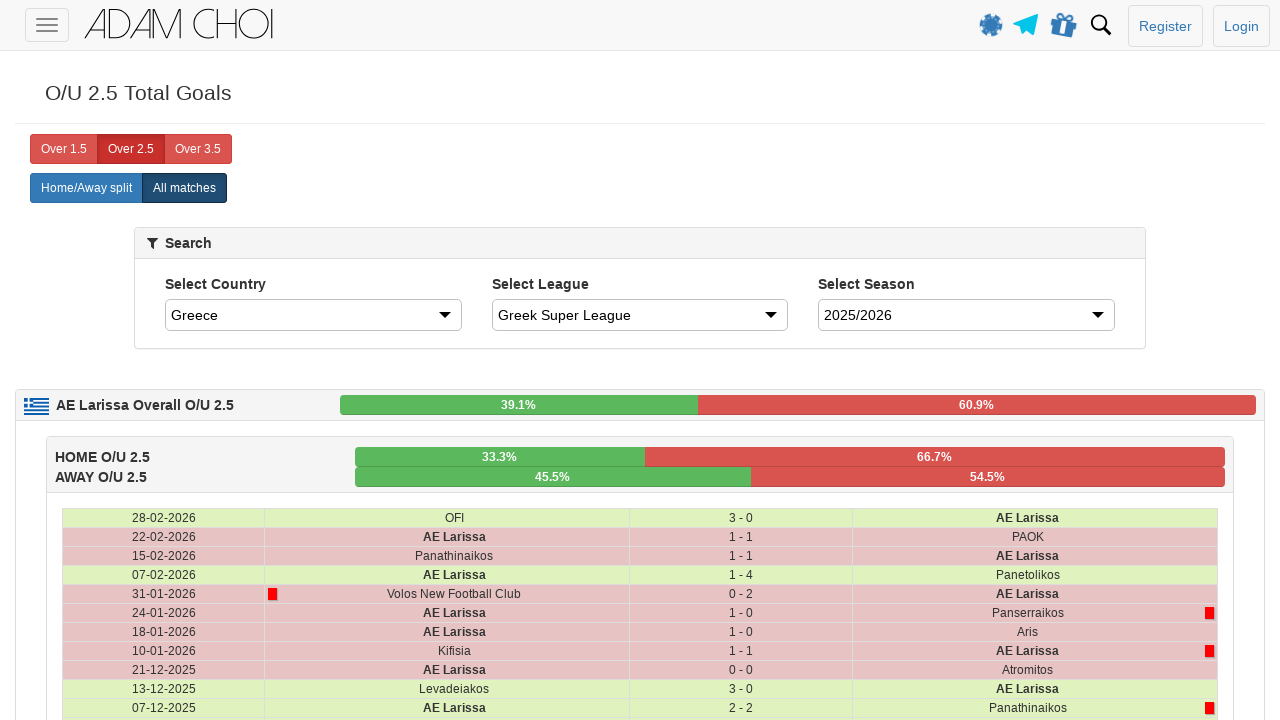

Selected country option at index 27 on #country
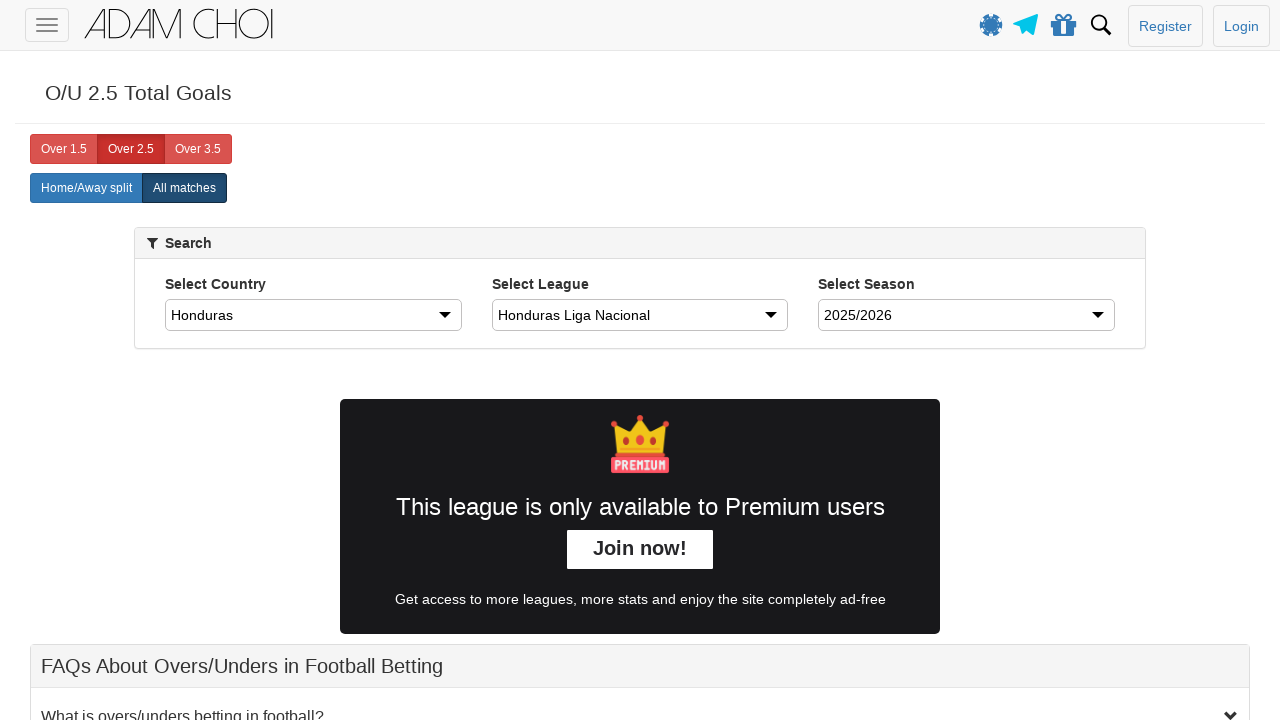

Waited for page to update after selecting country option 27
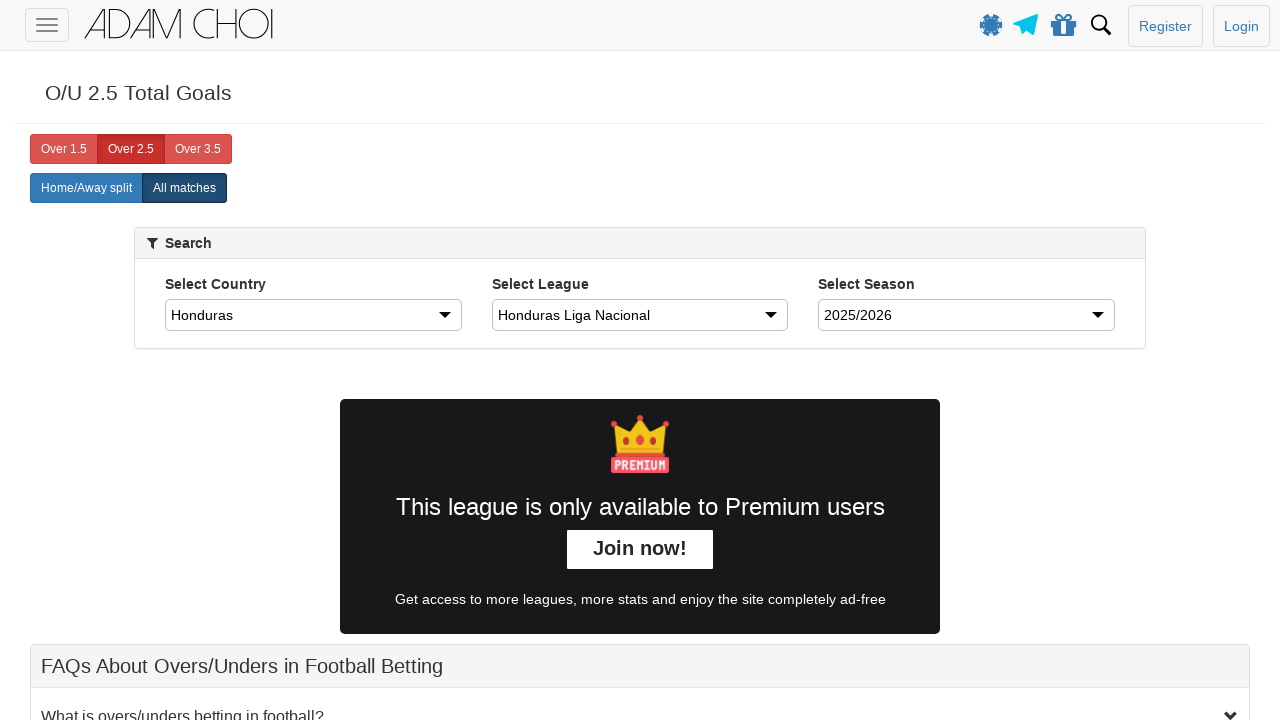

Selected country option at index 28 on #country
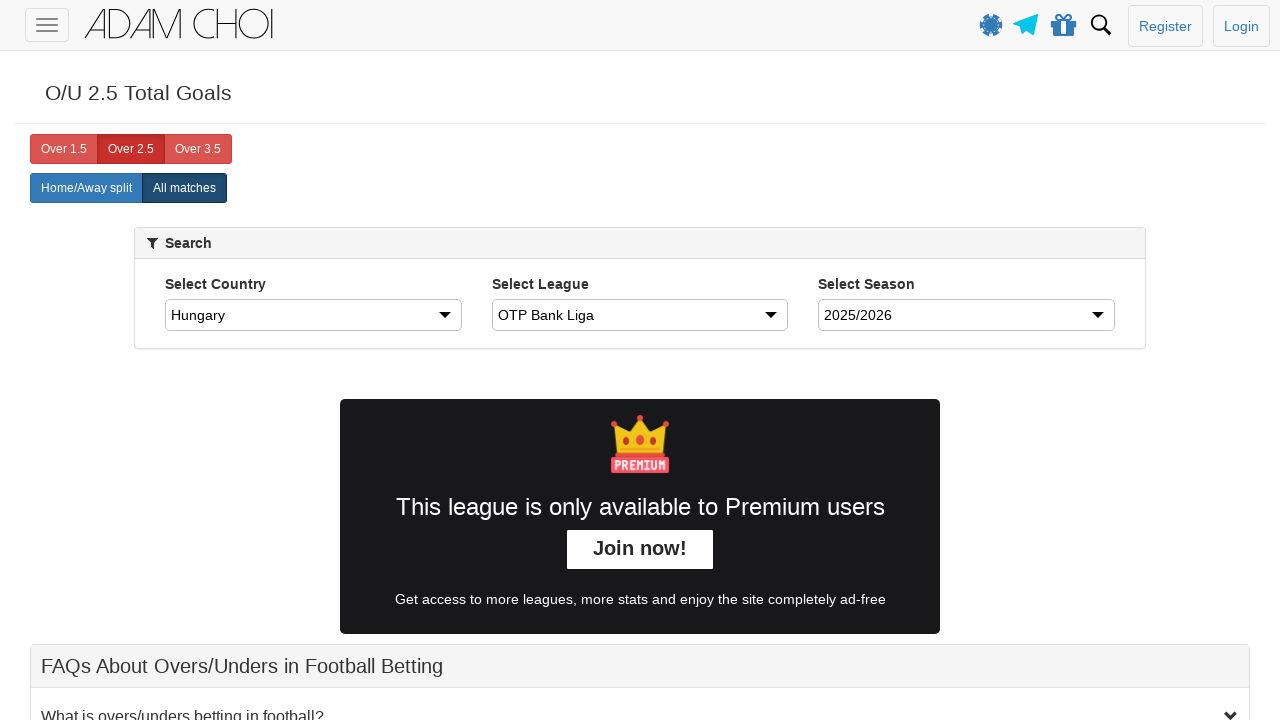

Waited for page to update after selecting country option 28
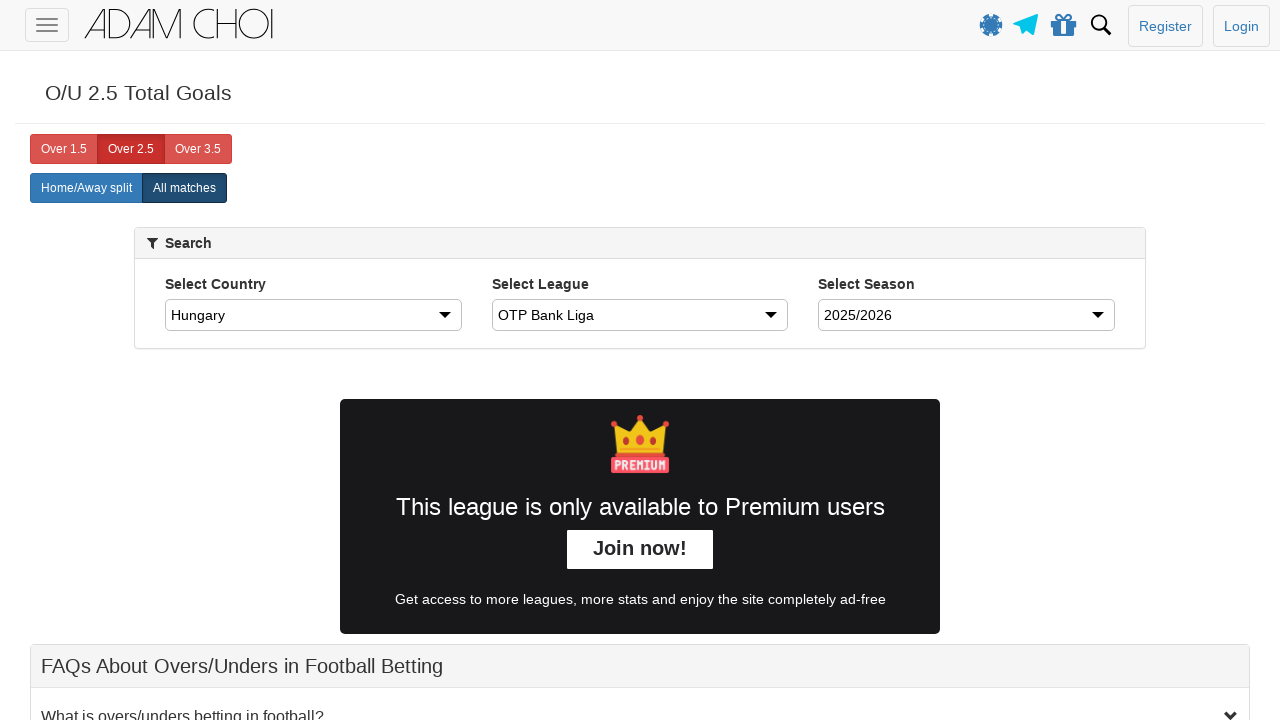

Selected country option at index 29 on #country
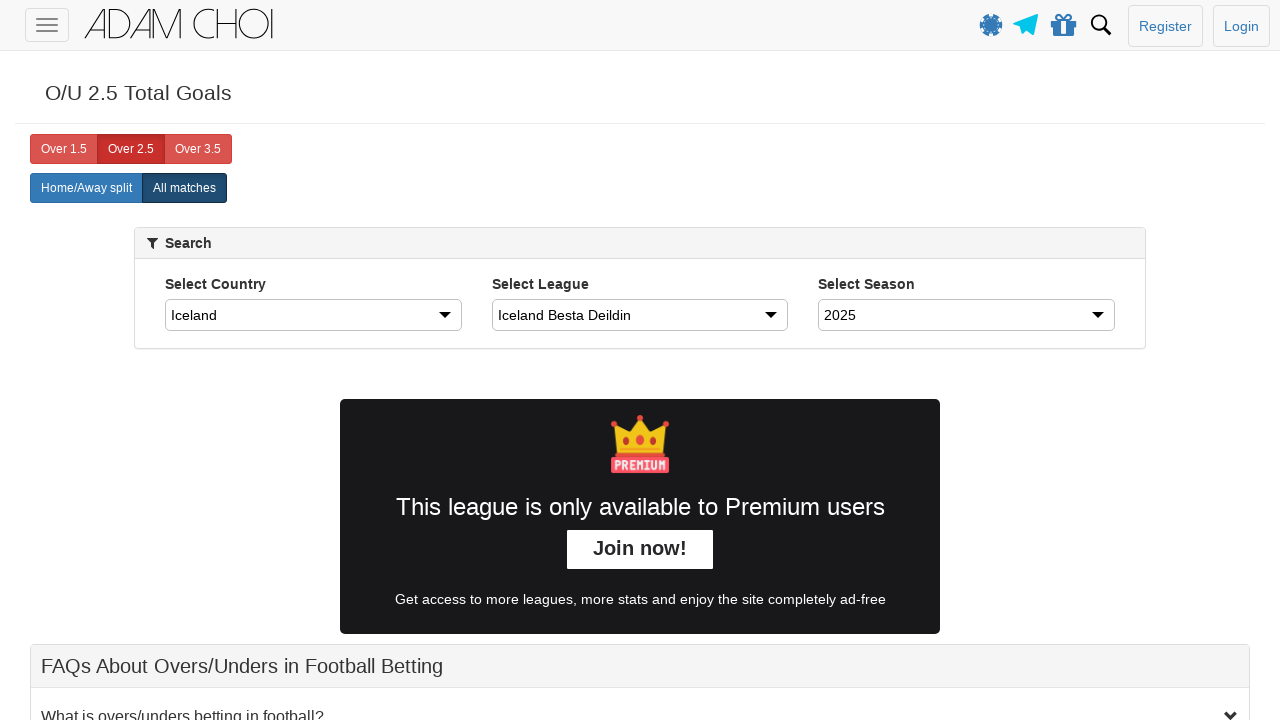

Waited for page to update after selecting country option 29
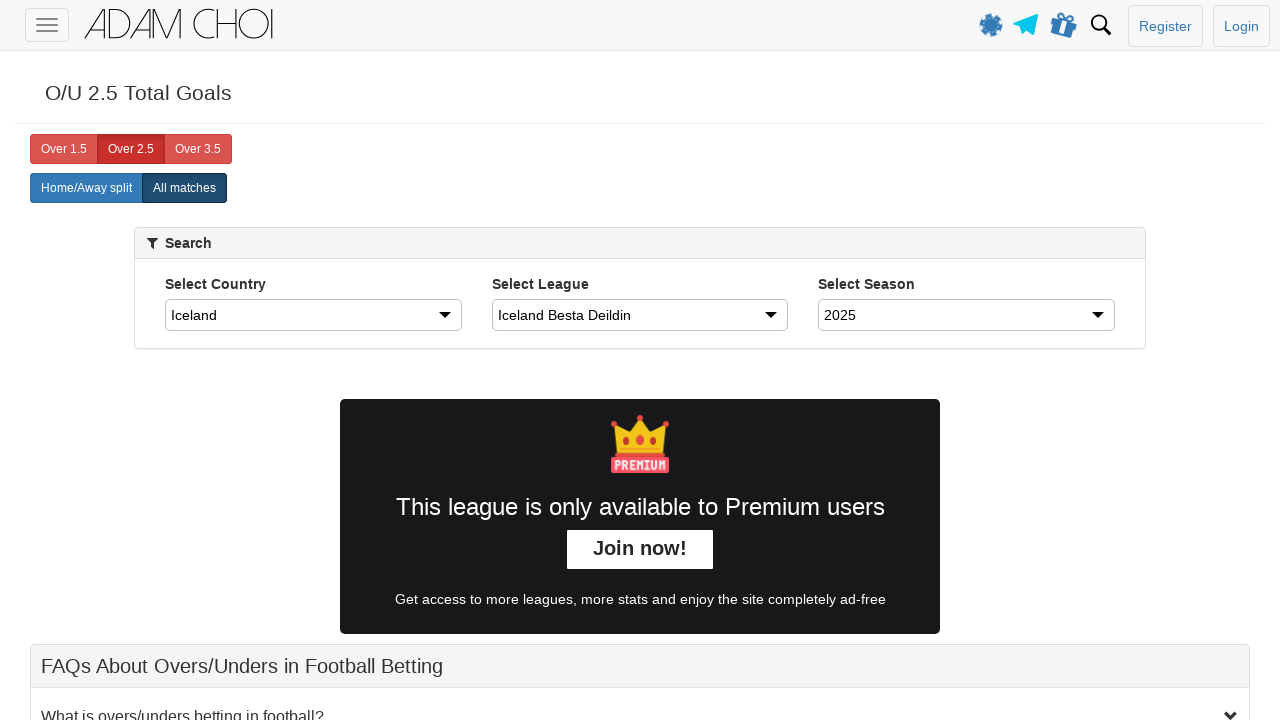

Selected country option at index 30 on #country
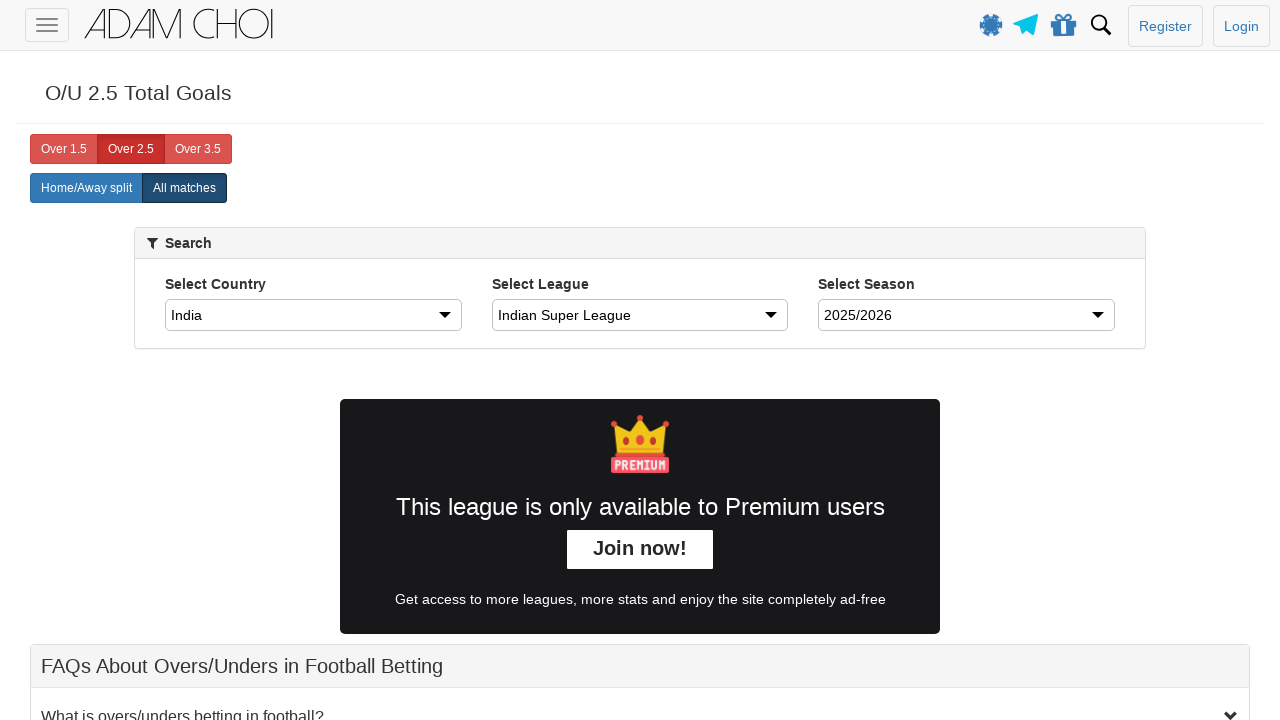

Waited for page to update after selecting country option 30
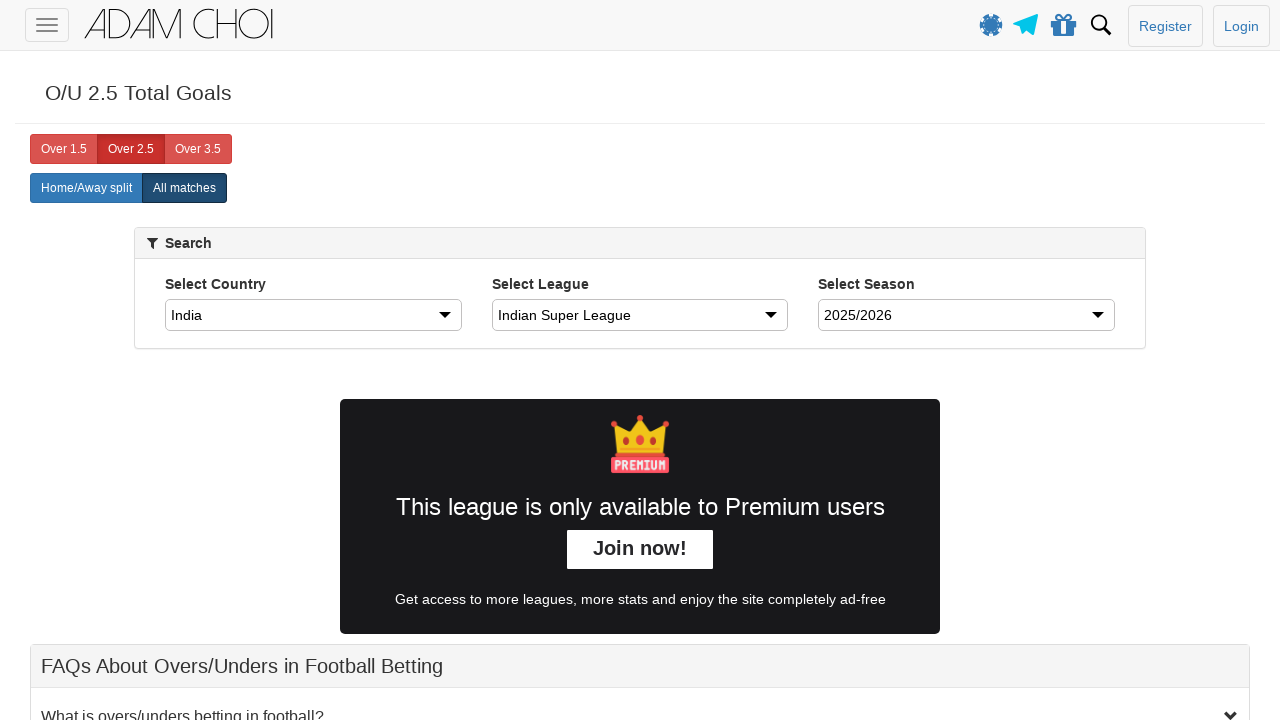

Selected country option at index 31 on #country
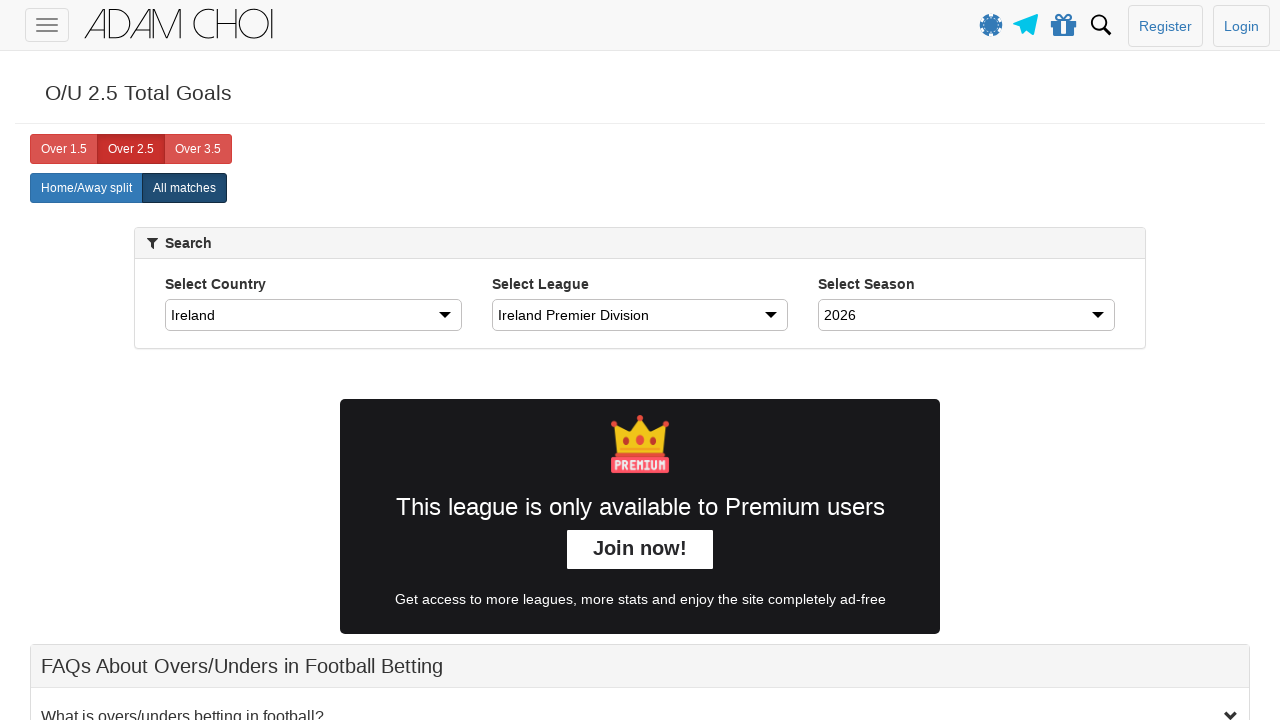

Waited for page to update after selecting country option 31
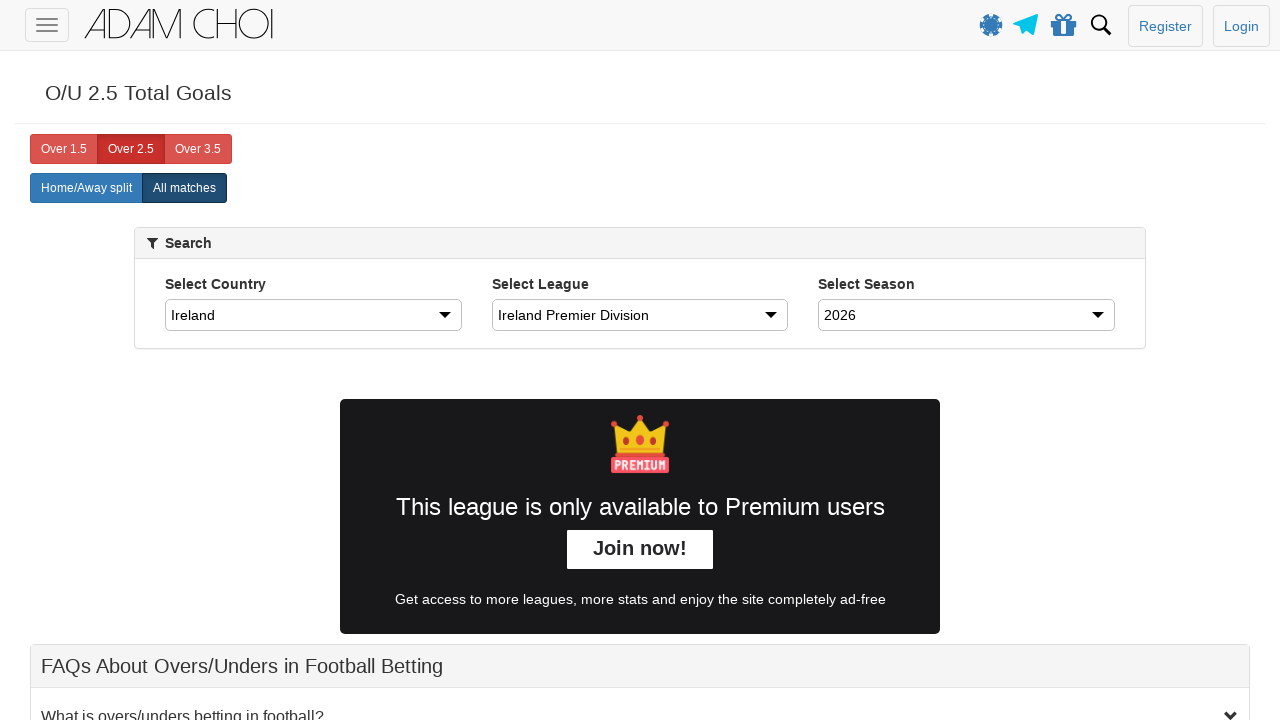

Selected country option at index 32 on #country
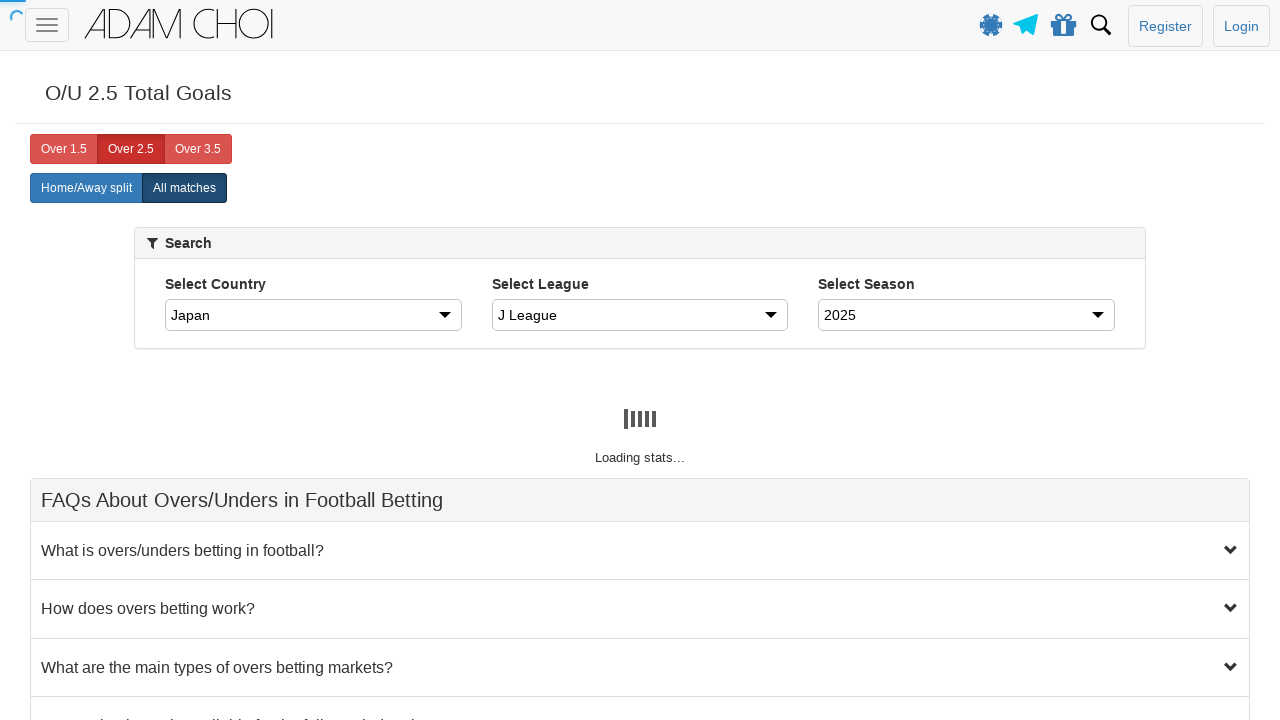

Waited for page to update after selecting country option 32
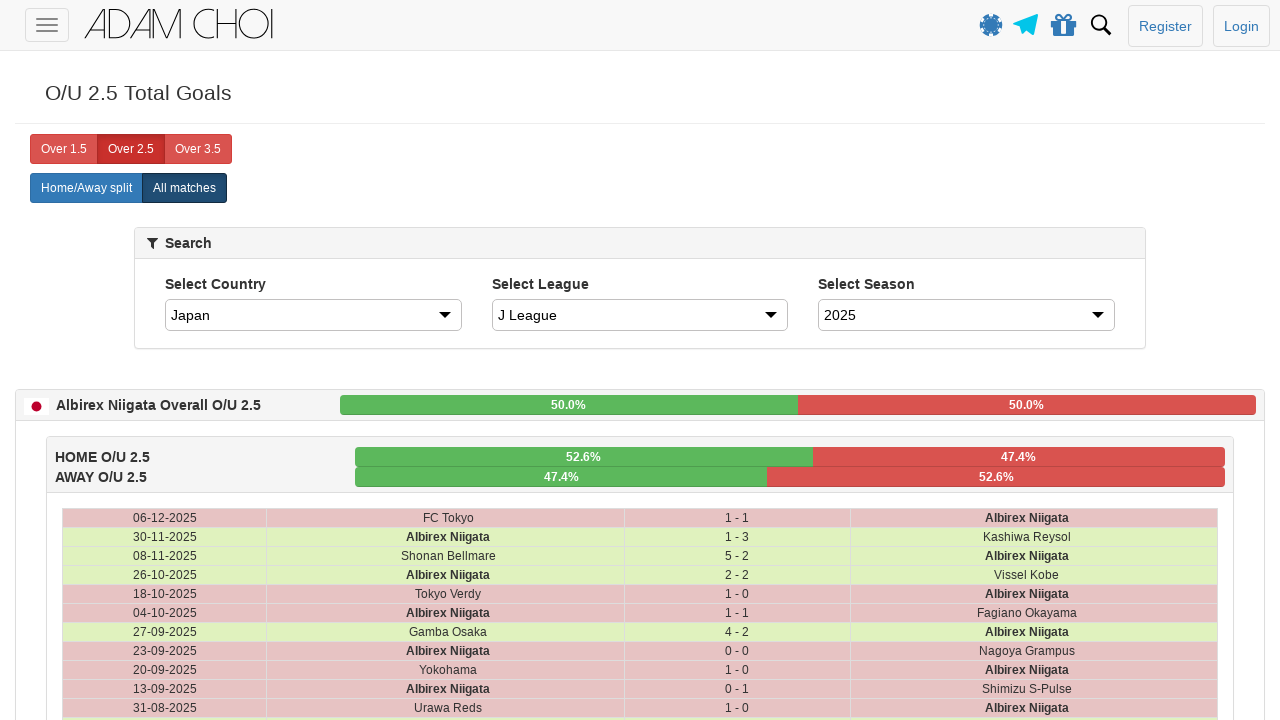

Selected country option at index 33 on #country
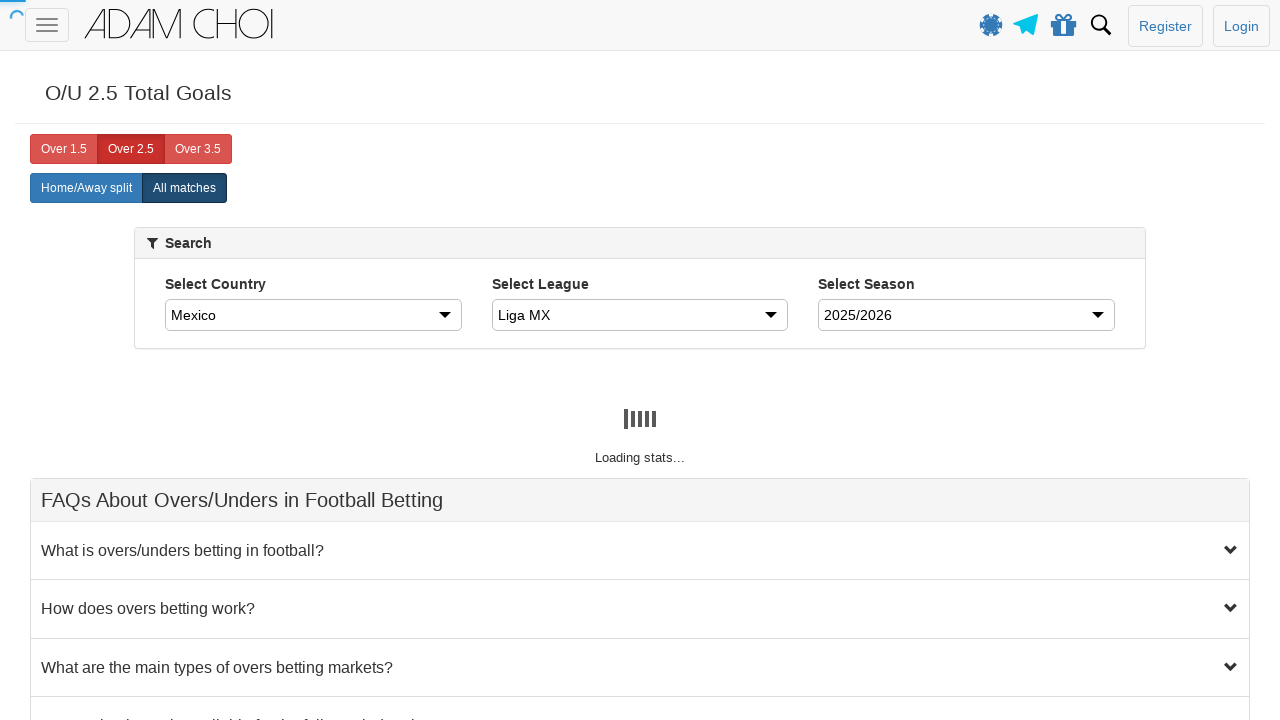

Waited for page to update after selecting country option 33
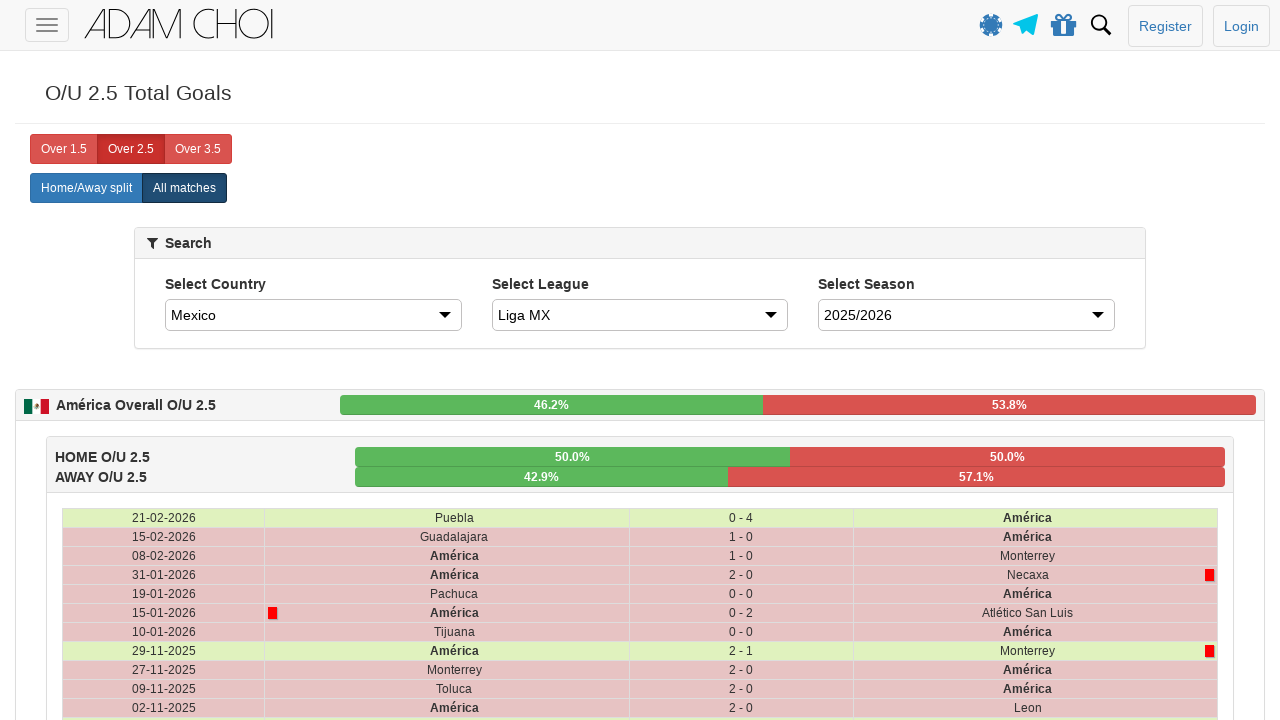

Selected country option at index 34 on #country
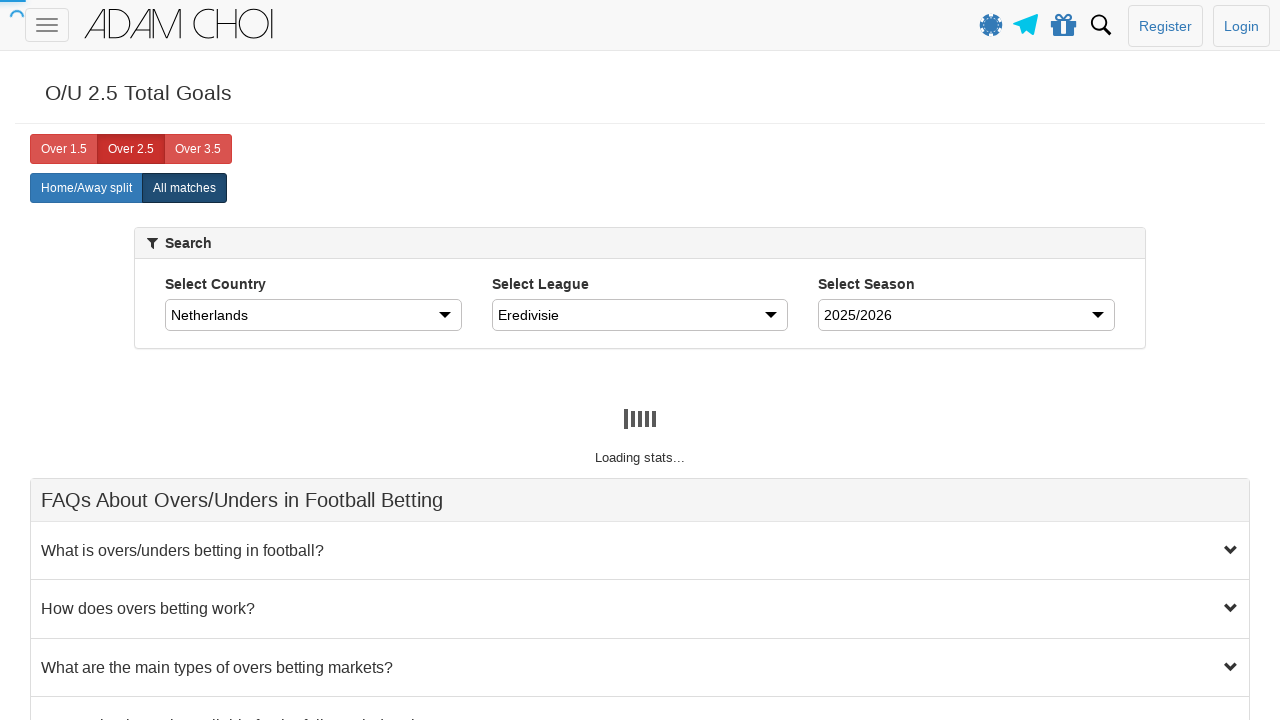

Waited for page to update after selecting country option 34
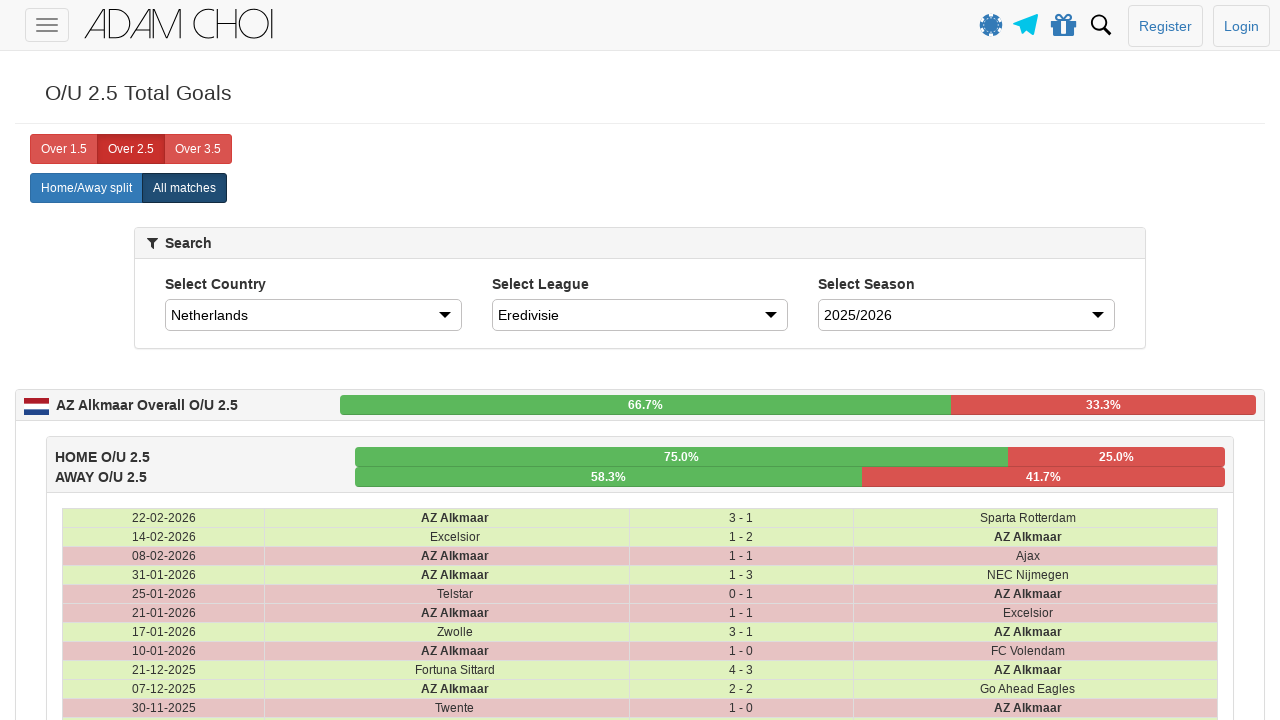

Selected country option at index 35 on #country
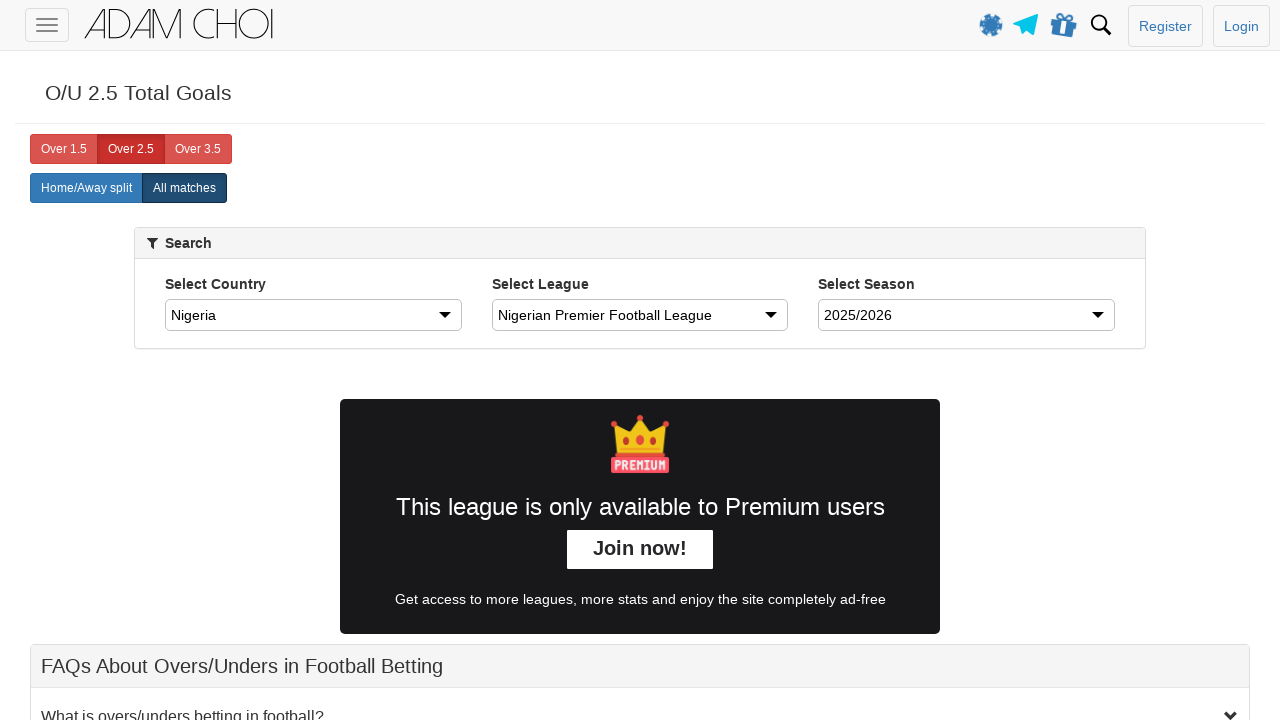

Waited for page to update after selecting country option 35
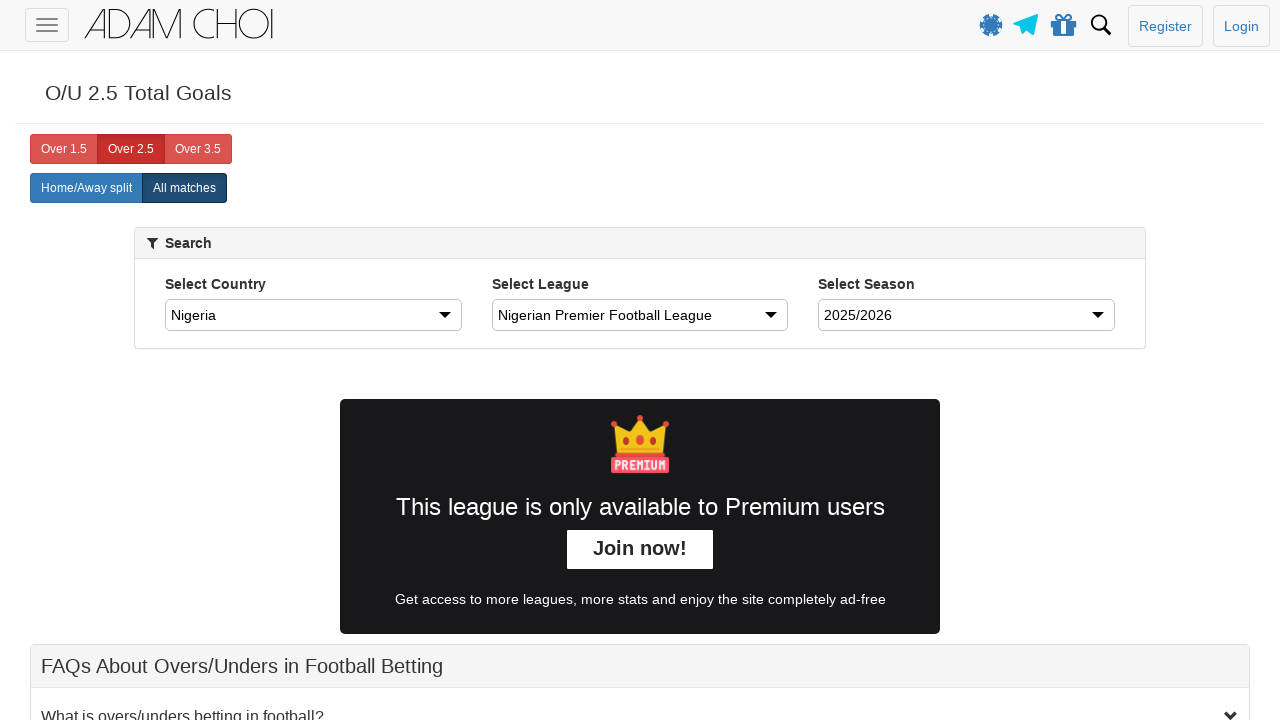

Selected country option at index 36 on #country
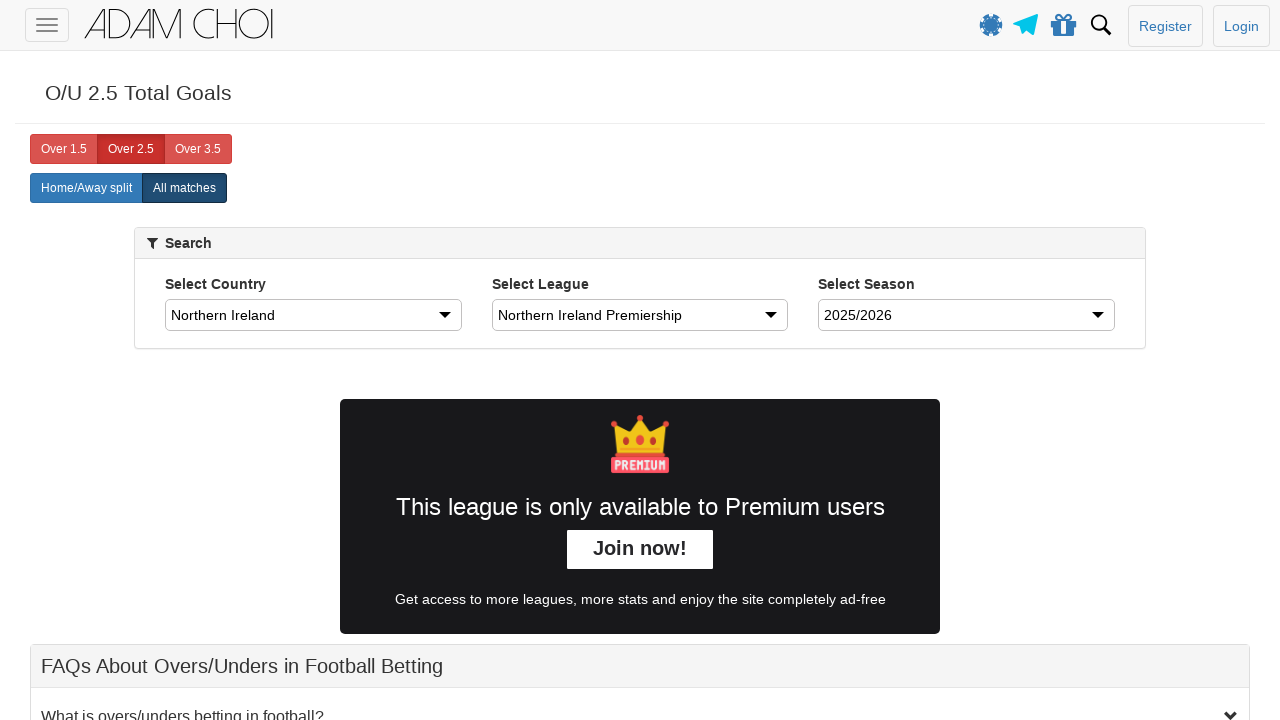

Waited for page to update after selecting country option 36
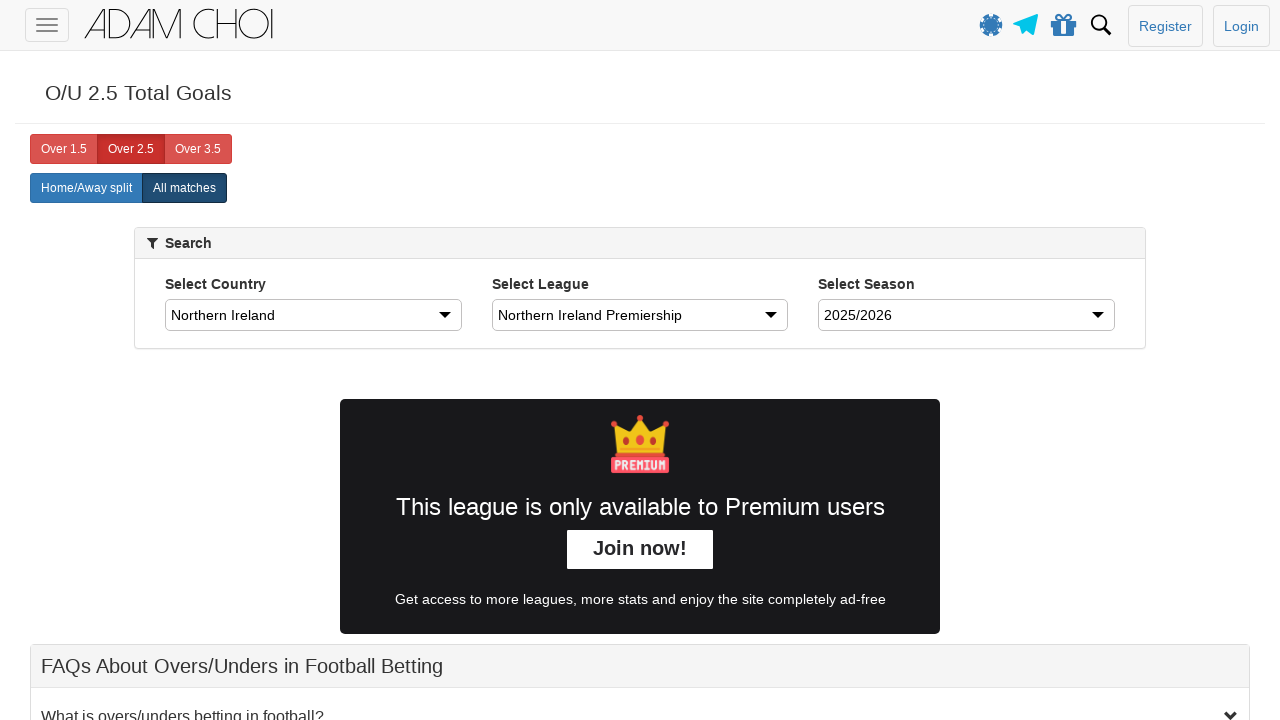

Selected country option at index 37 on #country
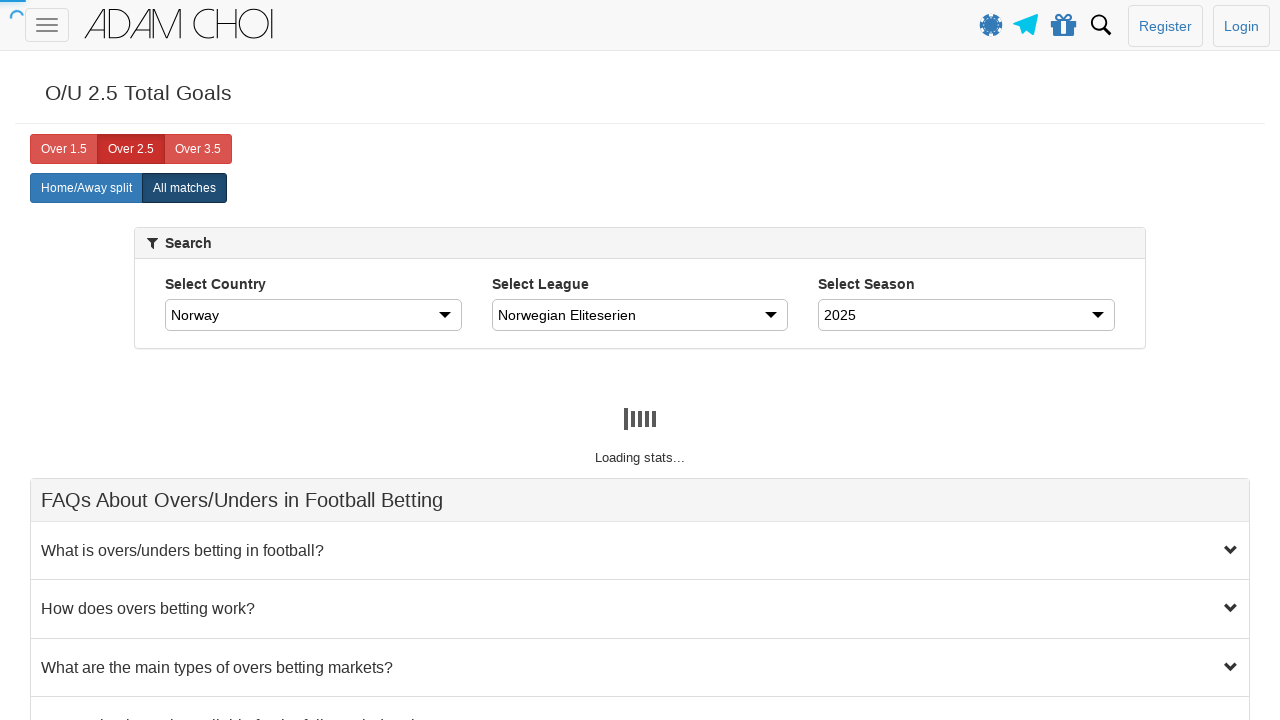

Waited for page to update after selecting country option 37
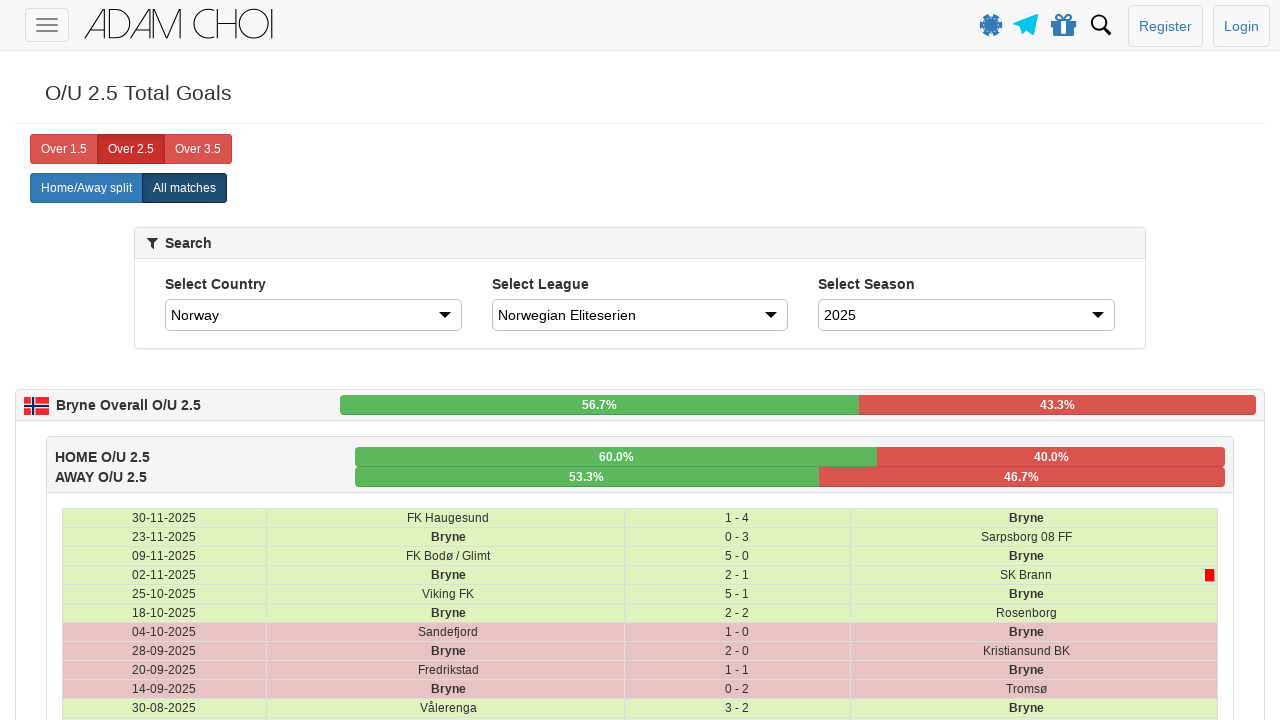

Selected country option at index 38 on #country
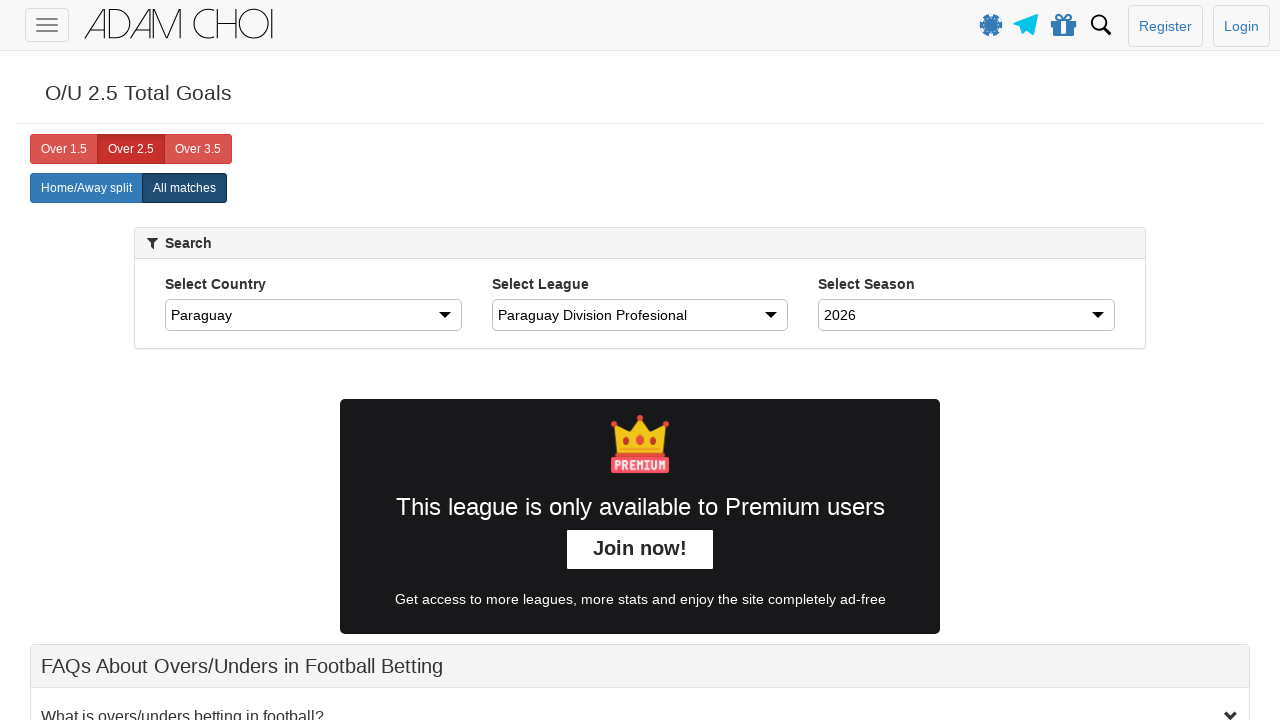

Waited for page to update after selecting country option 38
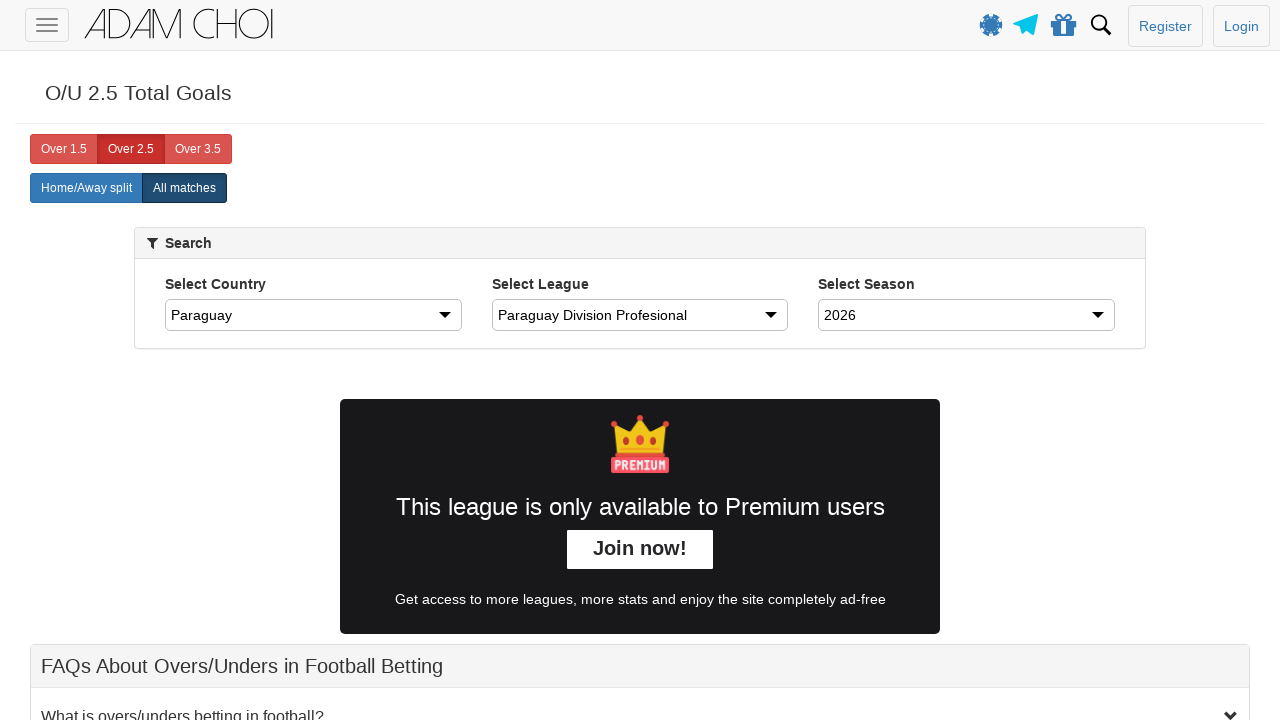

Selected country option at index 39 on #country
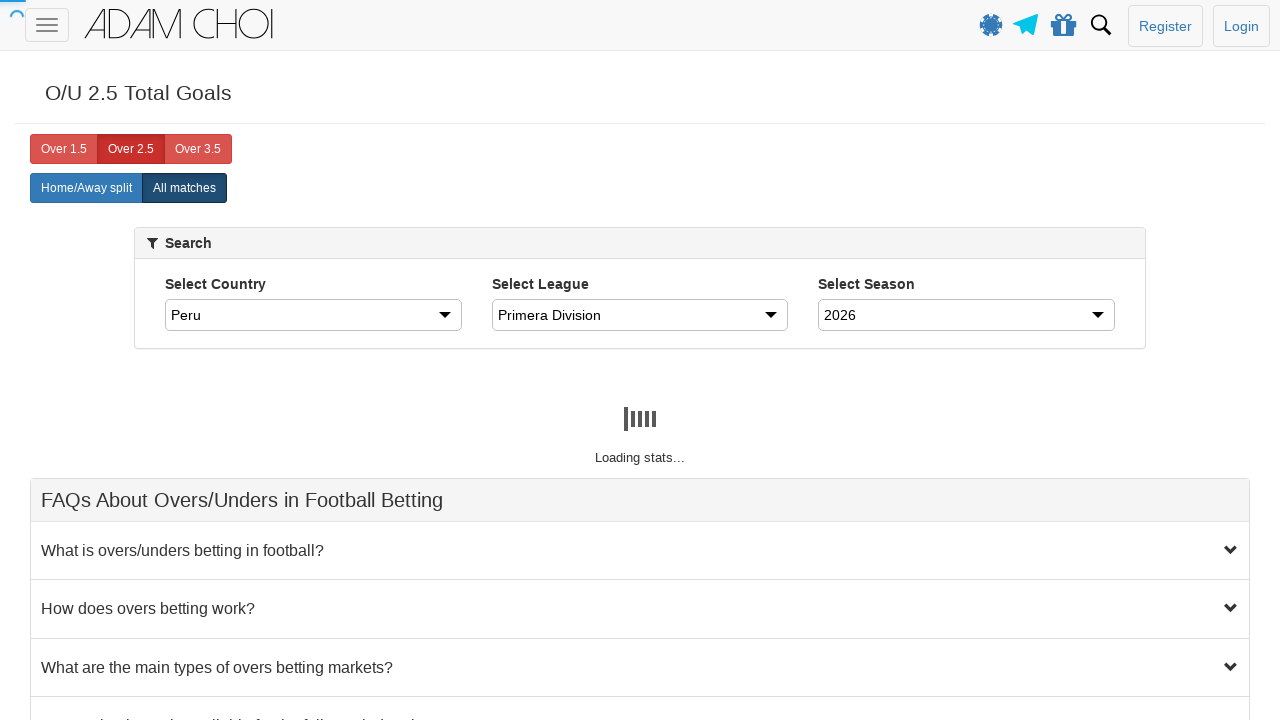

Waited for page to update after selecting country option 39
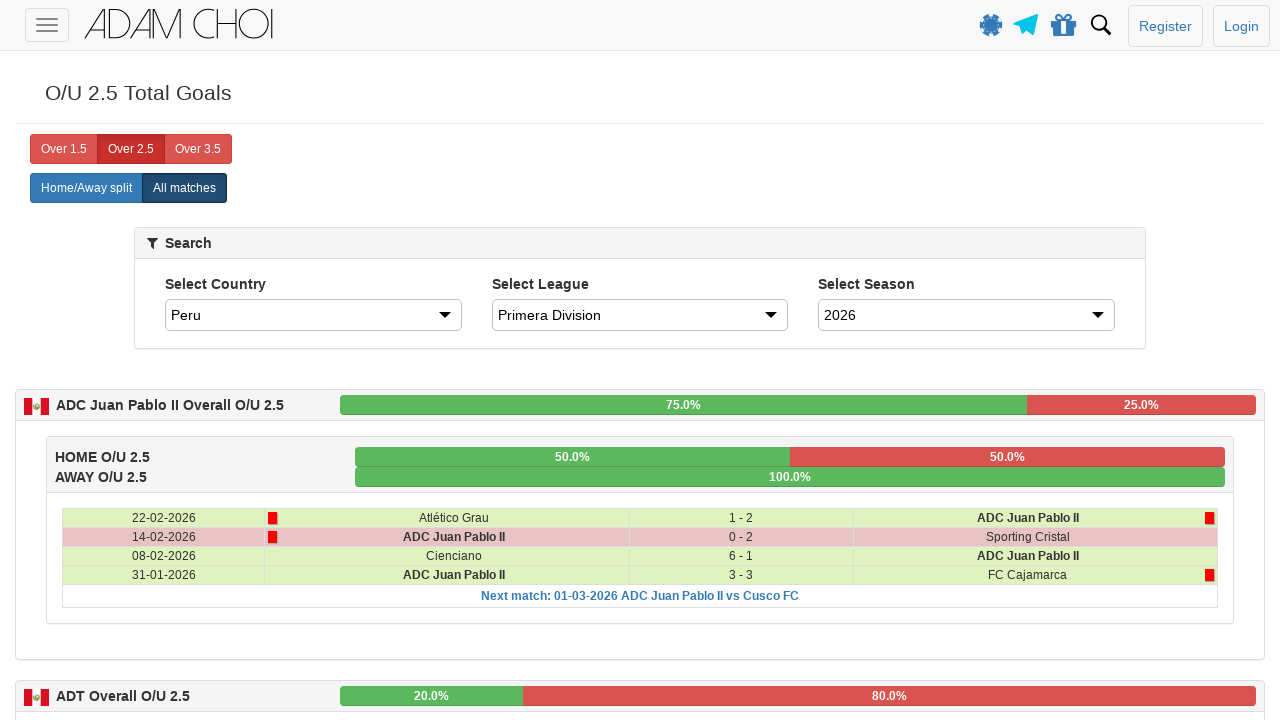

Selected country option at index 40 on #country
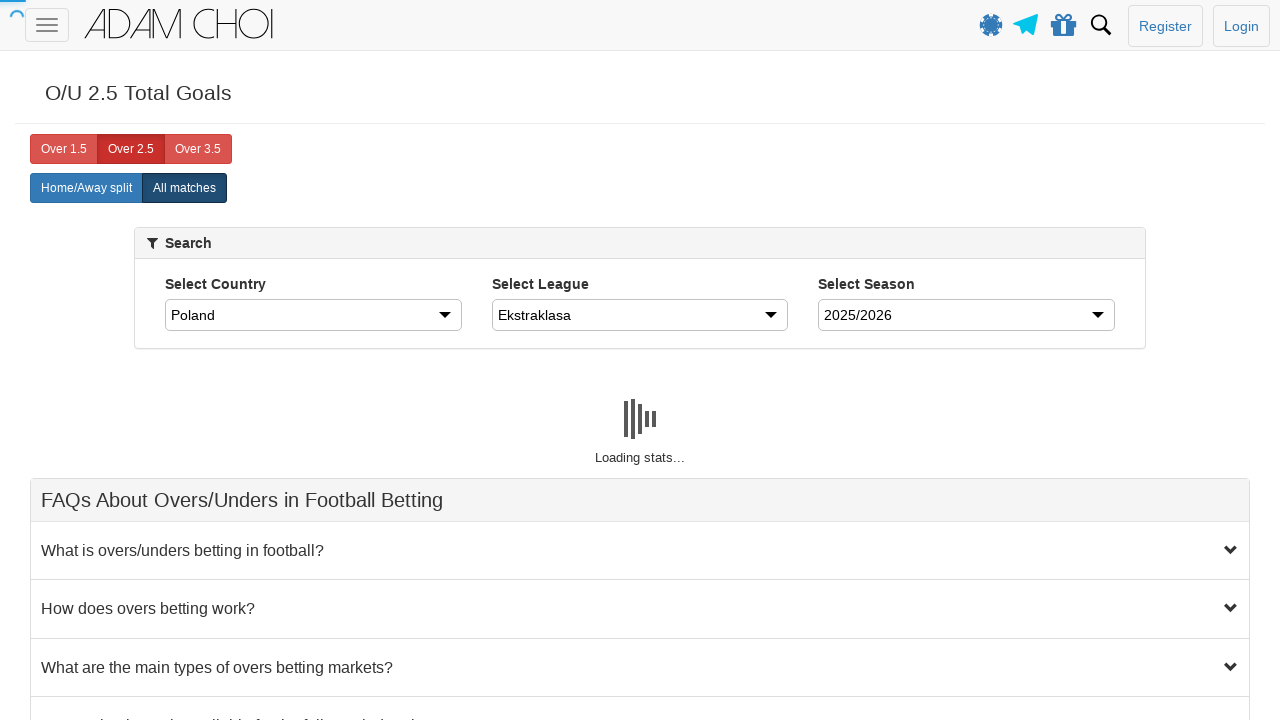

Waited for page to update after selecting country option 40
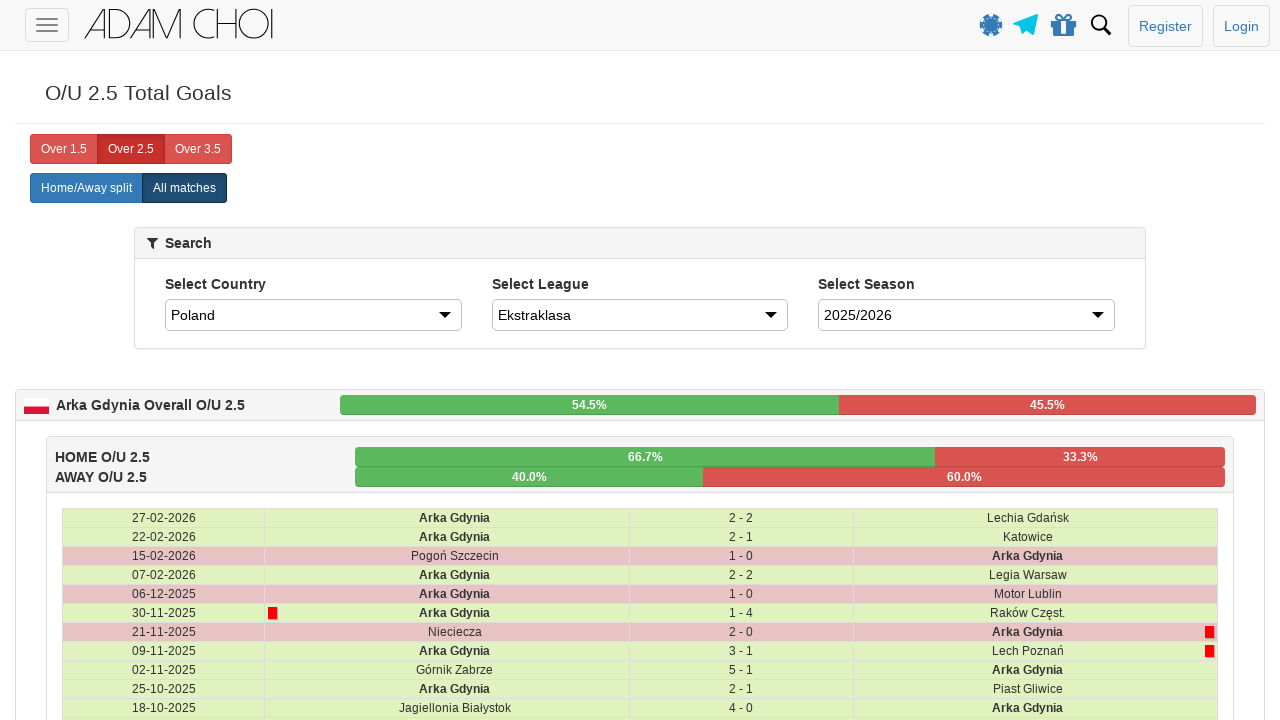

Selected country option at index 41 on #country
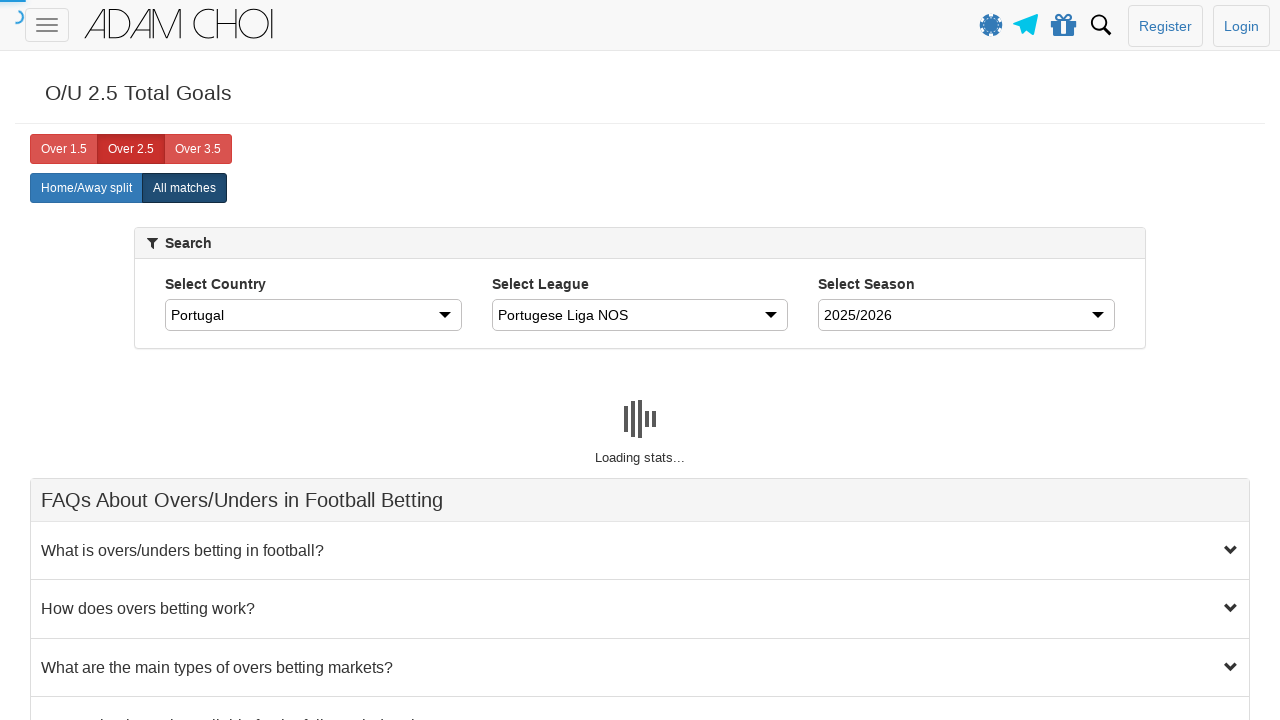

Waited for page to update after selecting country option 41
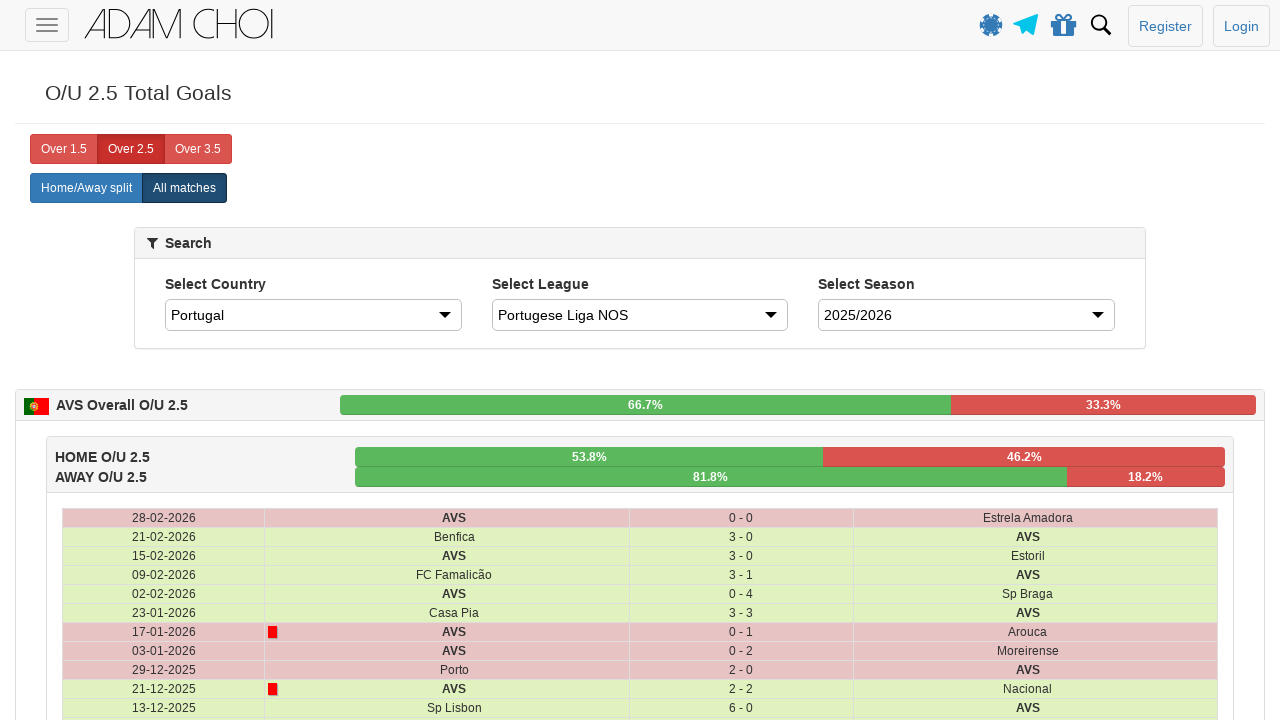

Selected country option at index 42 on #country
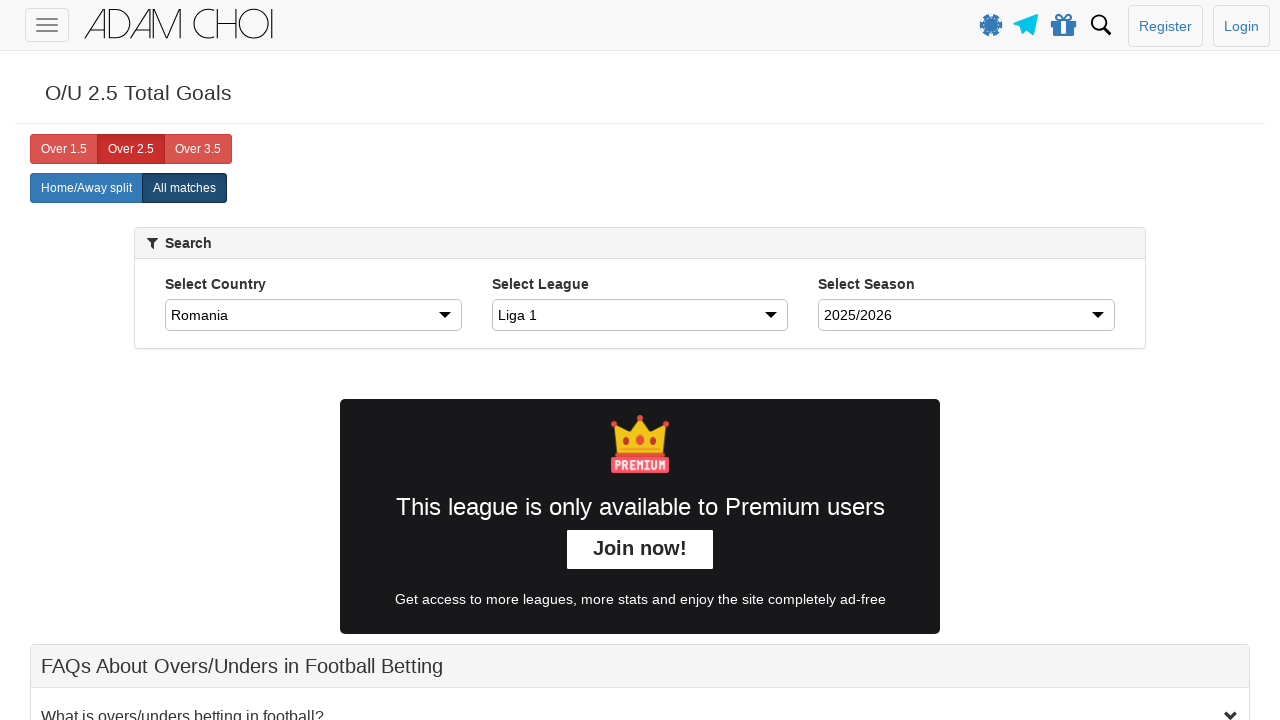

Waited for page to update after selecting country option 42
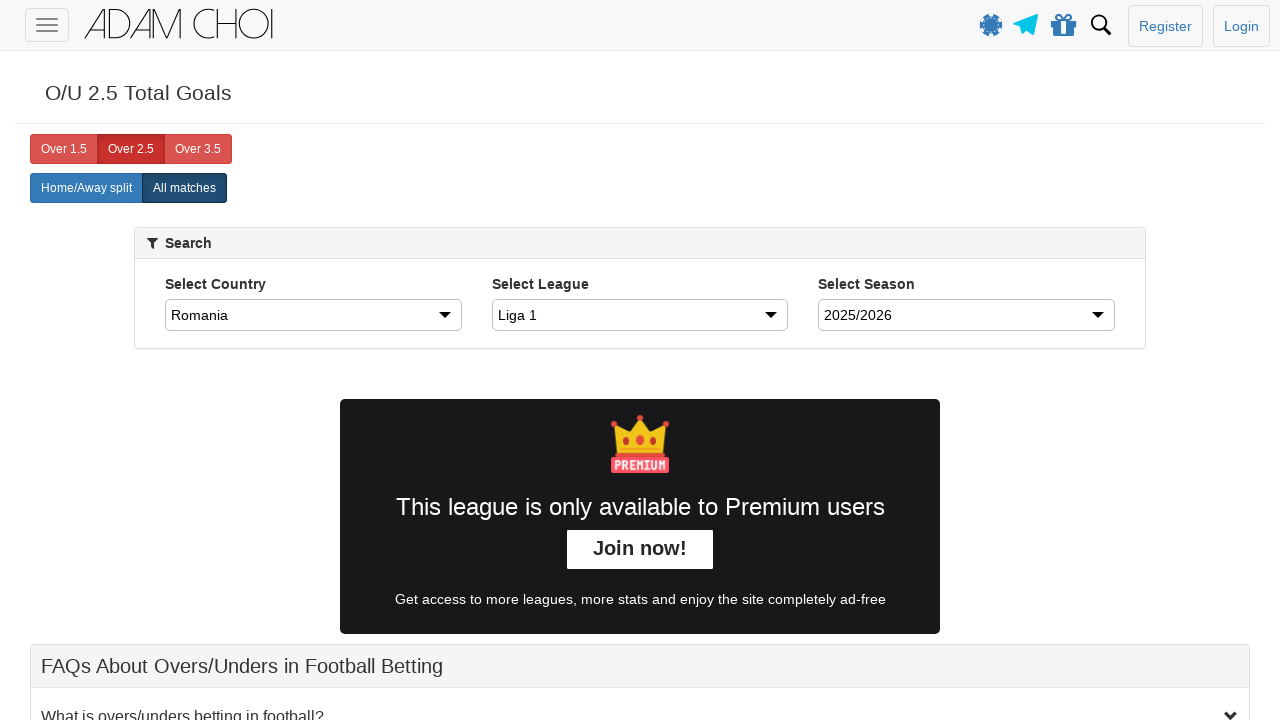

Selected country option at index 43 on #country
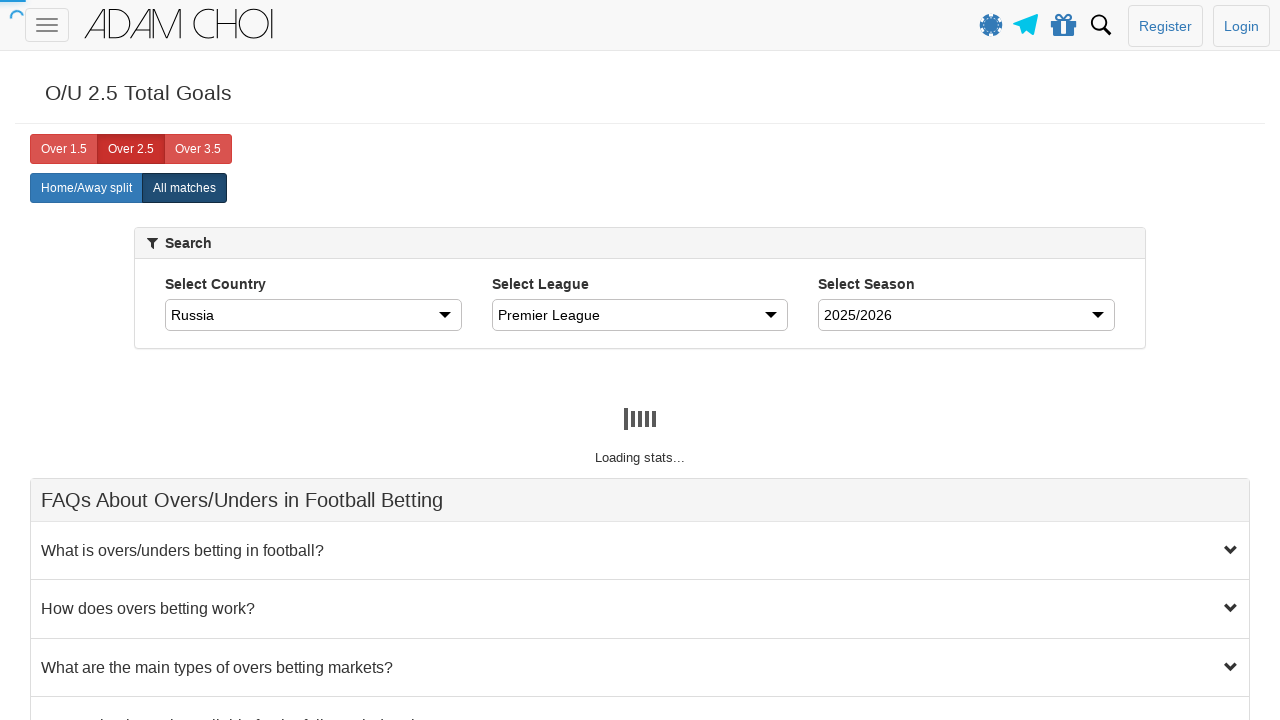

Waited for page to update after selecting country option 43
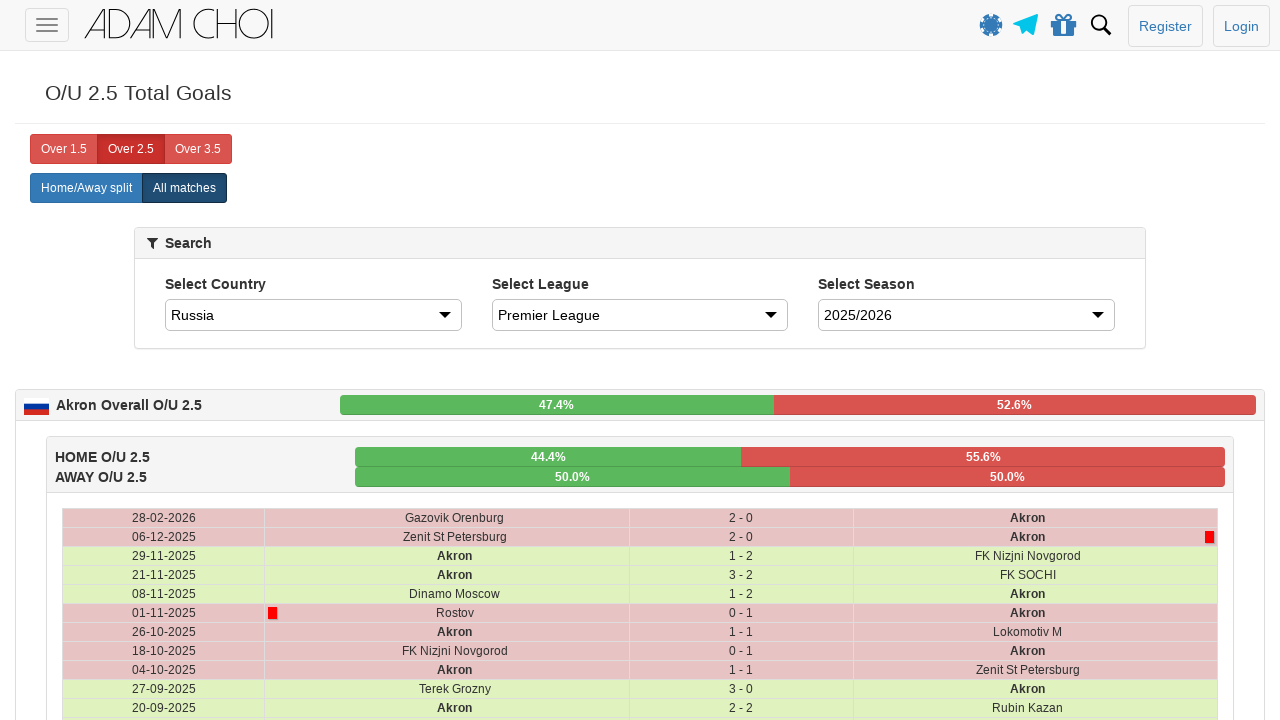

Selected country option at index 44 on #country
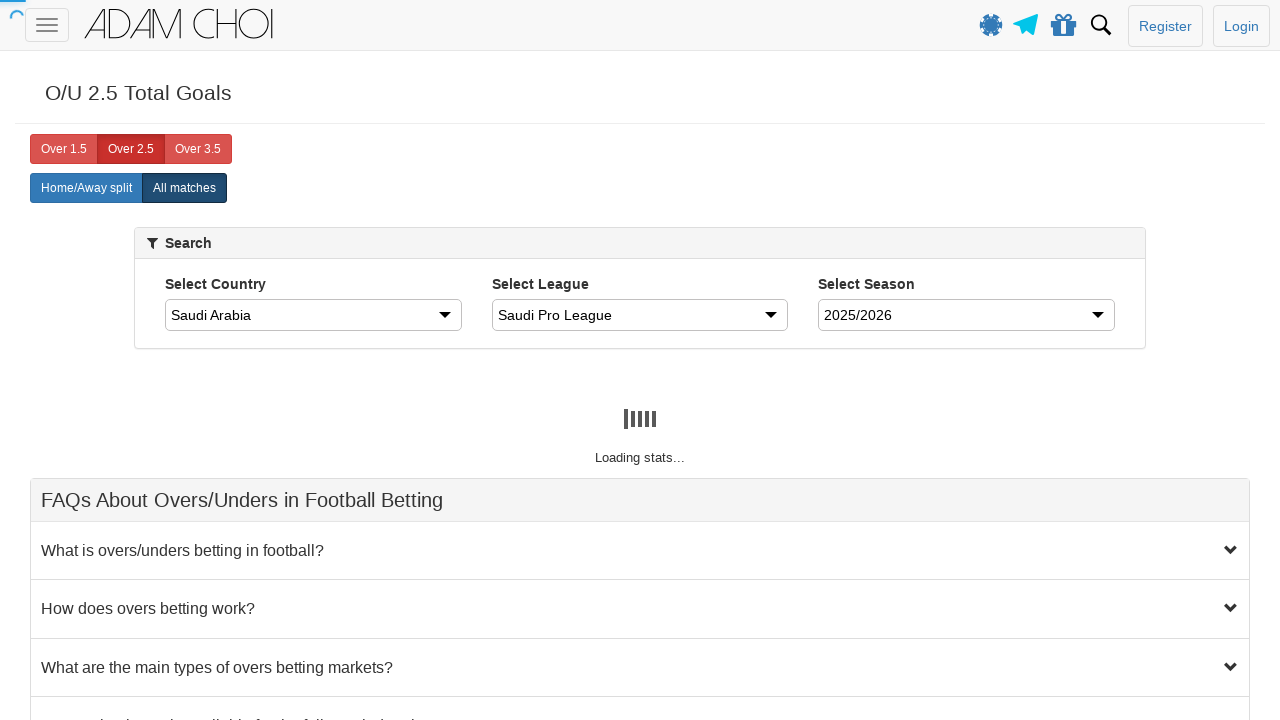

Waited for page to update after selecting country option 44
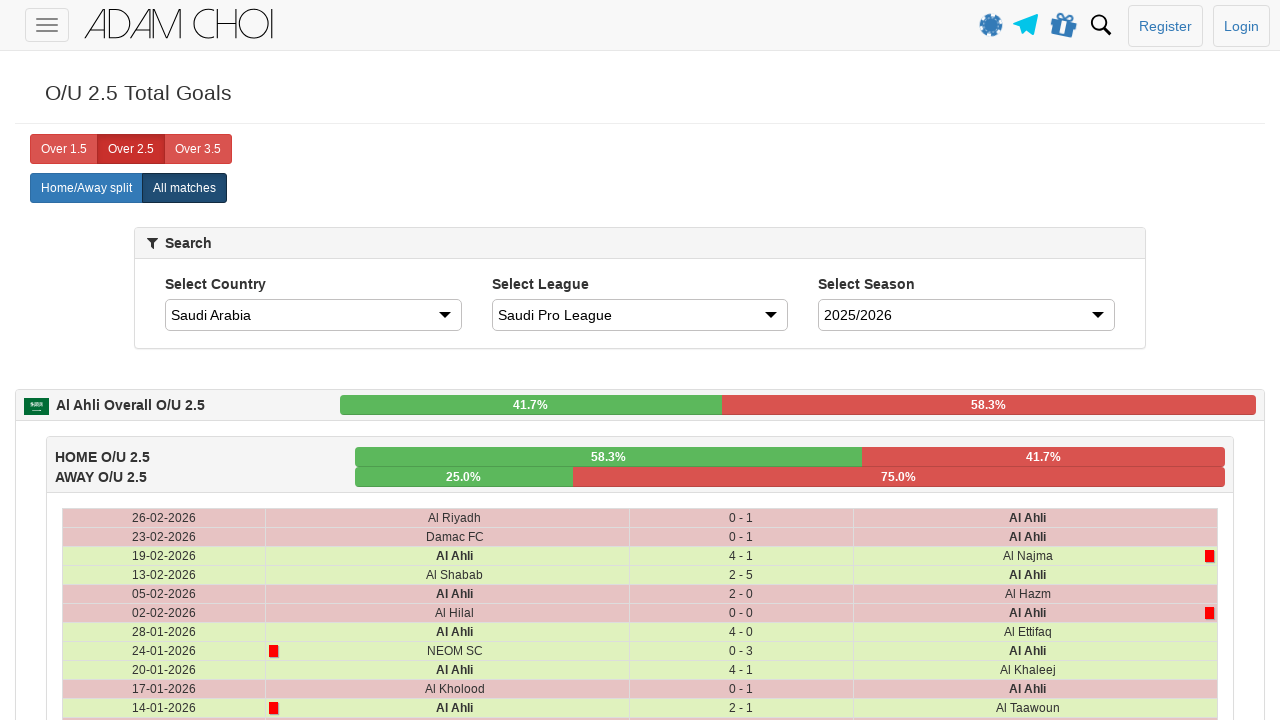

Selected country option at index 45 on #country
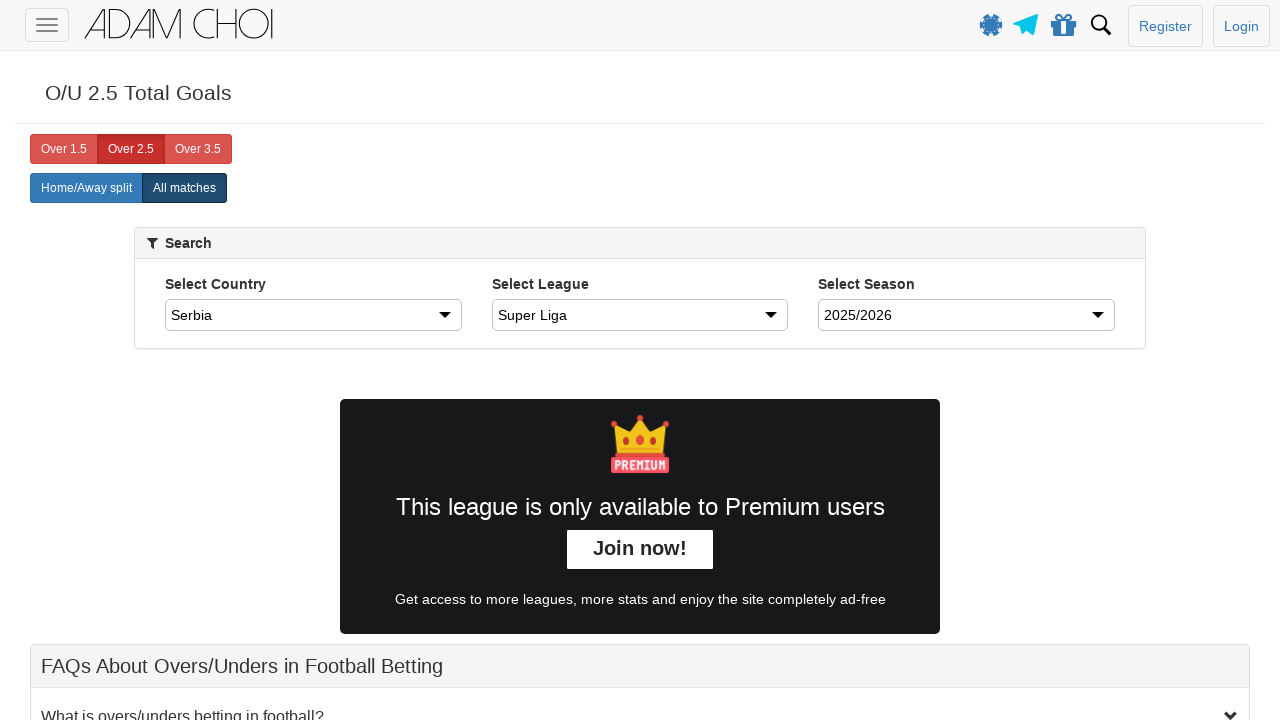

Waited for page to update after selecting country option 45
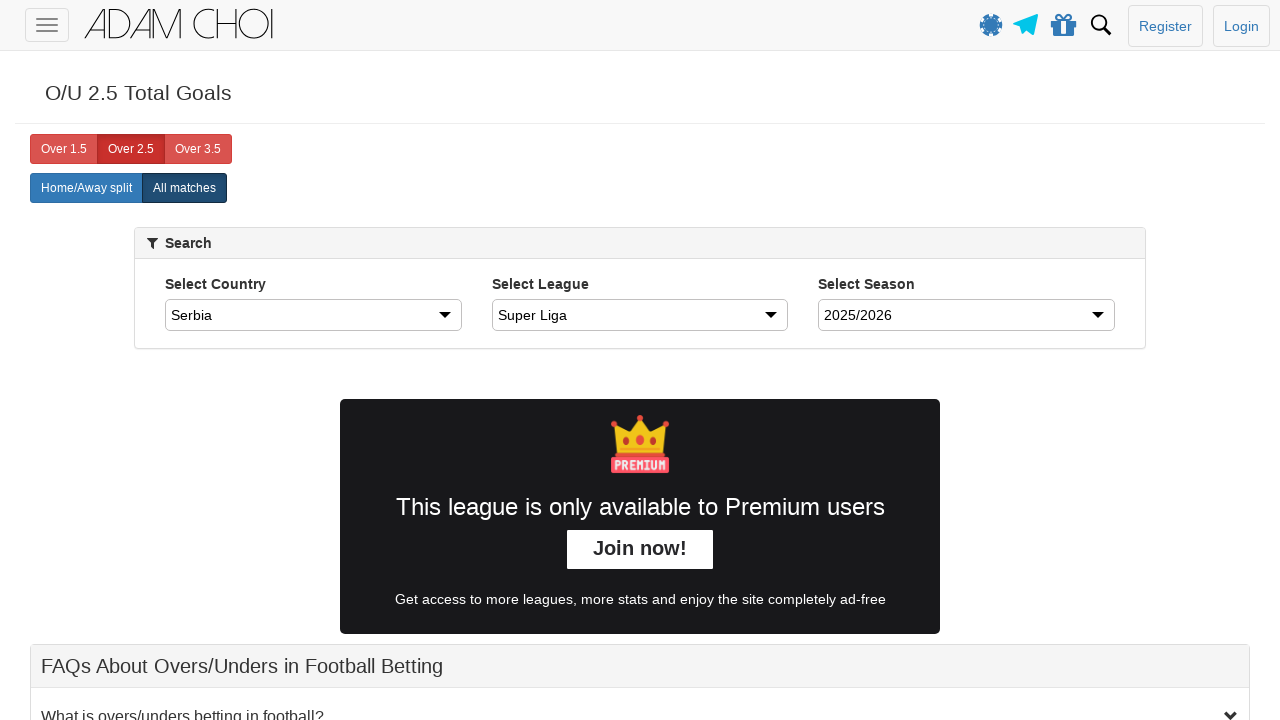

Selected country option at index 46 on #country
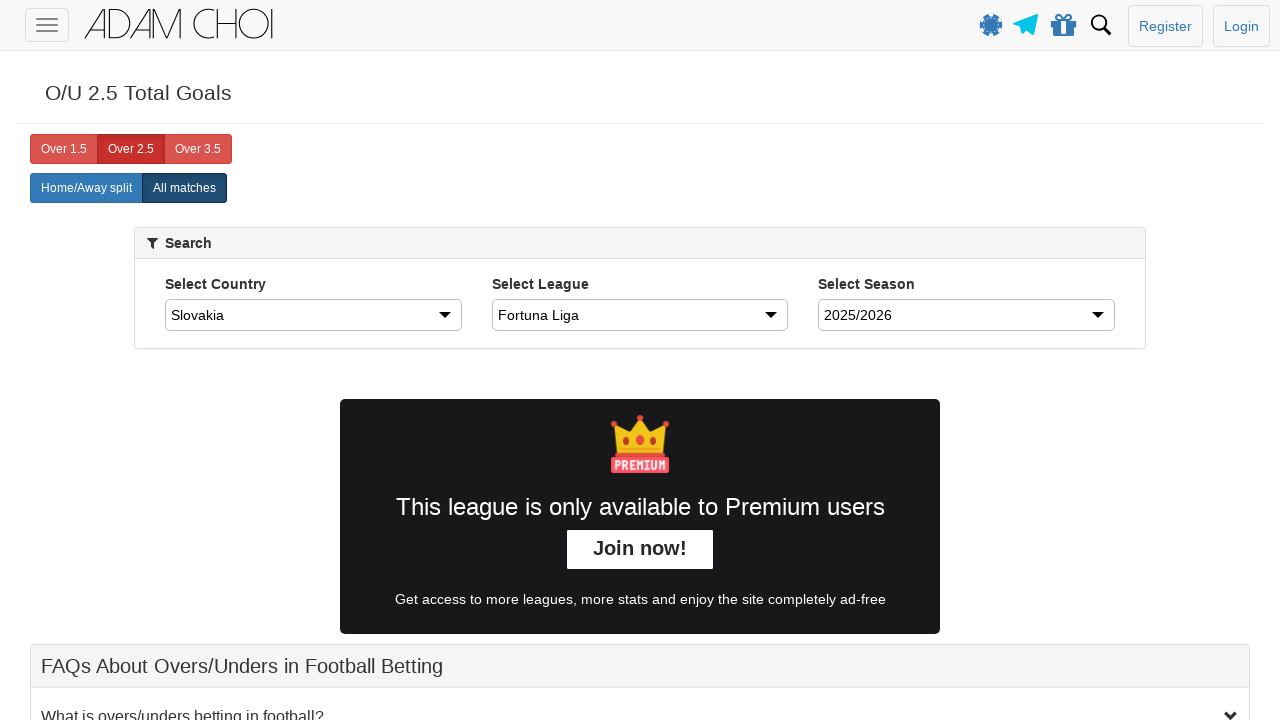

Waited for page to update after selecting country option 46
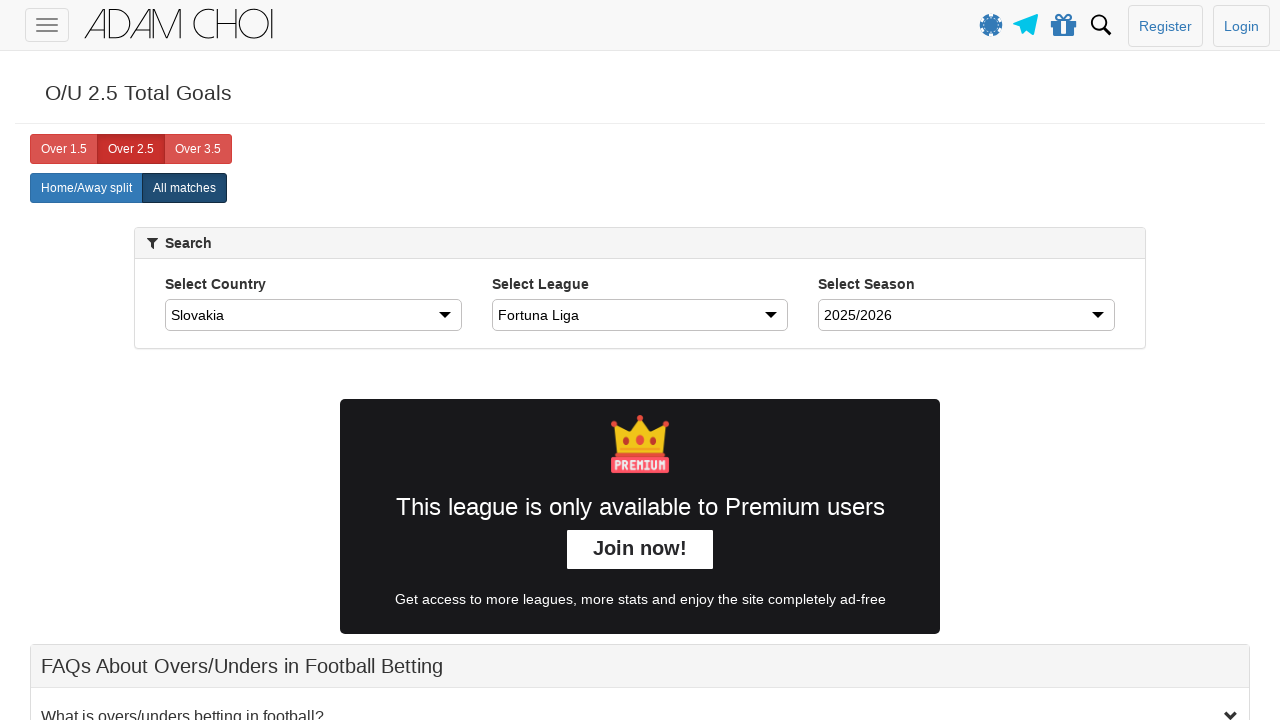

Selected country option at index 47 on #country
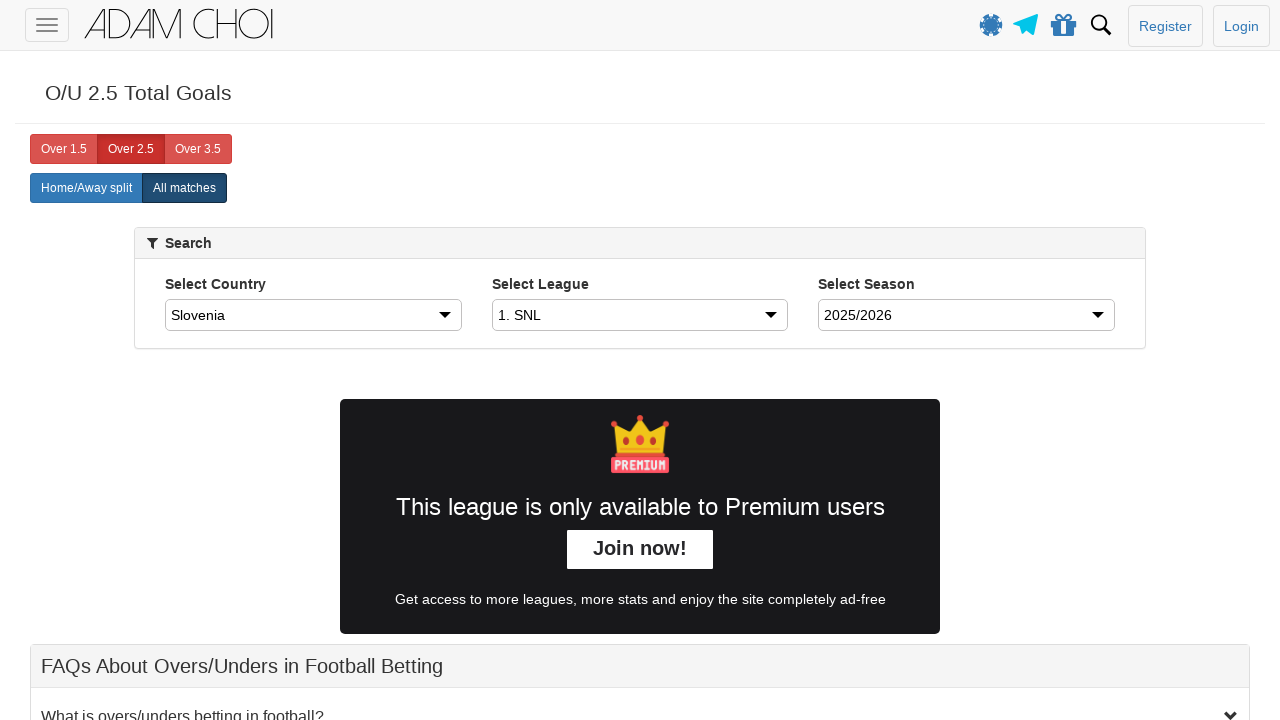

Waited for page to update after selecting country option 47
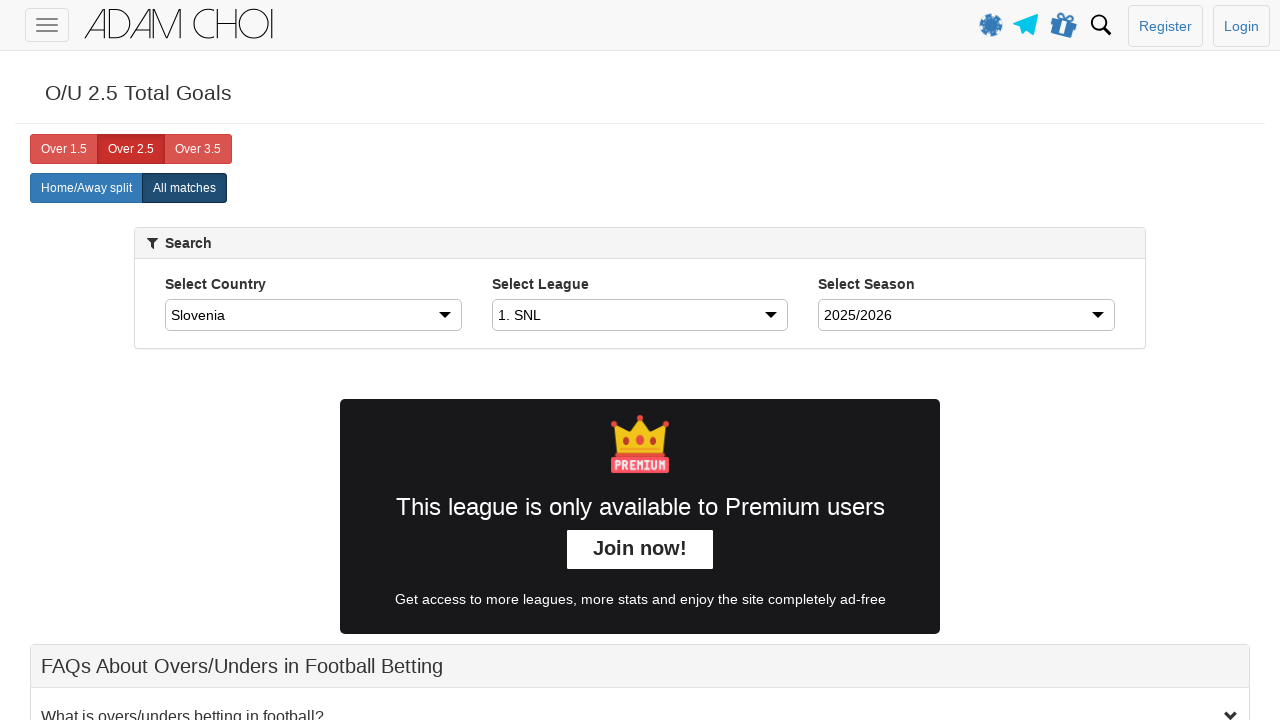

Selected country option at index 48 on #country
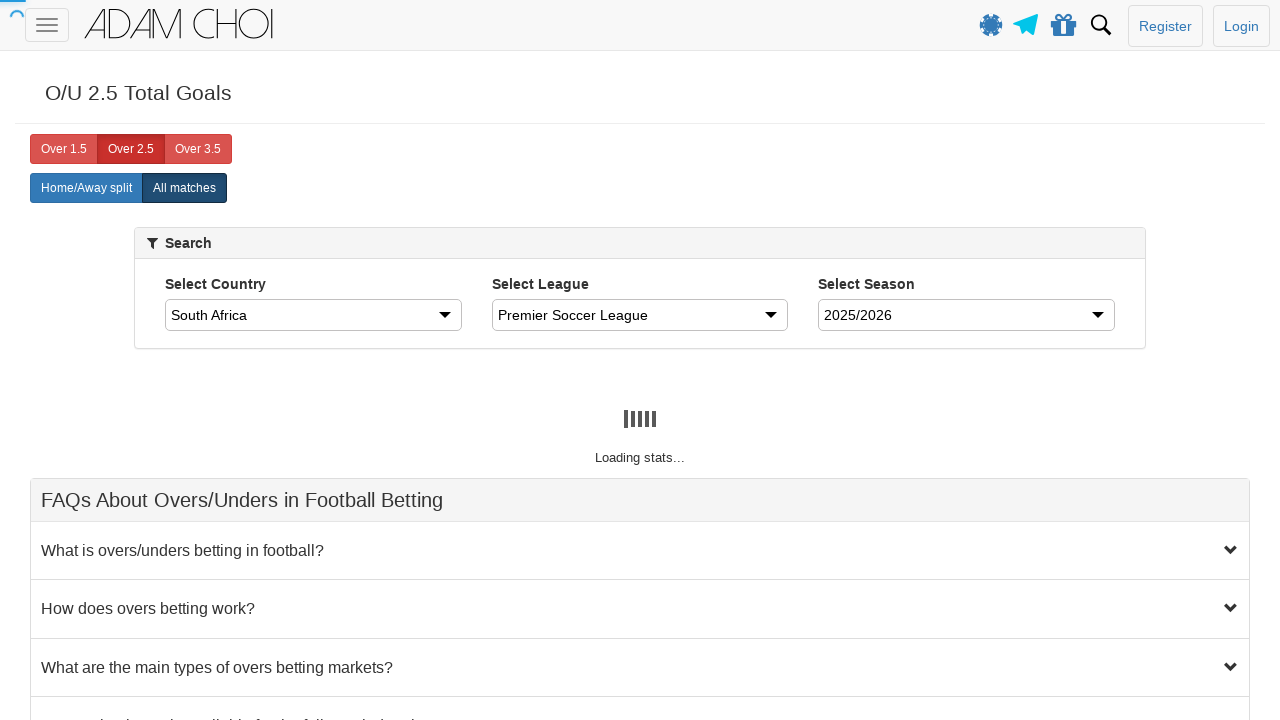

Waited for page to update after selecting country option 48
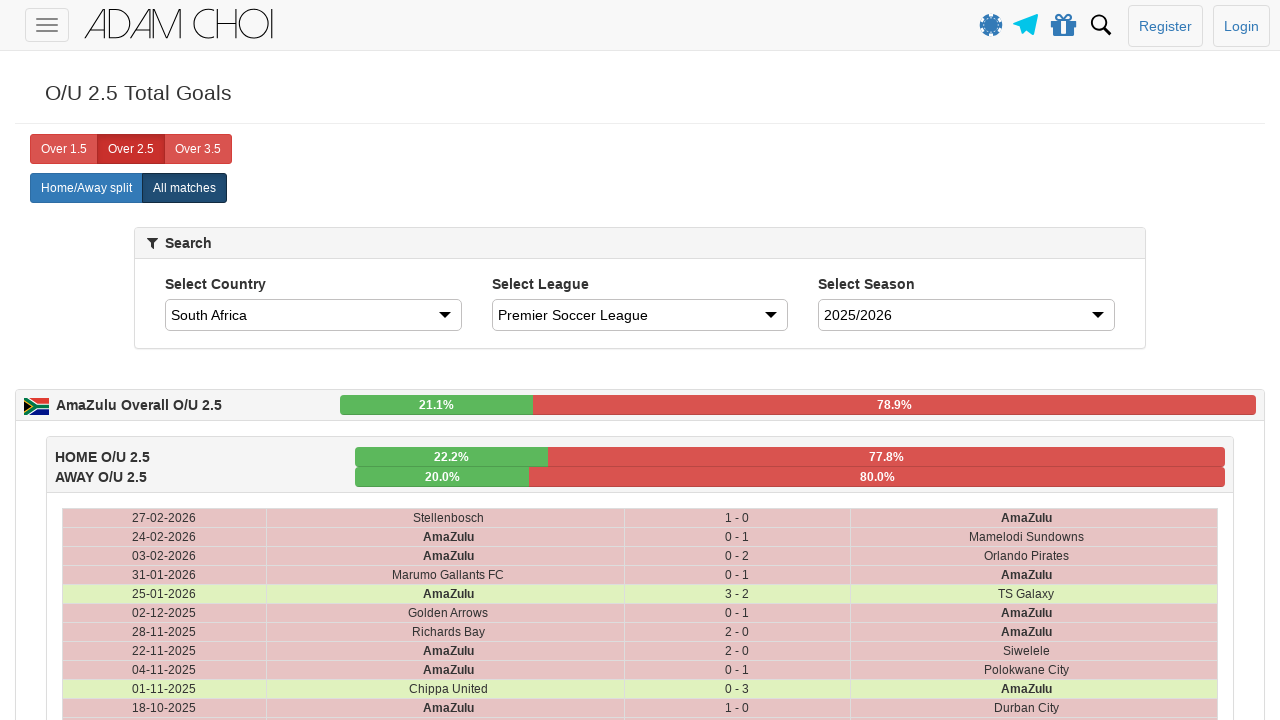

Selected country option at index 49 on #country
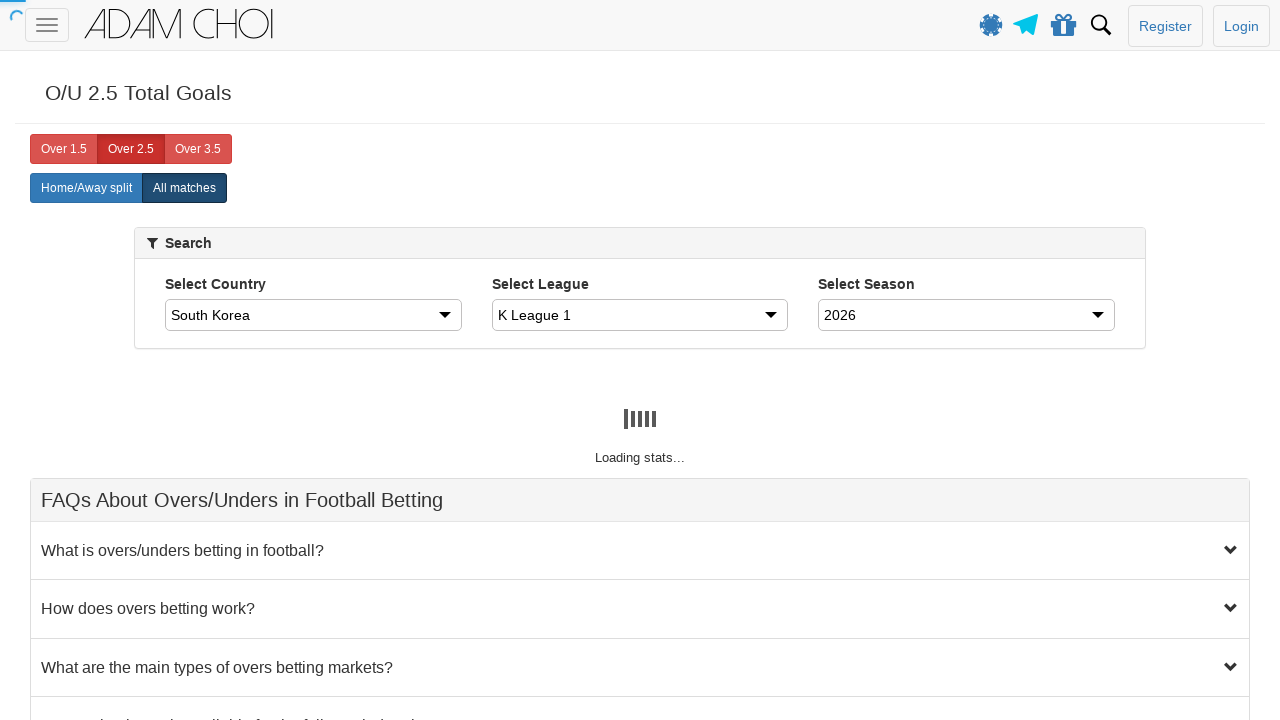

Waited for page to update after selecting country option 49
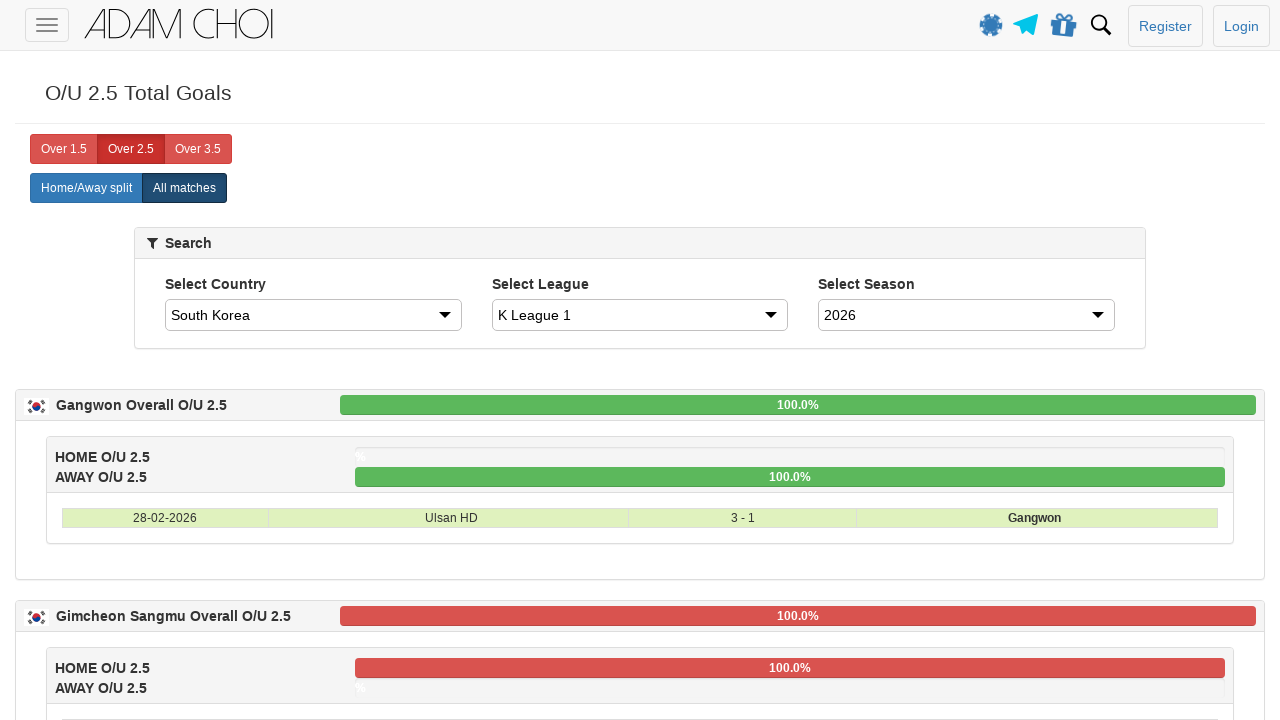

Selected country option at index 50 on #country
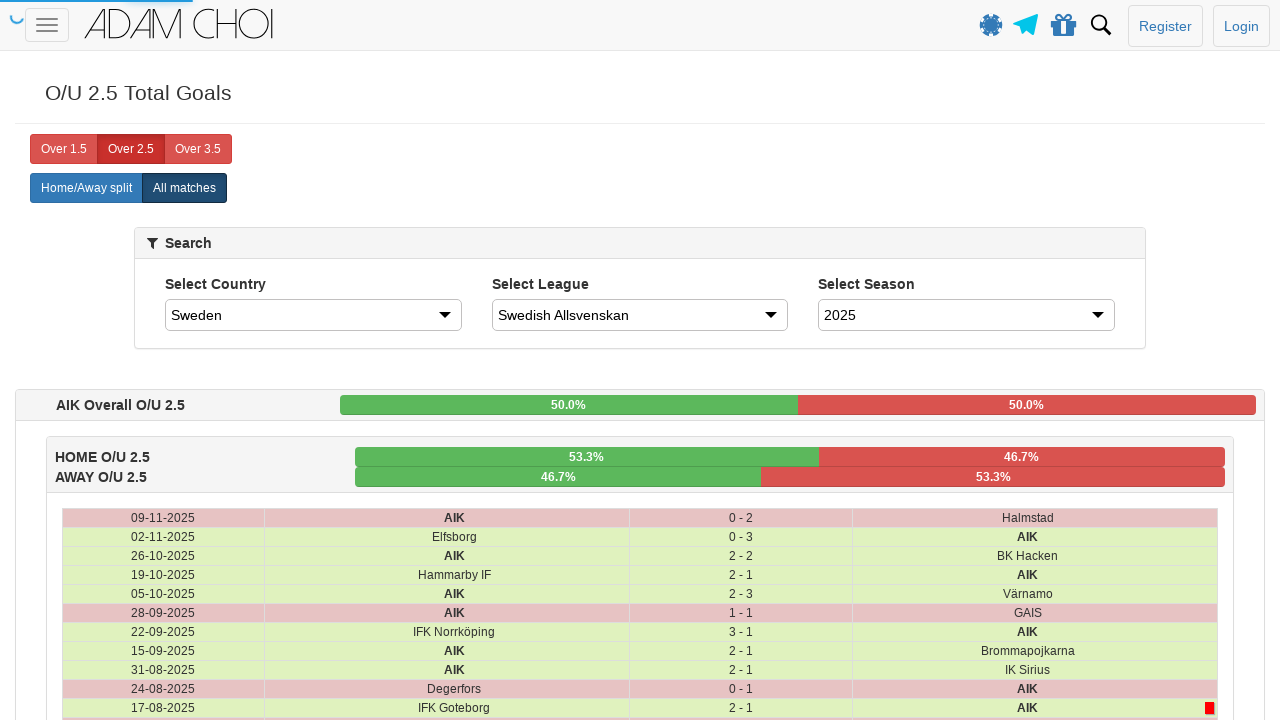

Waited for page to update after selecting country option 50
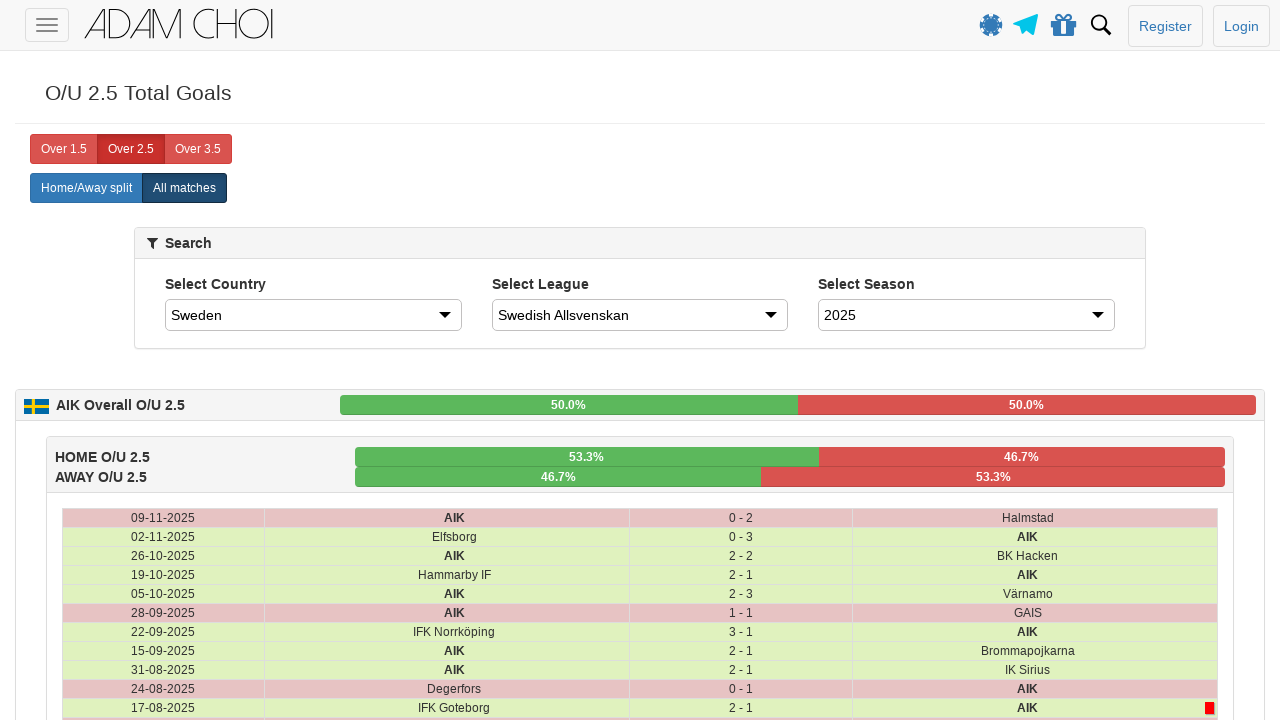

Selected country option at index 51 on #country
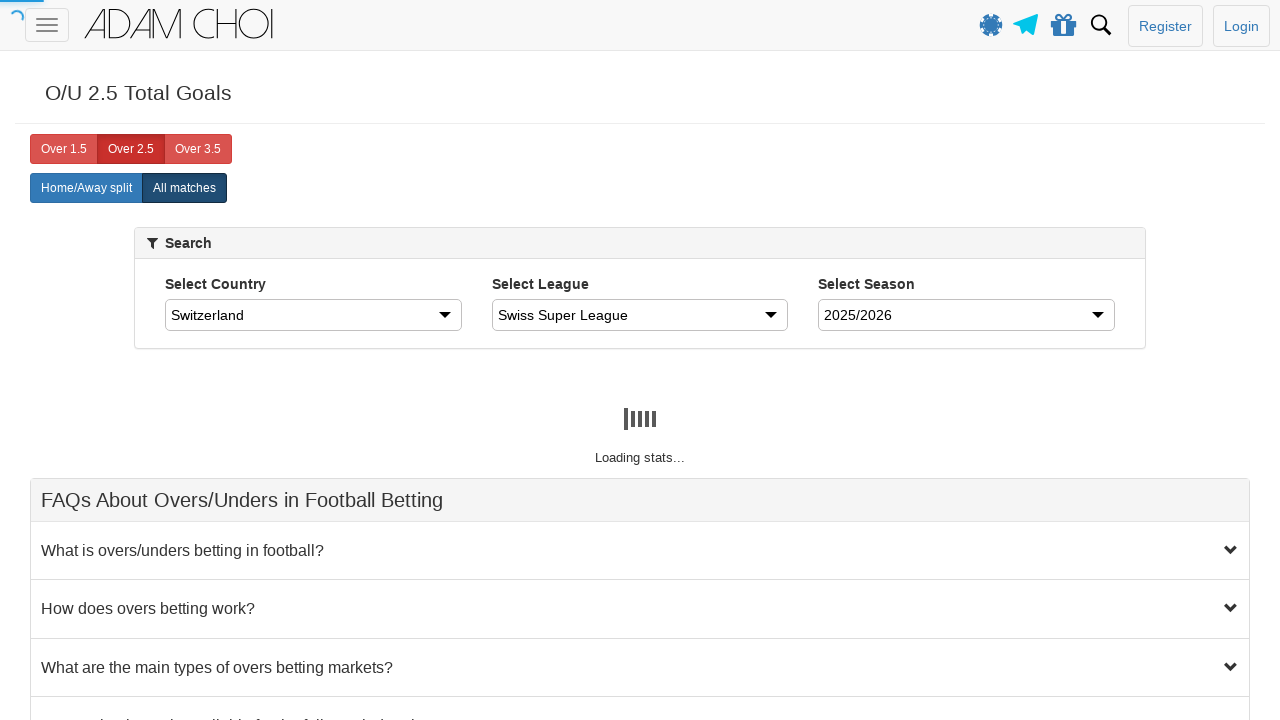

Waited for page to update after selecting country option 51
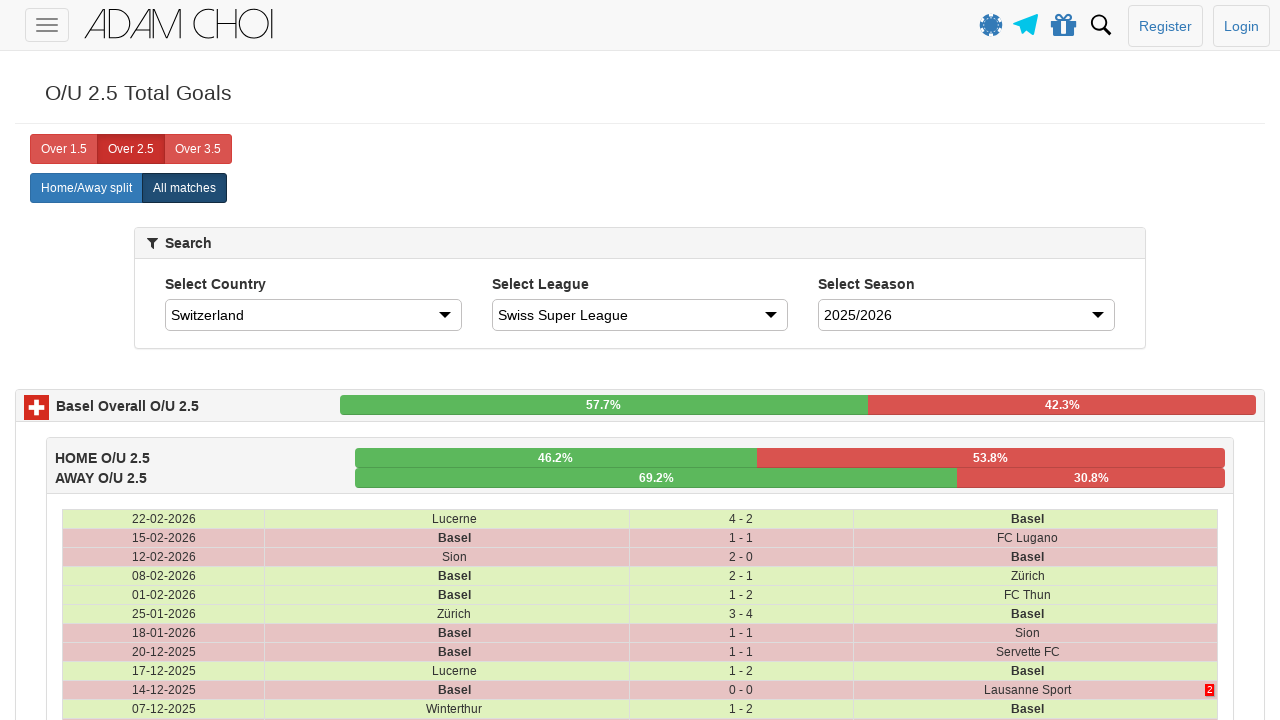

Selected country option at index 52 on #country
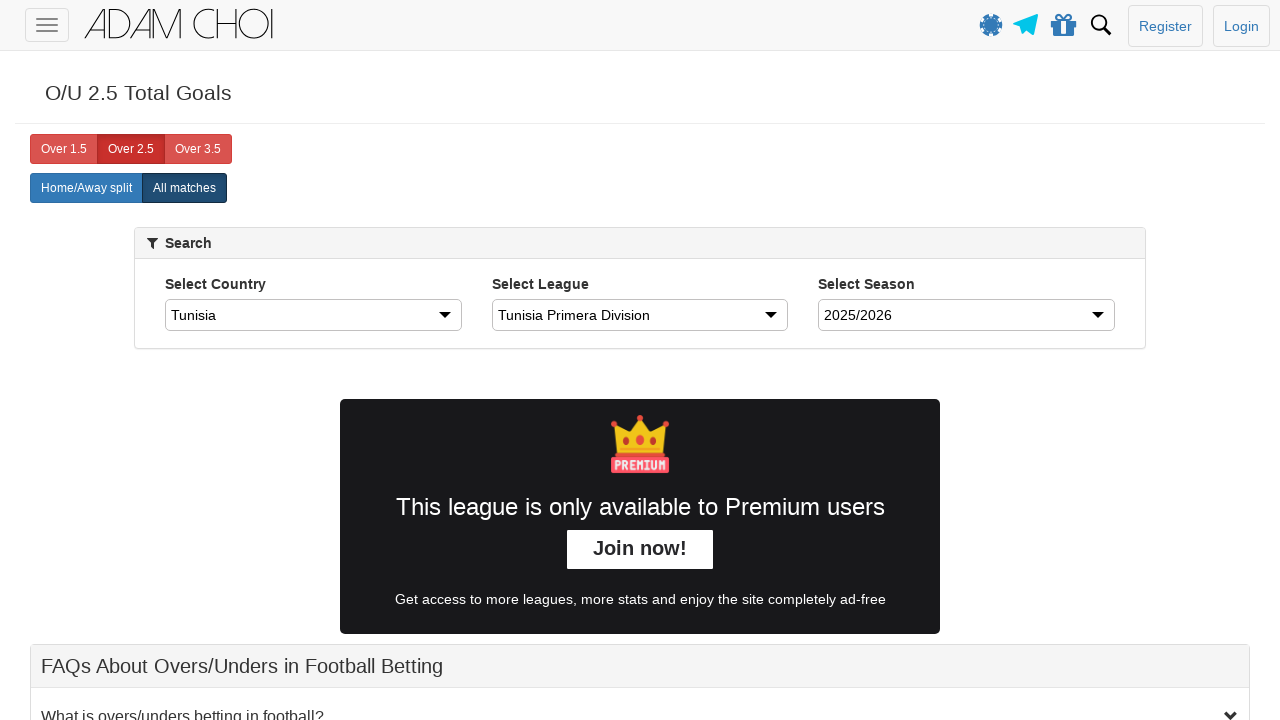

Waited for page to update after selecting country option 52
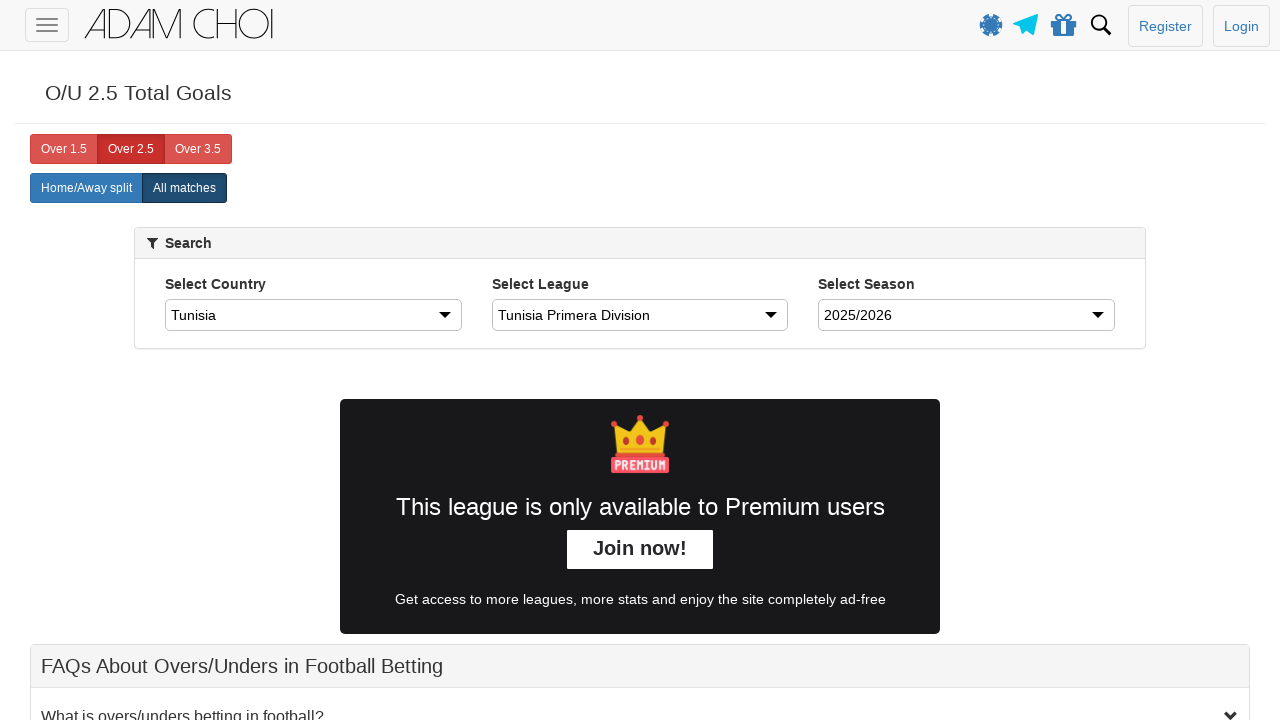

Selected country option at index 53 on #country
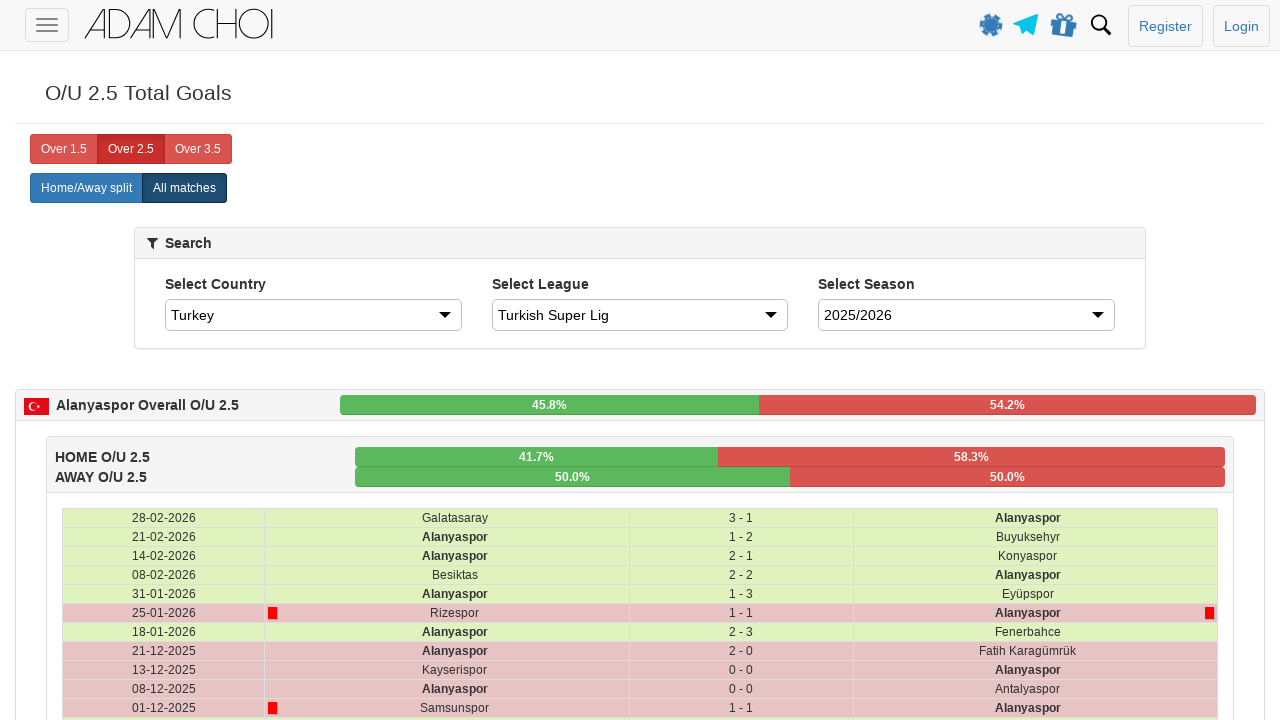

Waited for page to update after selecting country option 53
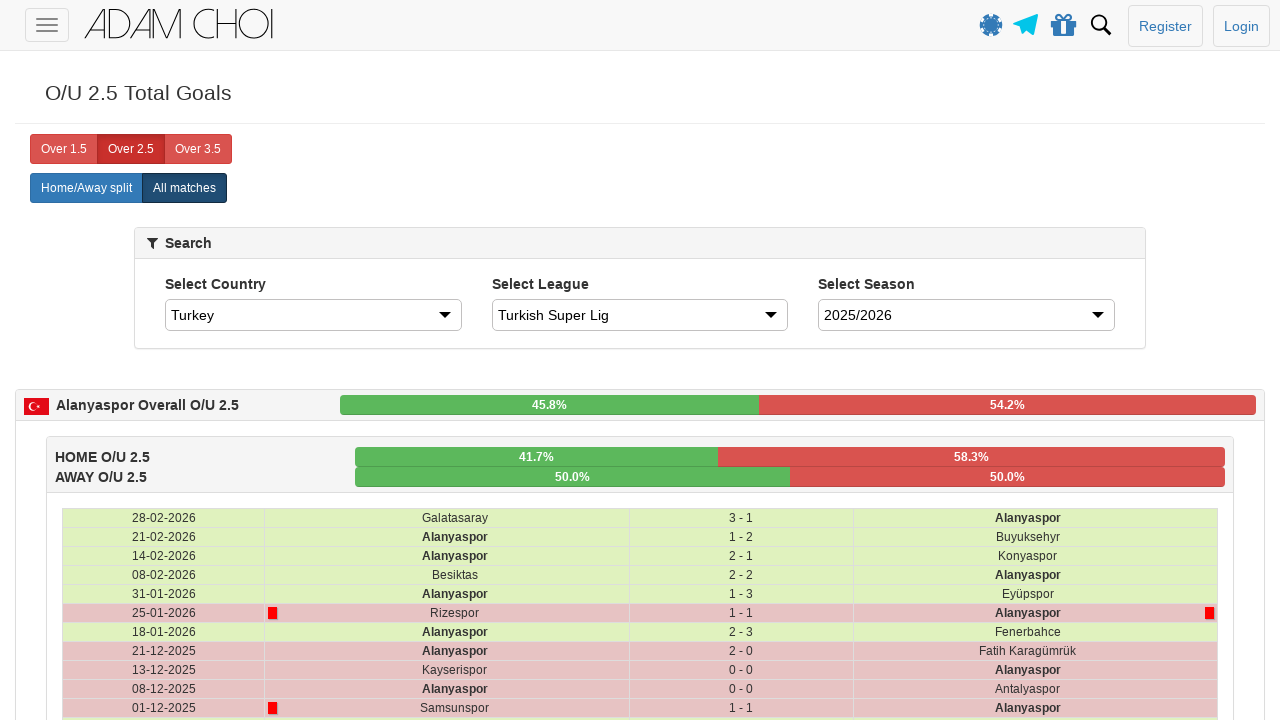

Selected country option at index 54 on #country
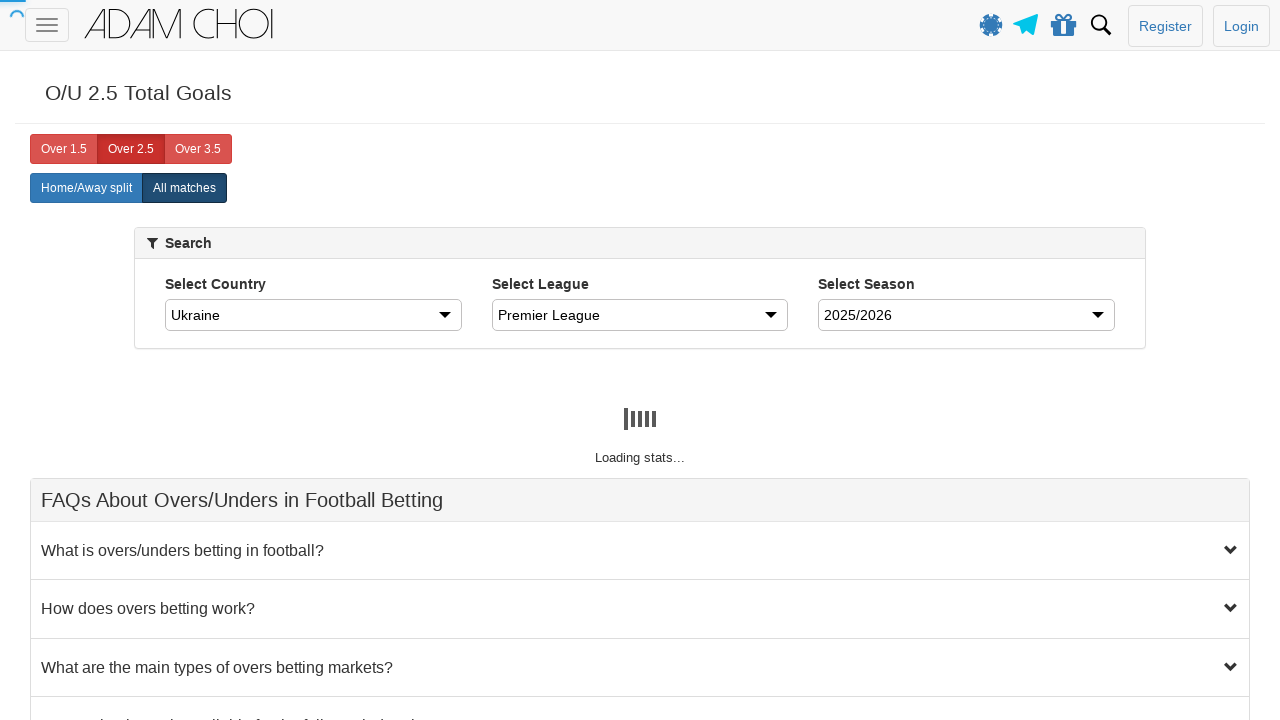

Waited for page to update after selecting country option 54
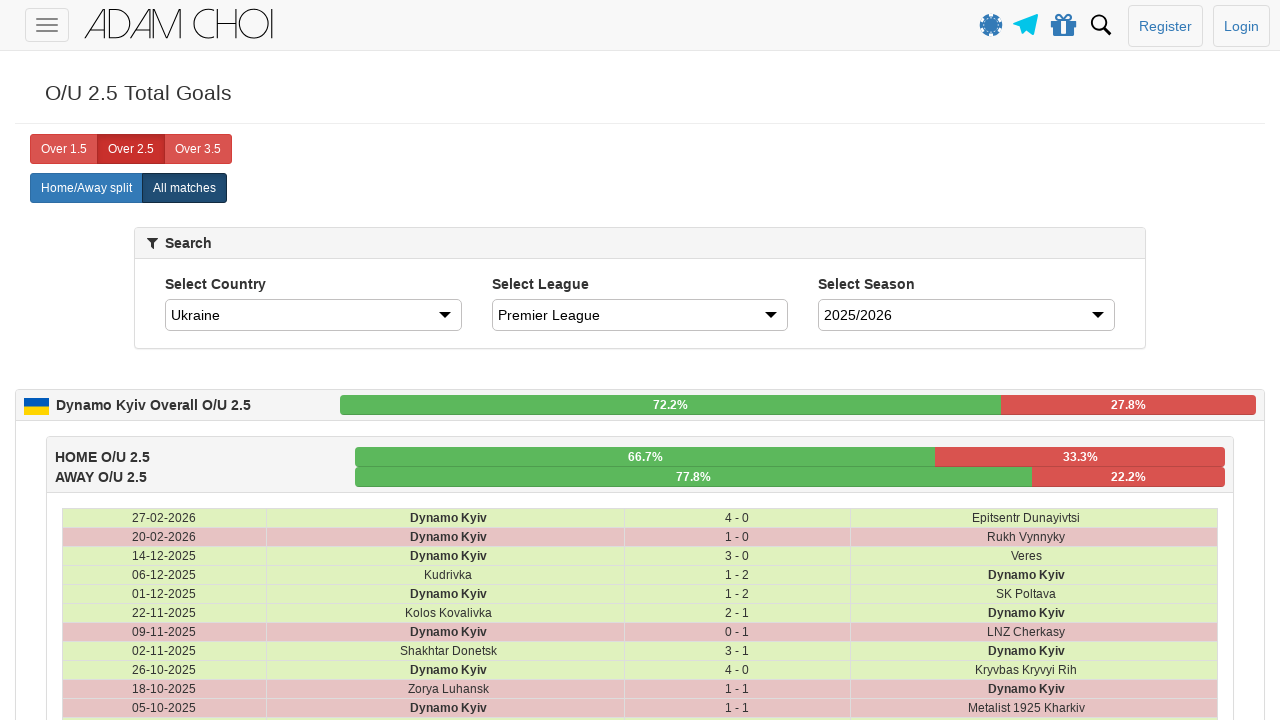

Selected country option at index 55 on #country
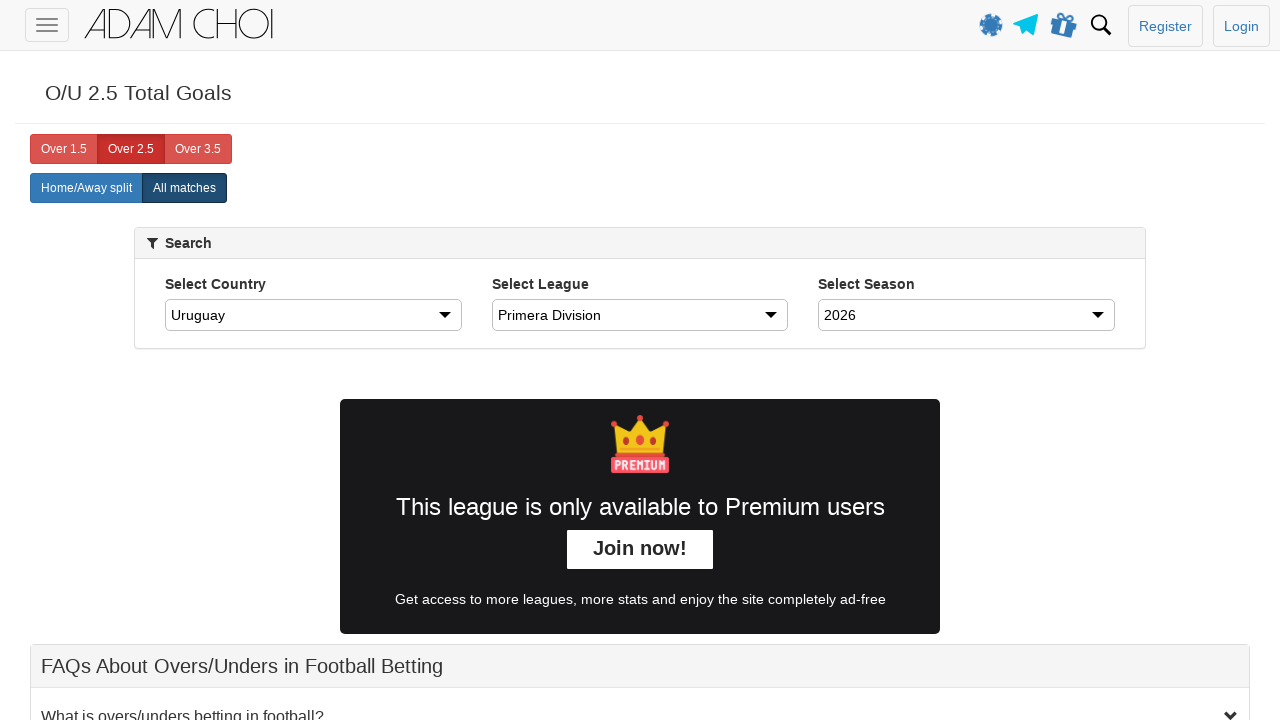

Waited for page to update after selecting country option 55
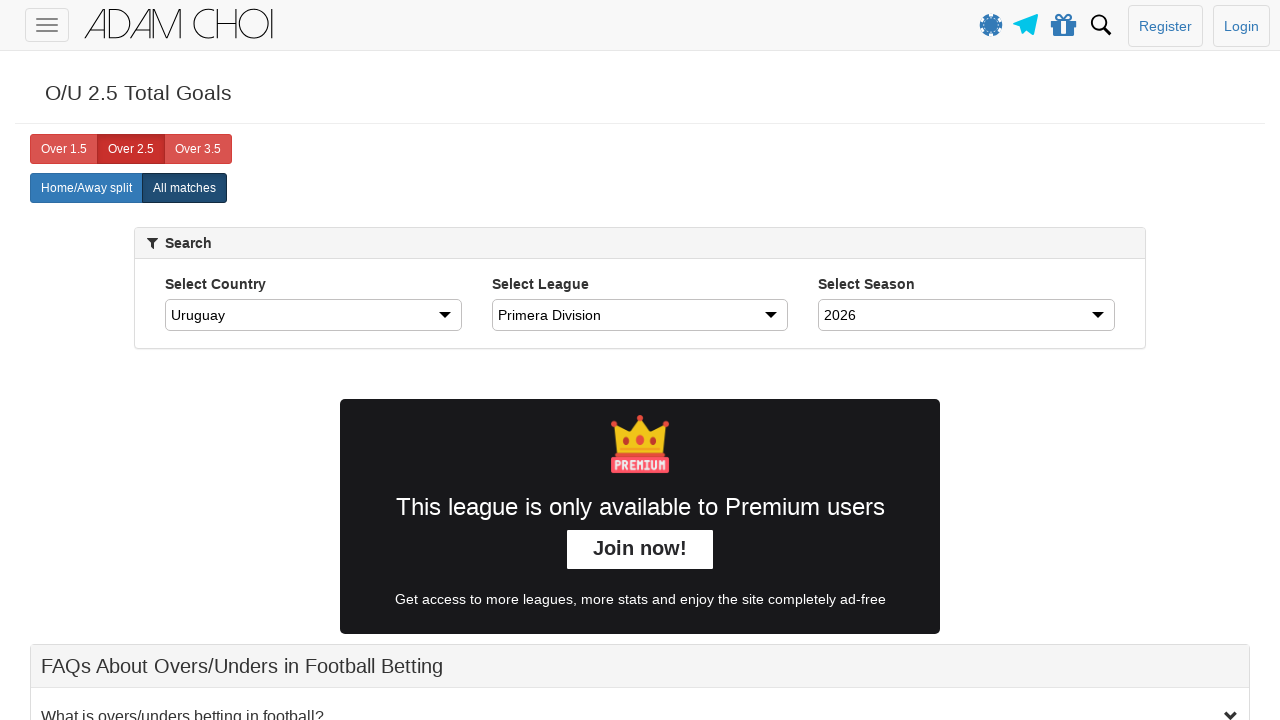

Selected country option at index 56 on #country
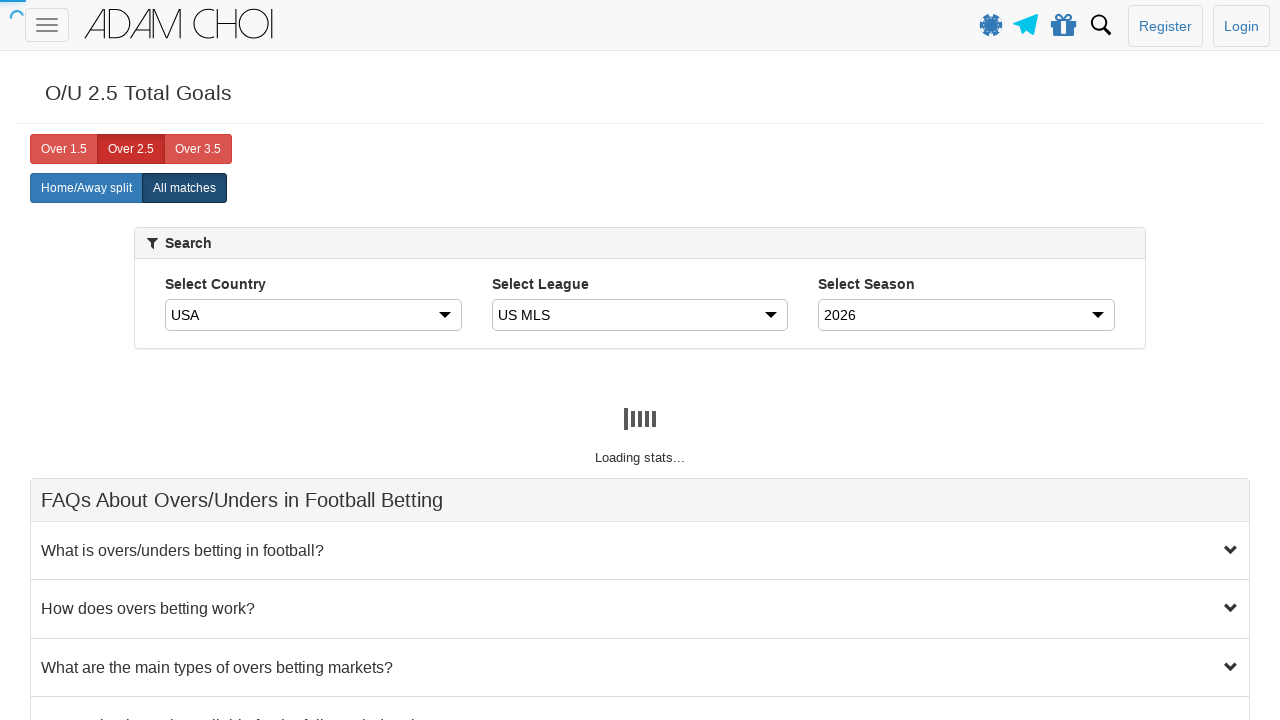

Waited for page to update after selecting country option 56
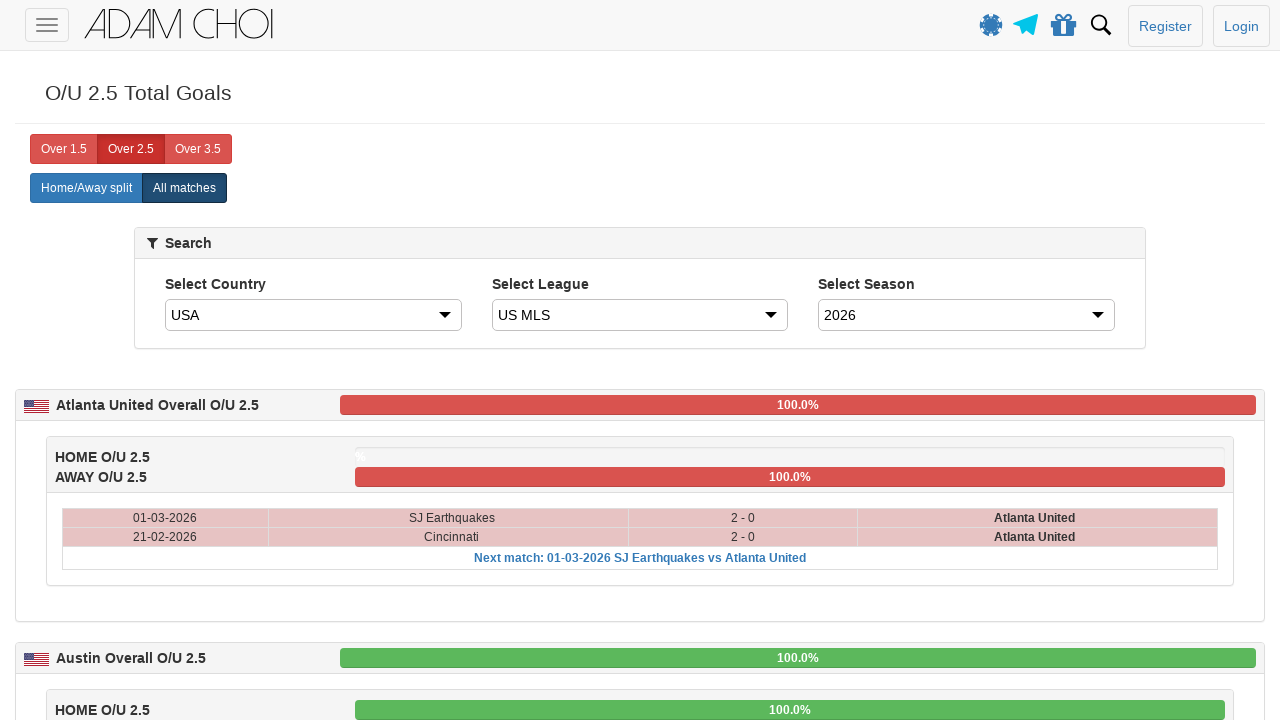

Selected country option at index 57 on #country
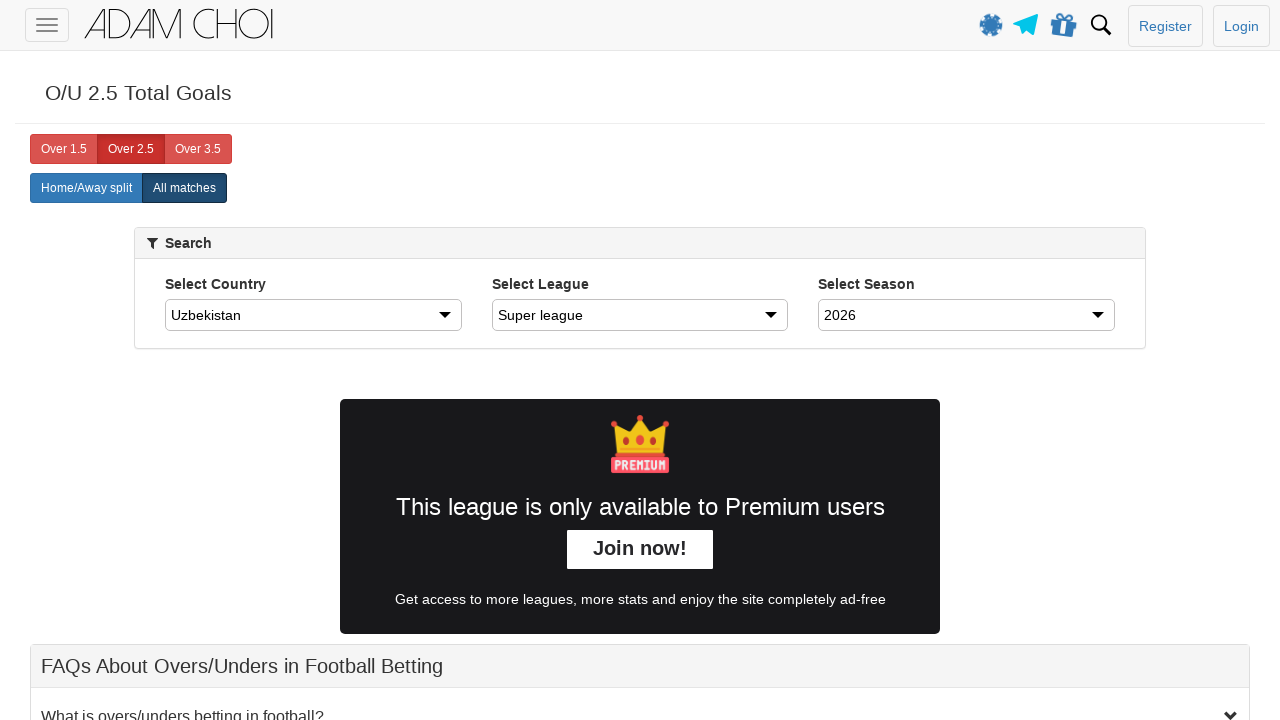

Waited for page to update after selecting country option 57
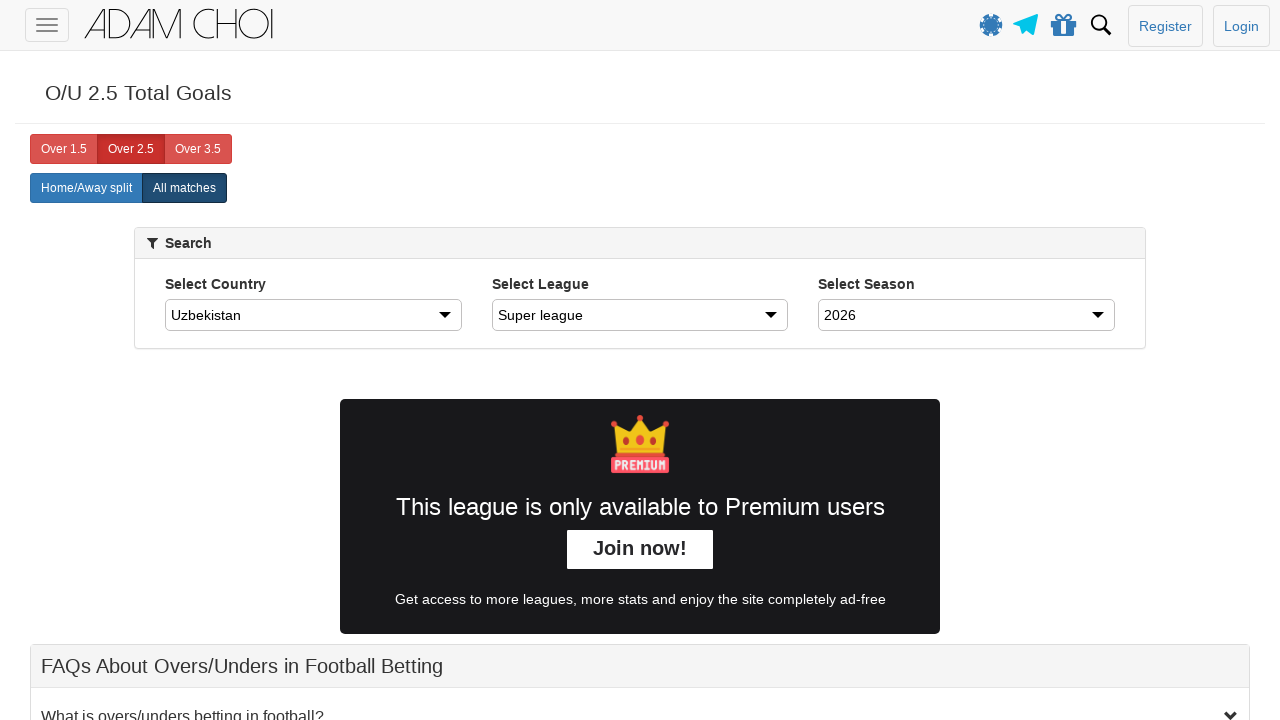

Selected country option at index 58 on #country
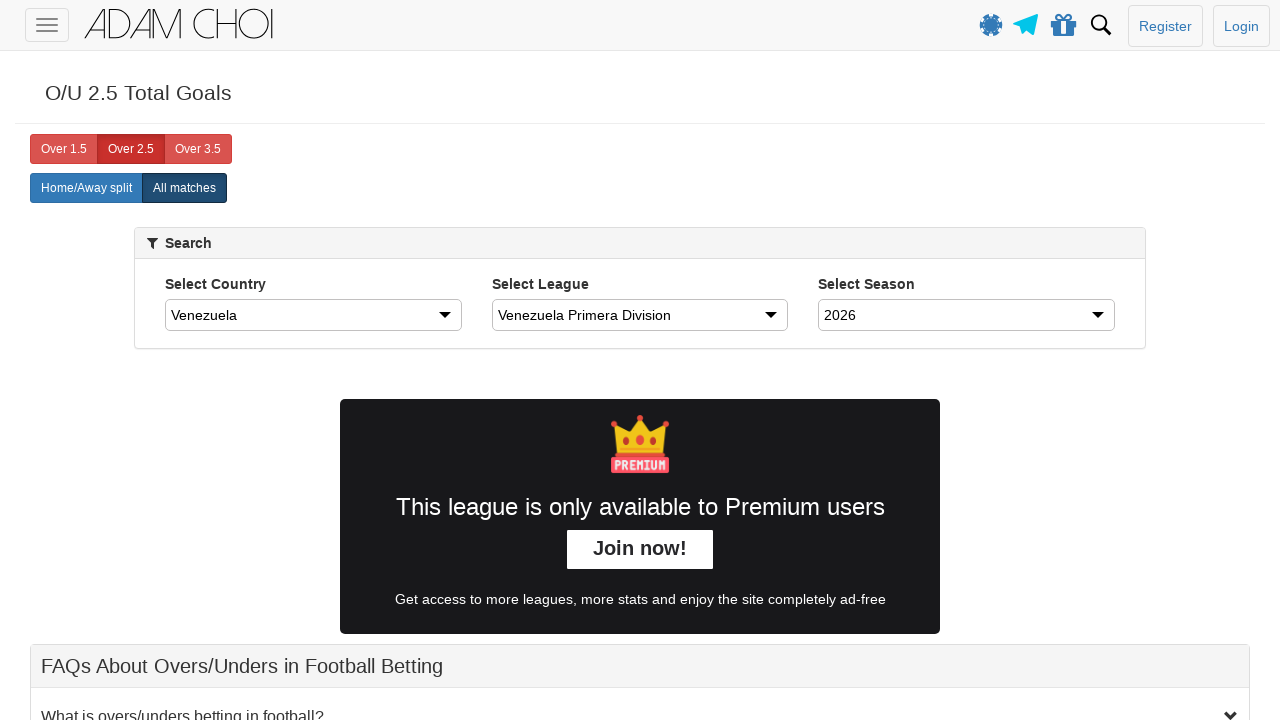

Waited for page to update after selecting country option 58
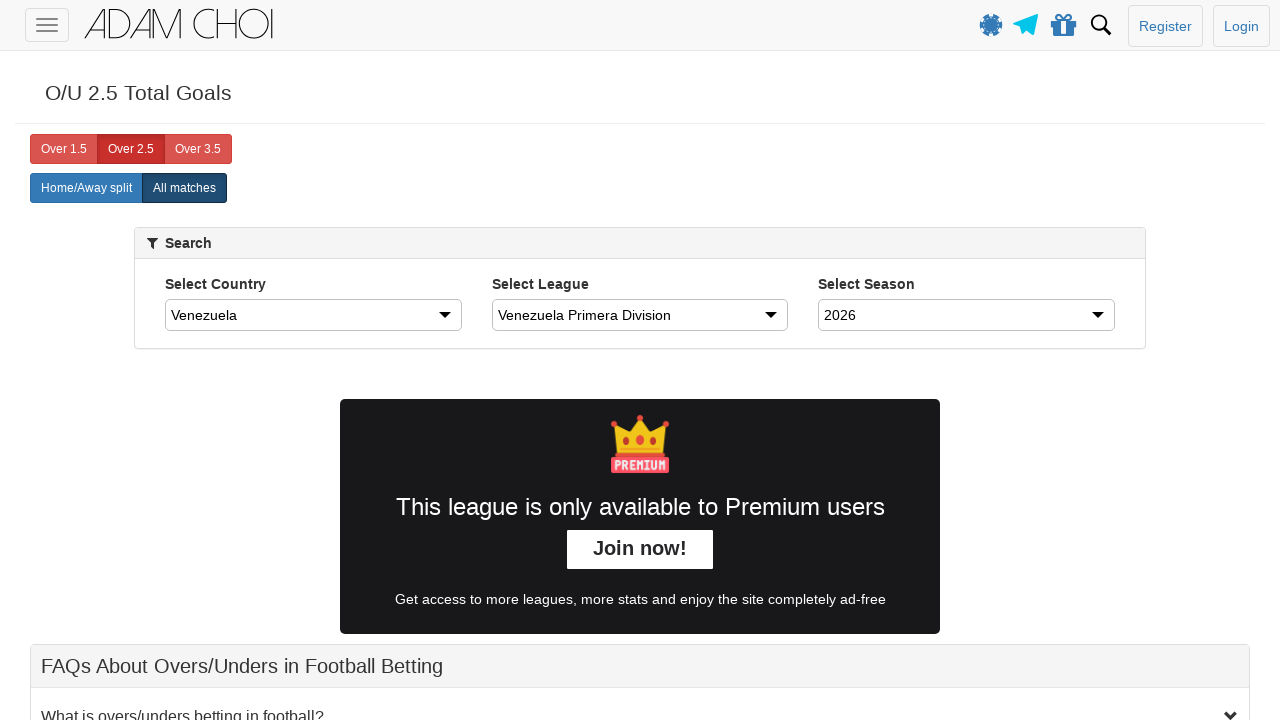

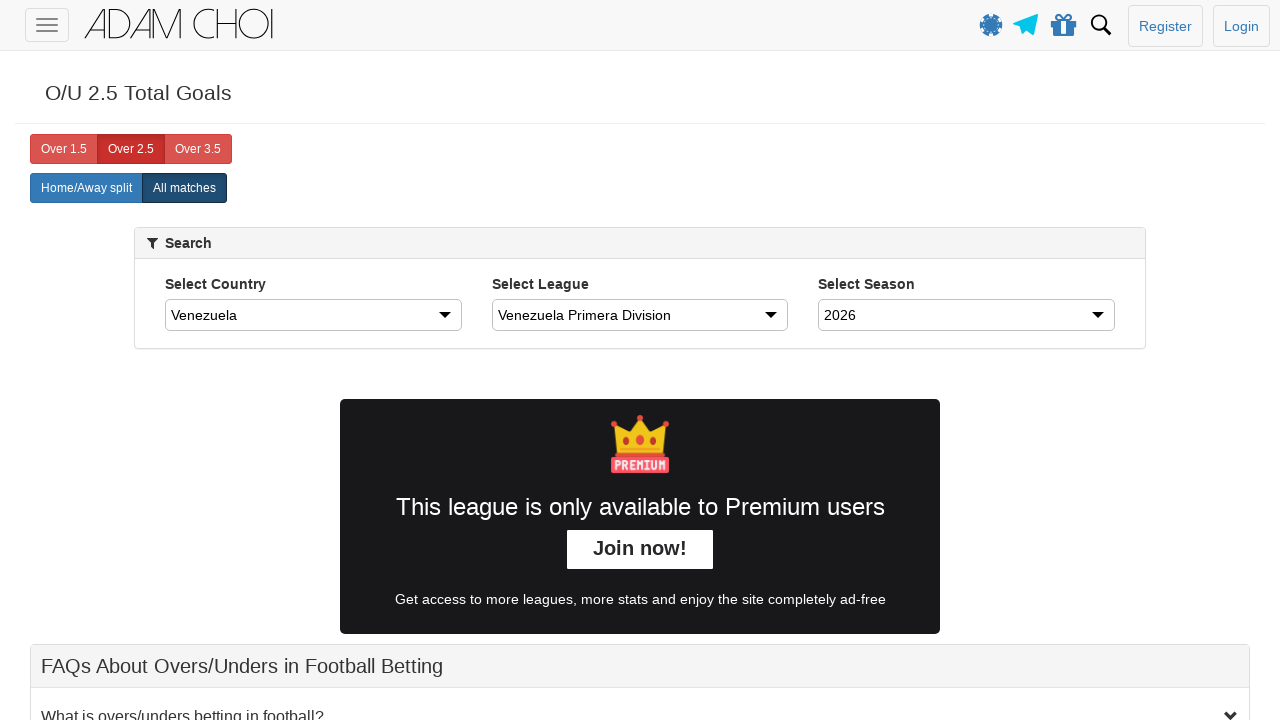